Tests a large form by filling all input fields with text and clicking the submit button

Starting URL: http://suninjuly.github.io/huge_form.html

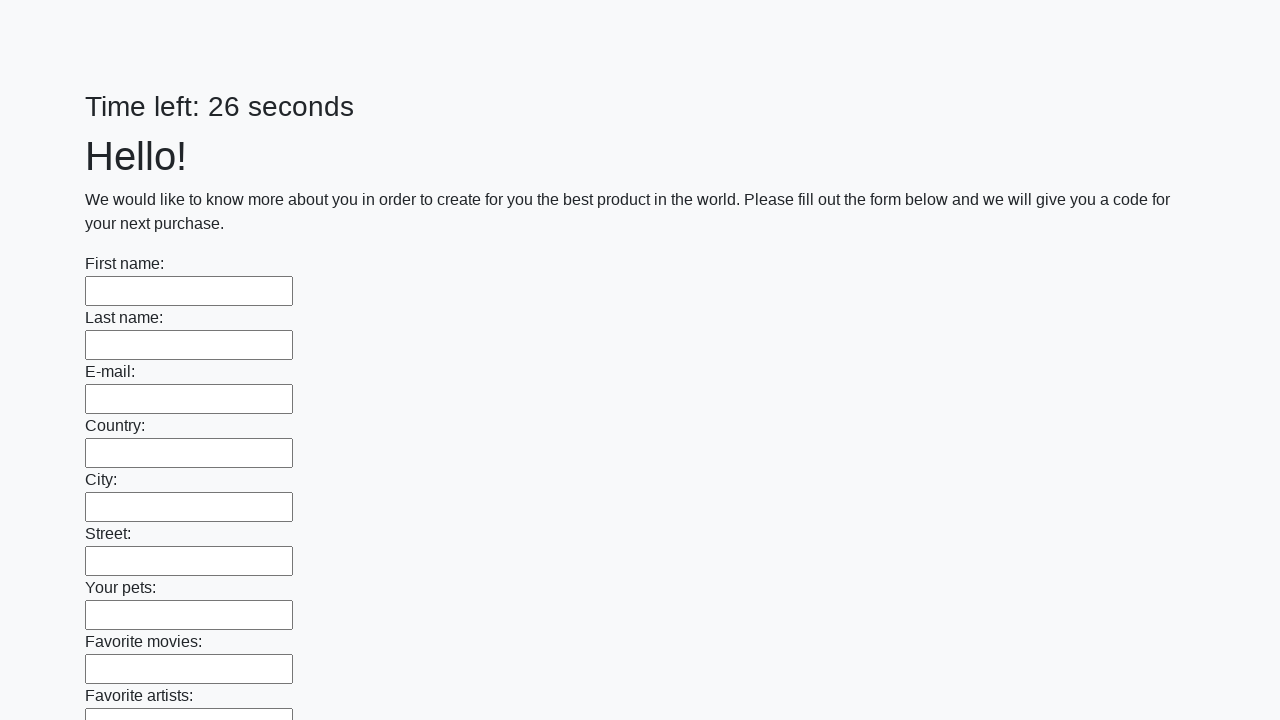

Located all input fields on the huge form page
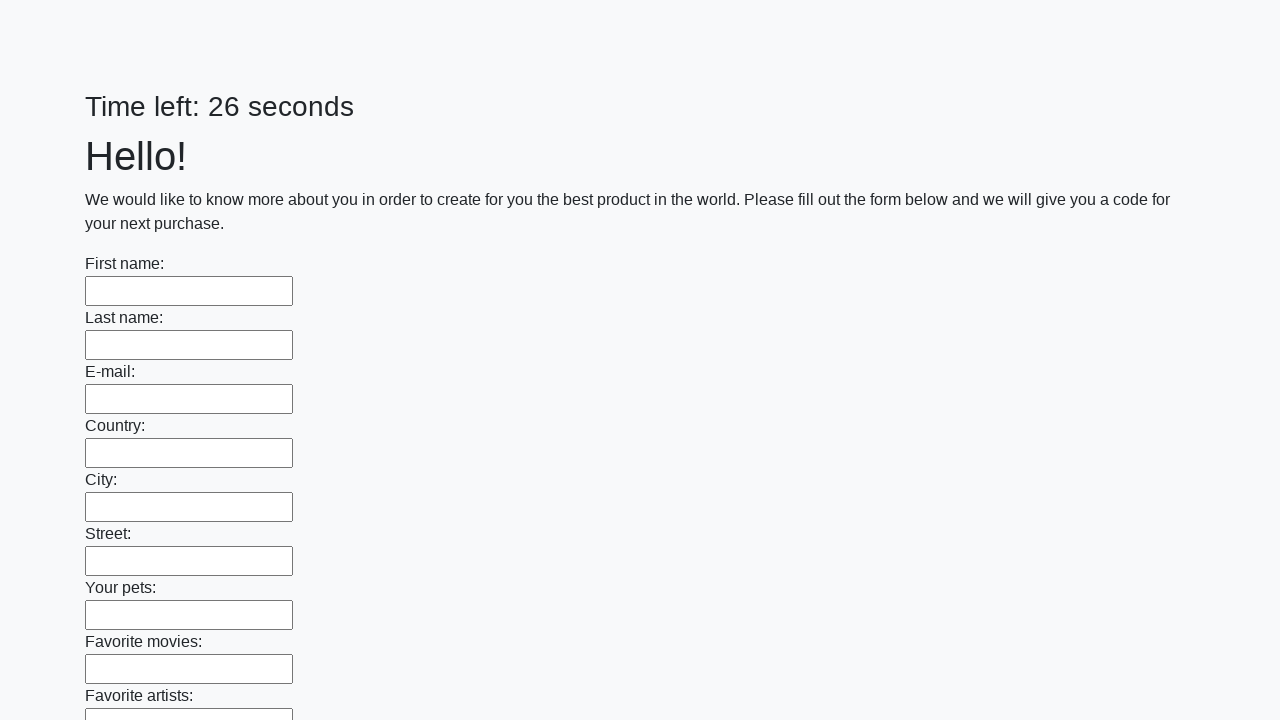

Counted 100 input fields on the form
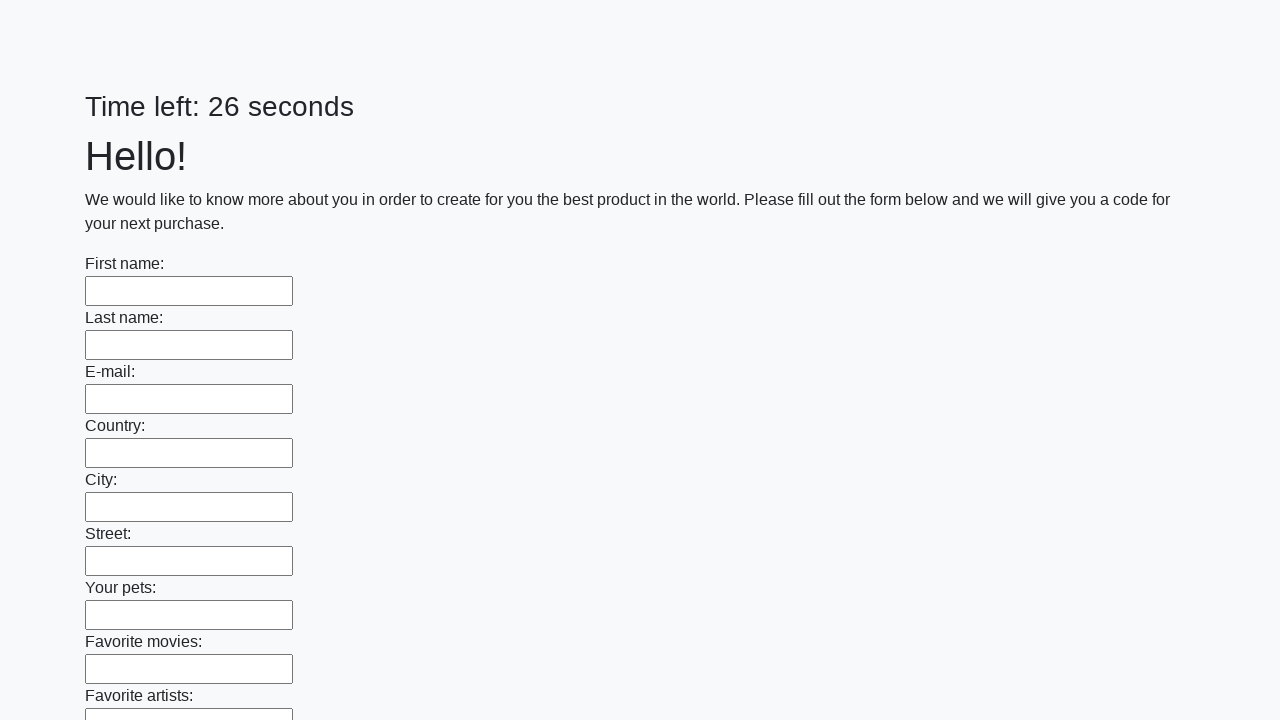

Filled input field 1 of 100 with 'Test input value' on input >> nth=0
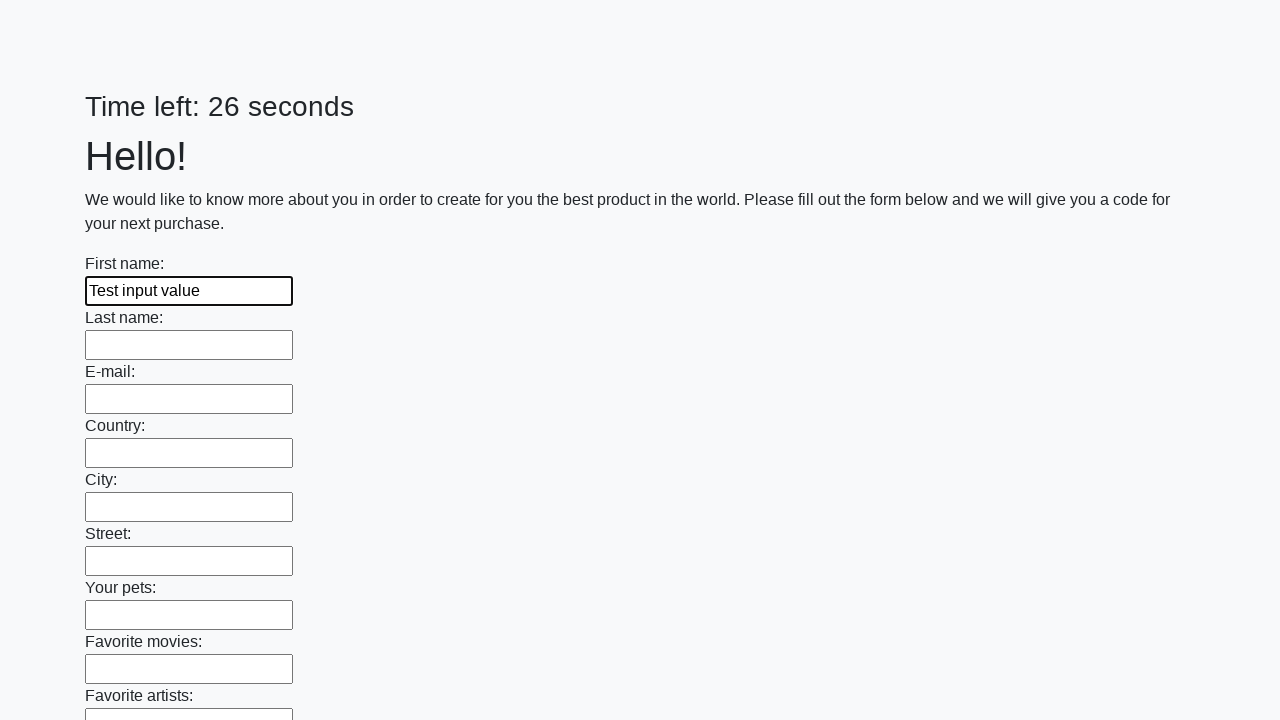

Filled input field 2 of 100 with 'Test input value' on input >> nth=1
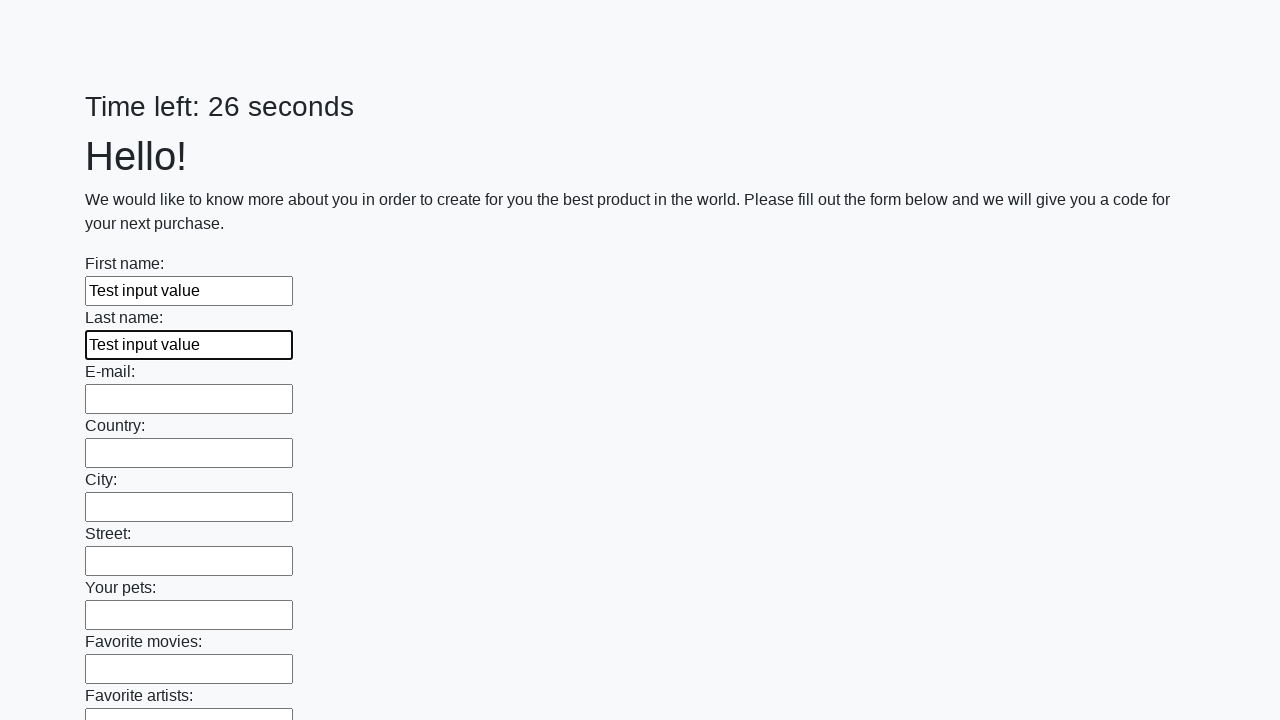

Filled input field 3 of 100 with 'Test input value' on input >> nth=2
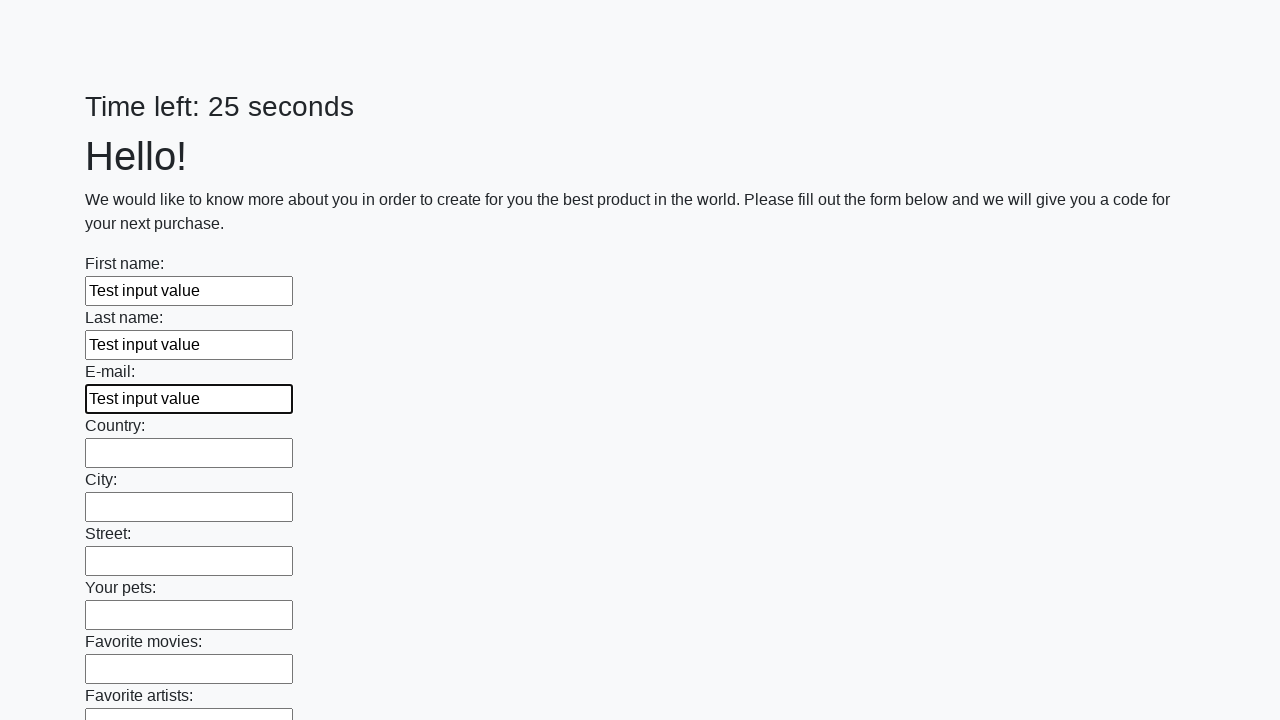

Filled input field 4 of 100 with 'Test input value' on input >> nth=3
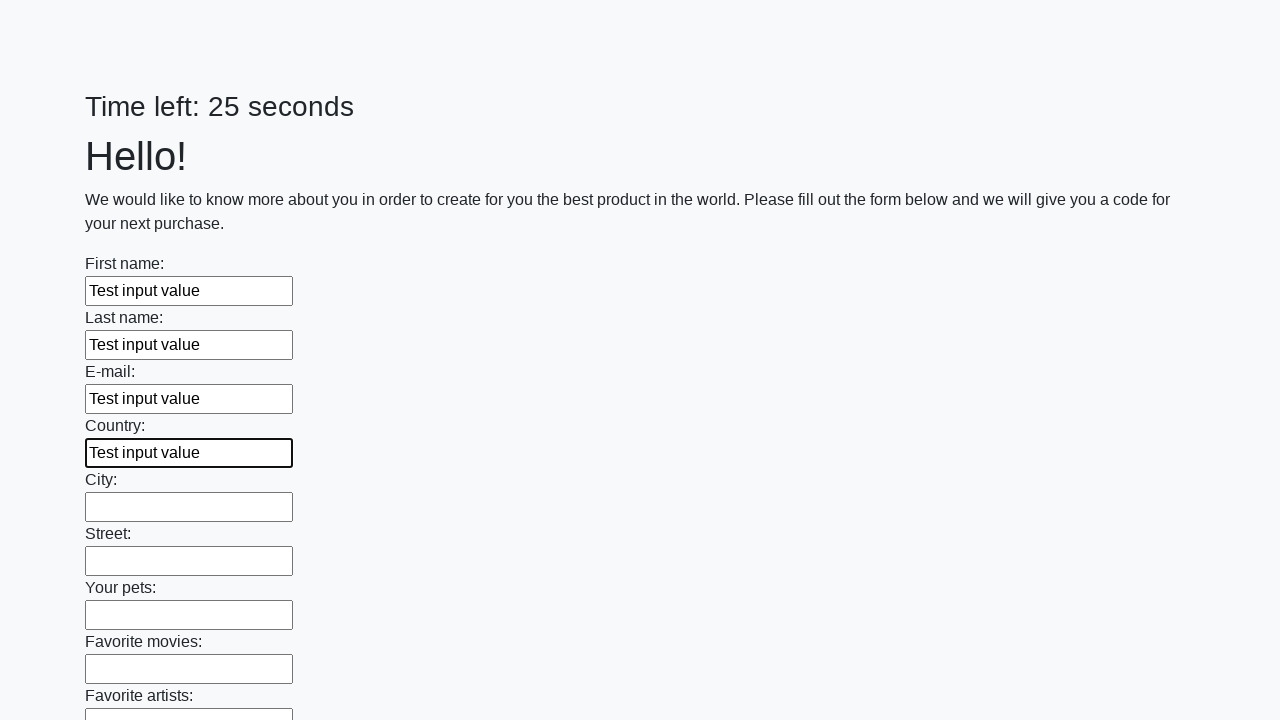

Filled input field 5 of 100 with 'Test input value' on input >> nth=4
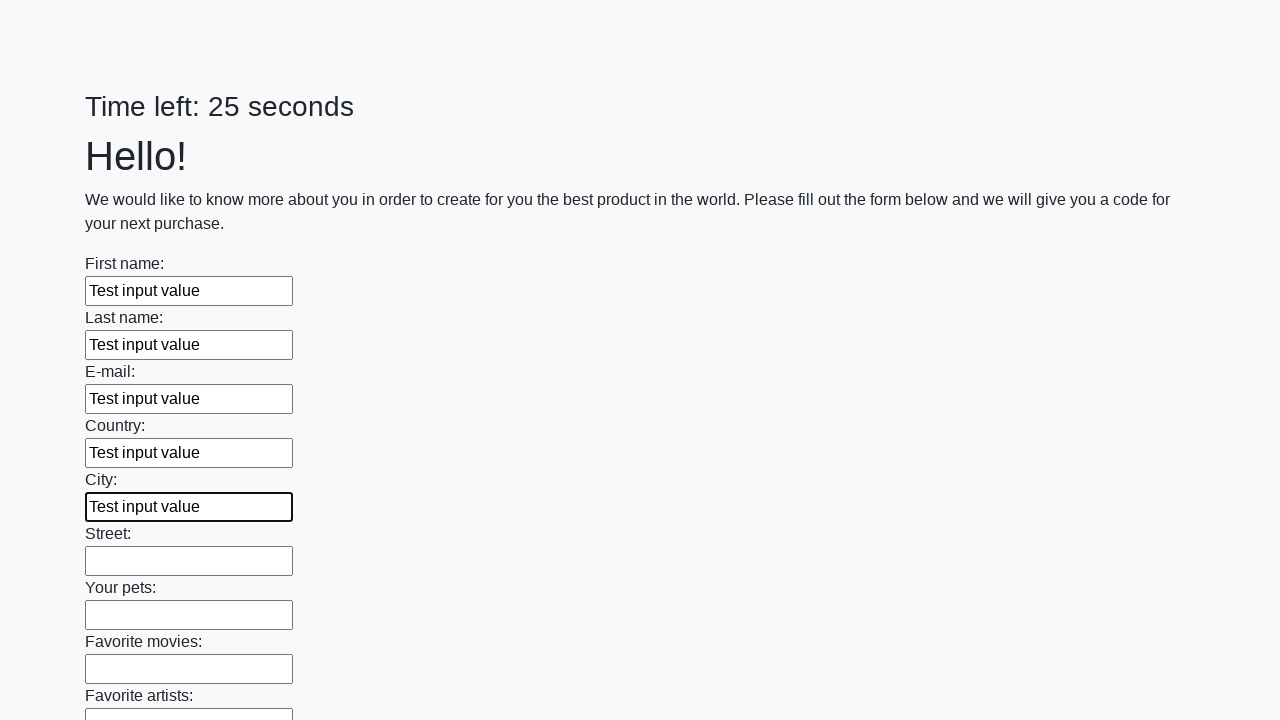

Filled input field 6 of 100 with 'Test input value' on input >> nth=5
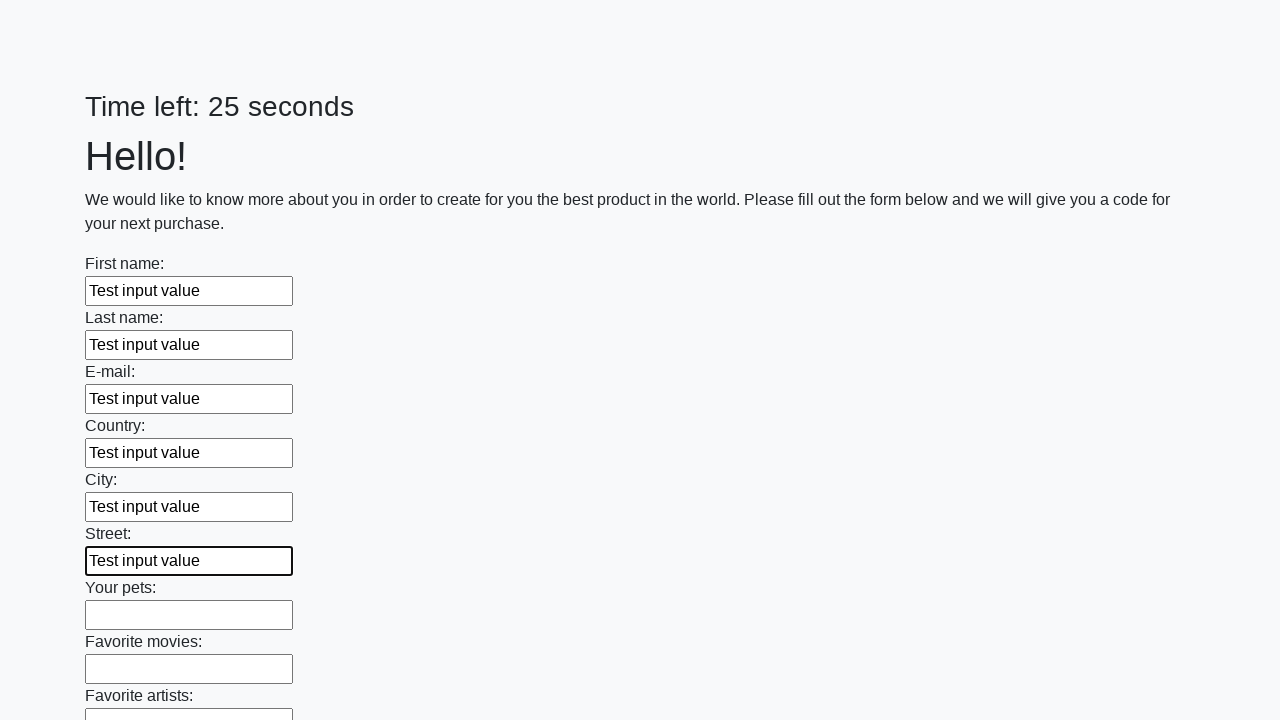

Filled input field 7 of 100 with 'Test input value' on input >> nth=6
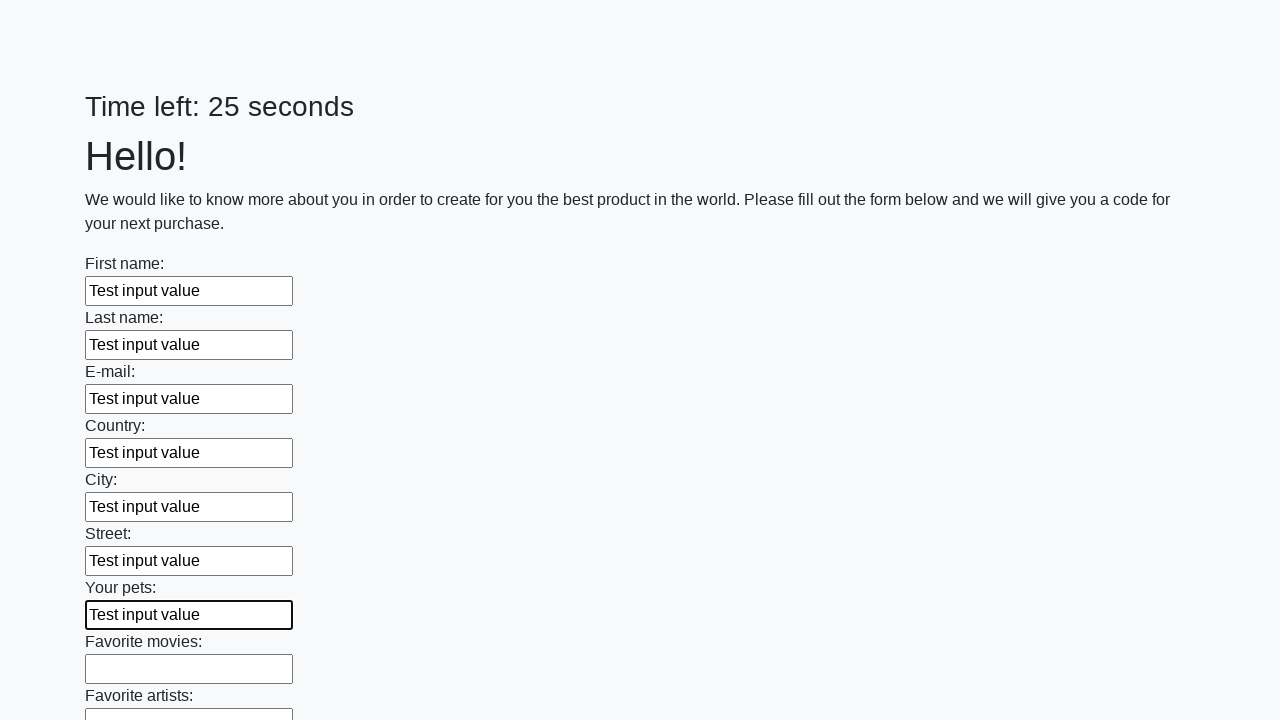

Filled input field 8 of 100 with 'Test input value' on input >> nth=7
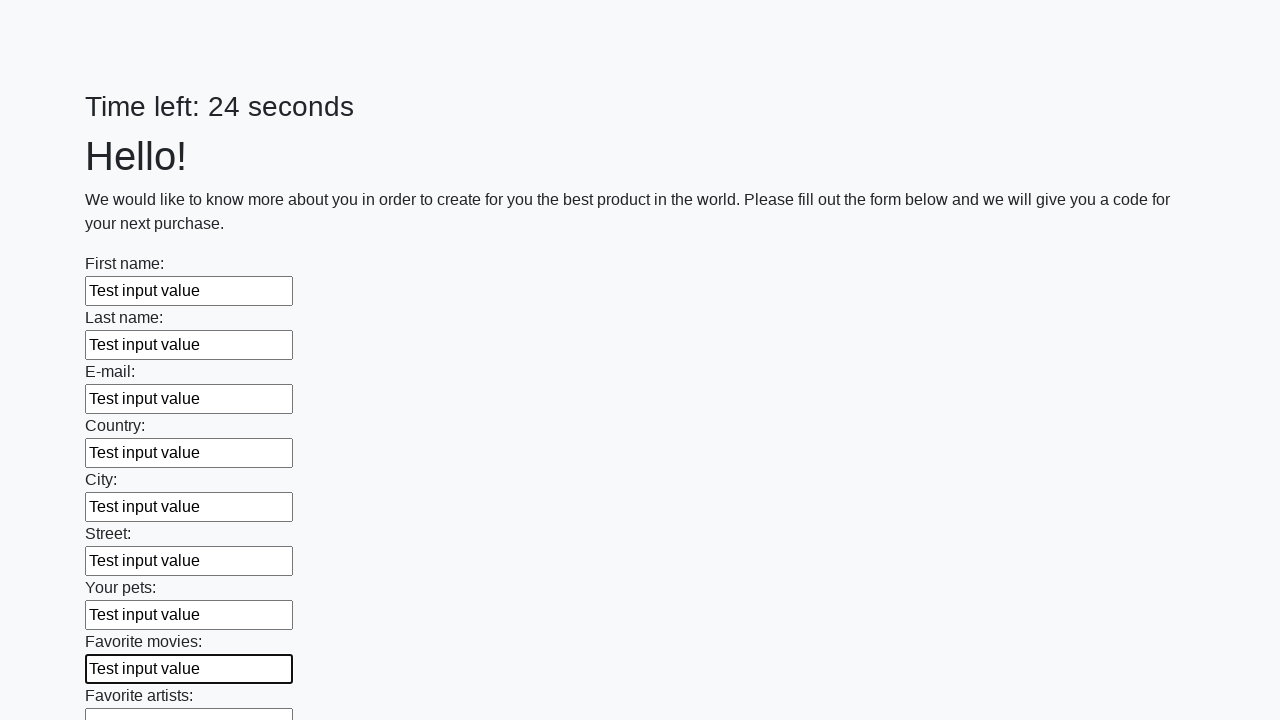

Filled input field 9 of 100 with 'Test input value' on input >> nth=8
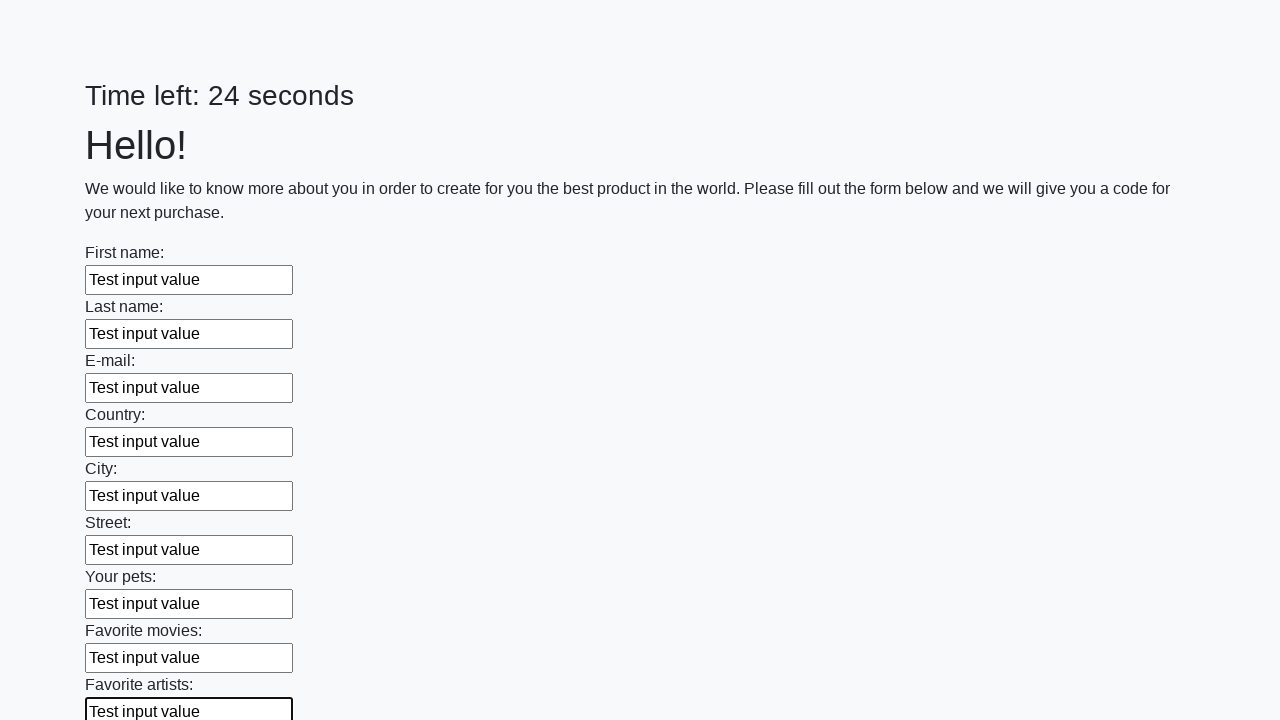

Filled input field 10 of 100 with 'Test input value' on input >> nth=9
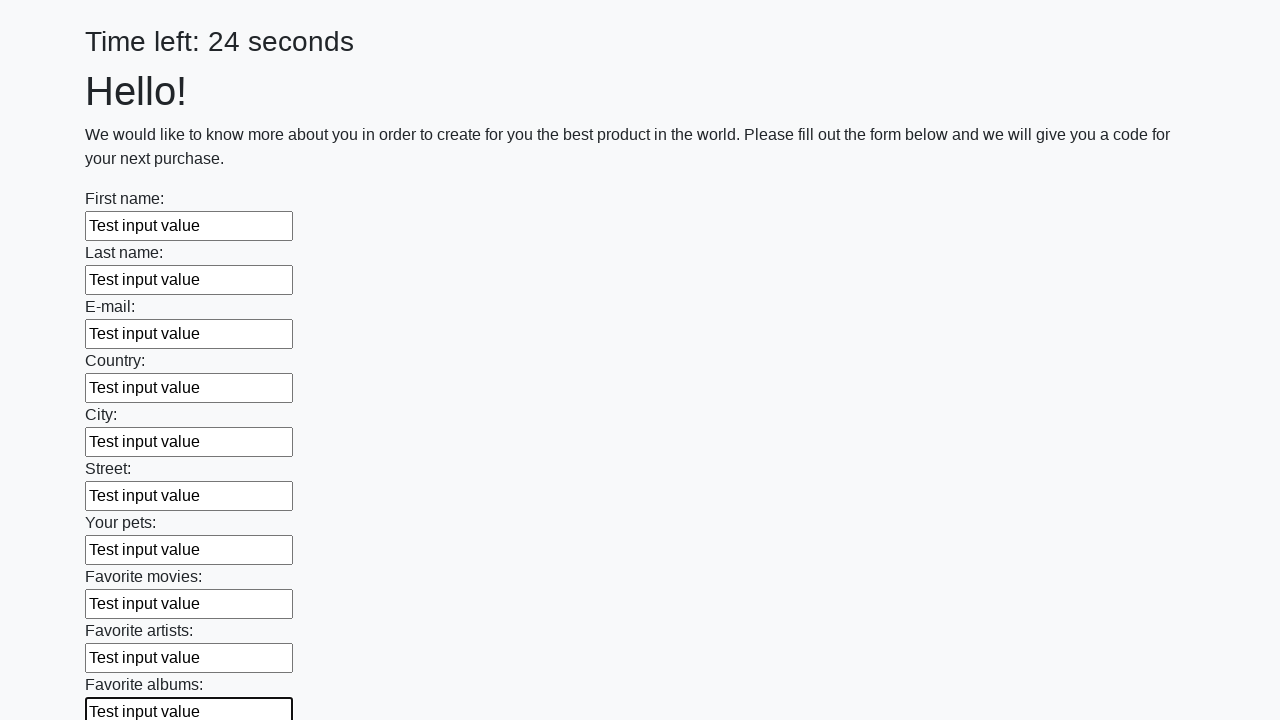

Filled input field 11 of 100 with 'Test input value' on input >> nth=10
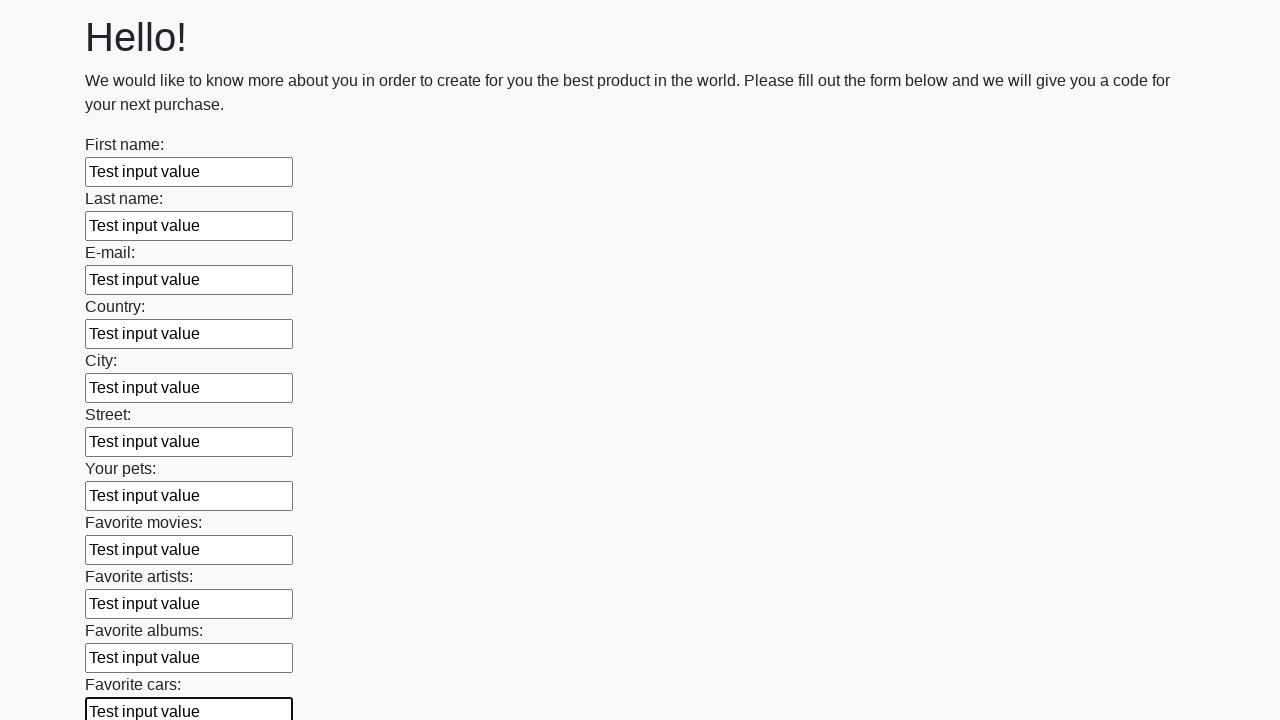

Filled input field 12 of 100 with 'Test input value' on input >> nth=11
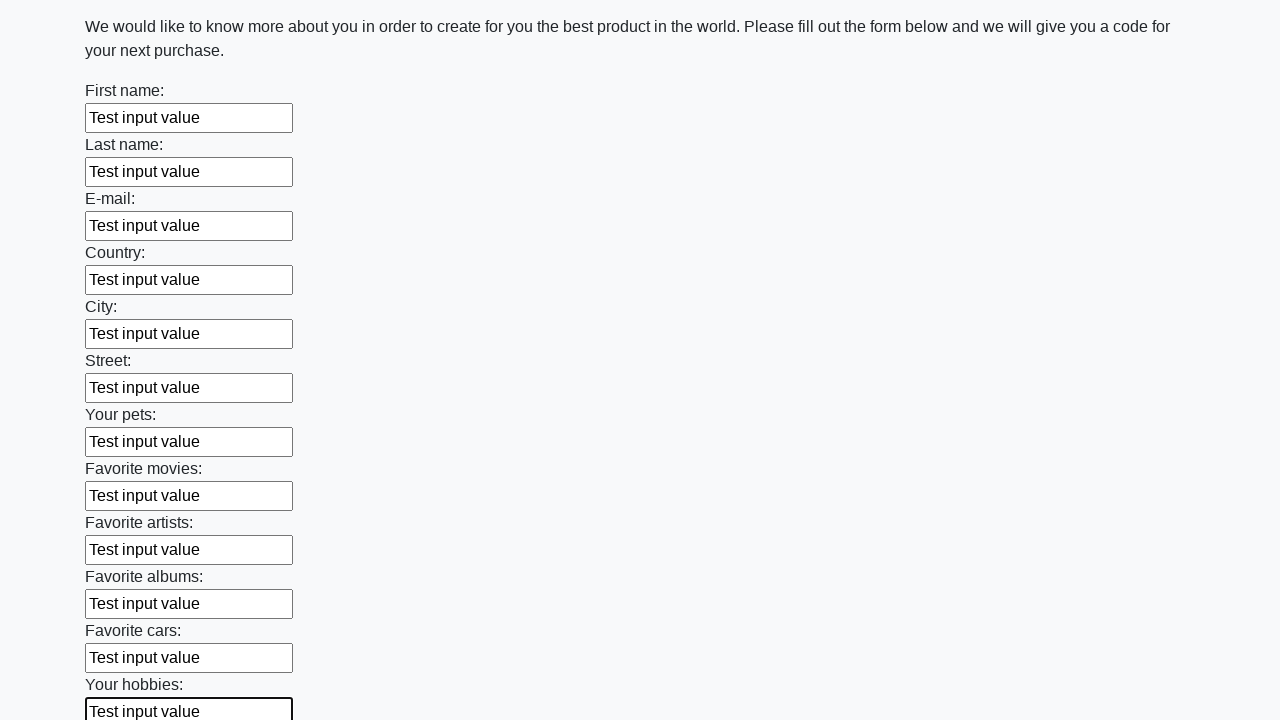

Filled input field 13 of 100 with 'Test input value' on input >> nth=12
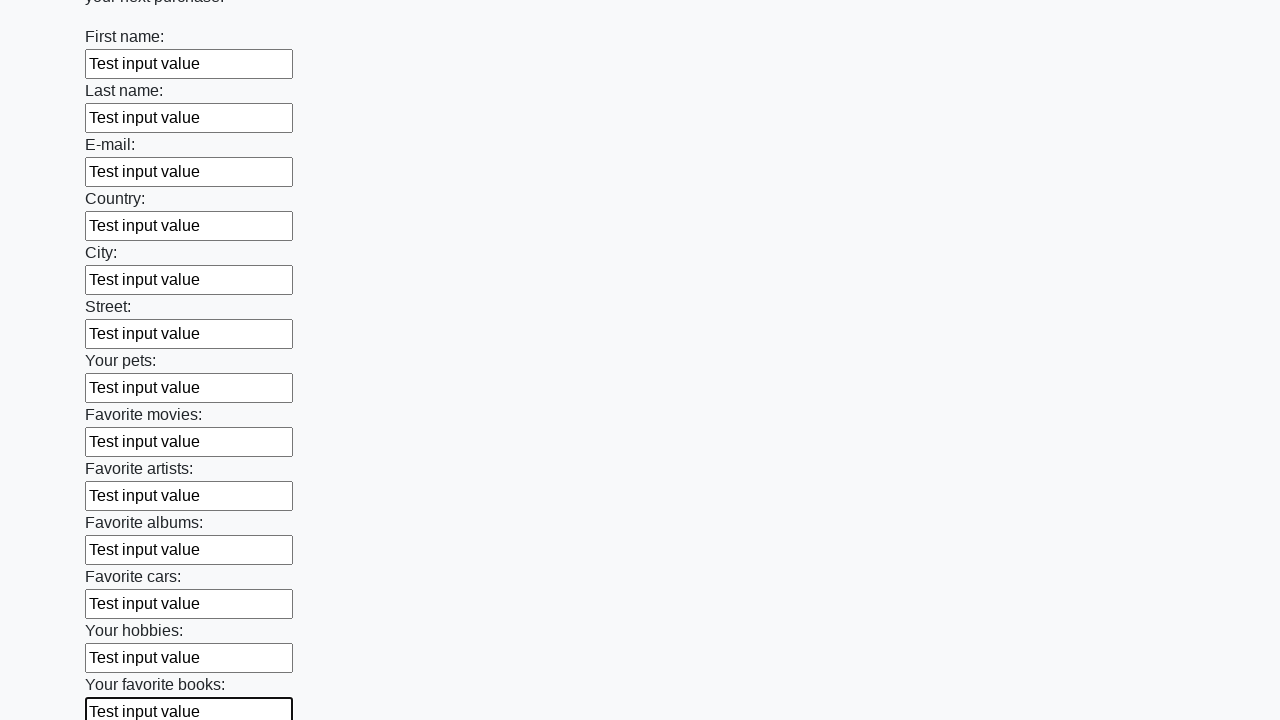

Filled input field 14 of 100 with 'Test input value' on input >> nth=13
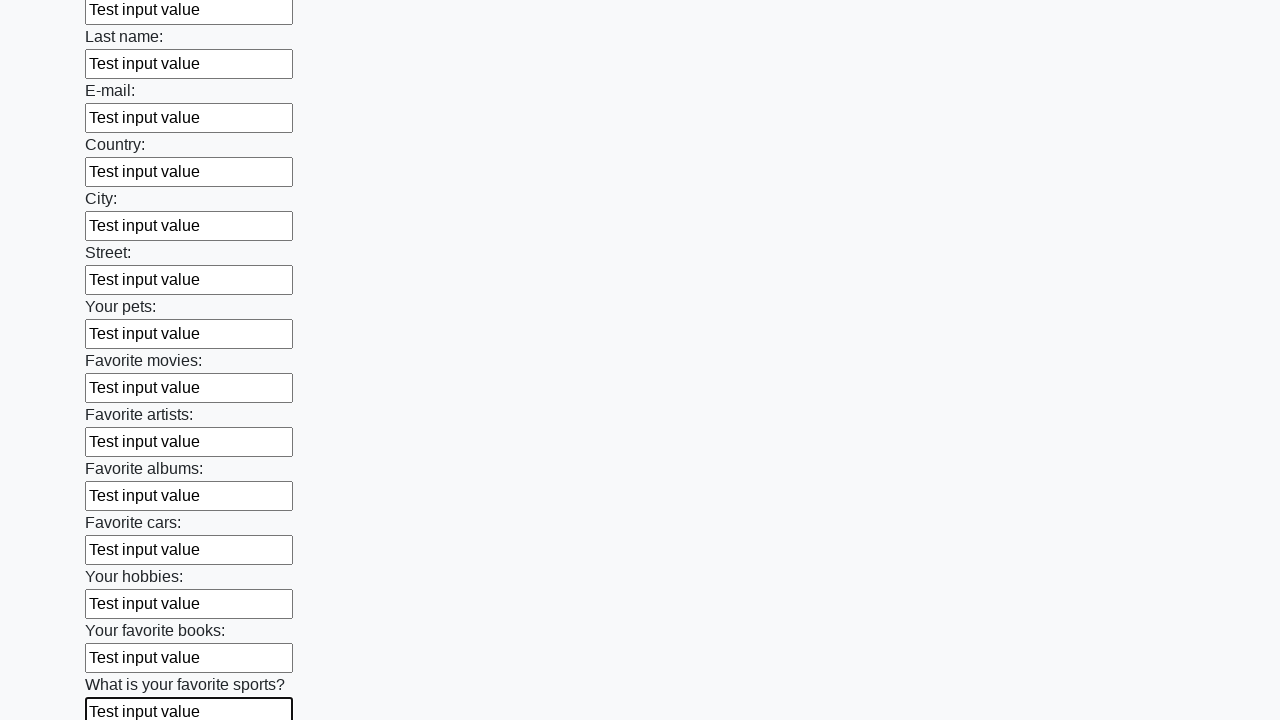

Filled input field 15 of 100 with 'Test input value' on input >> nth=14
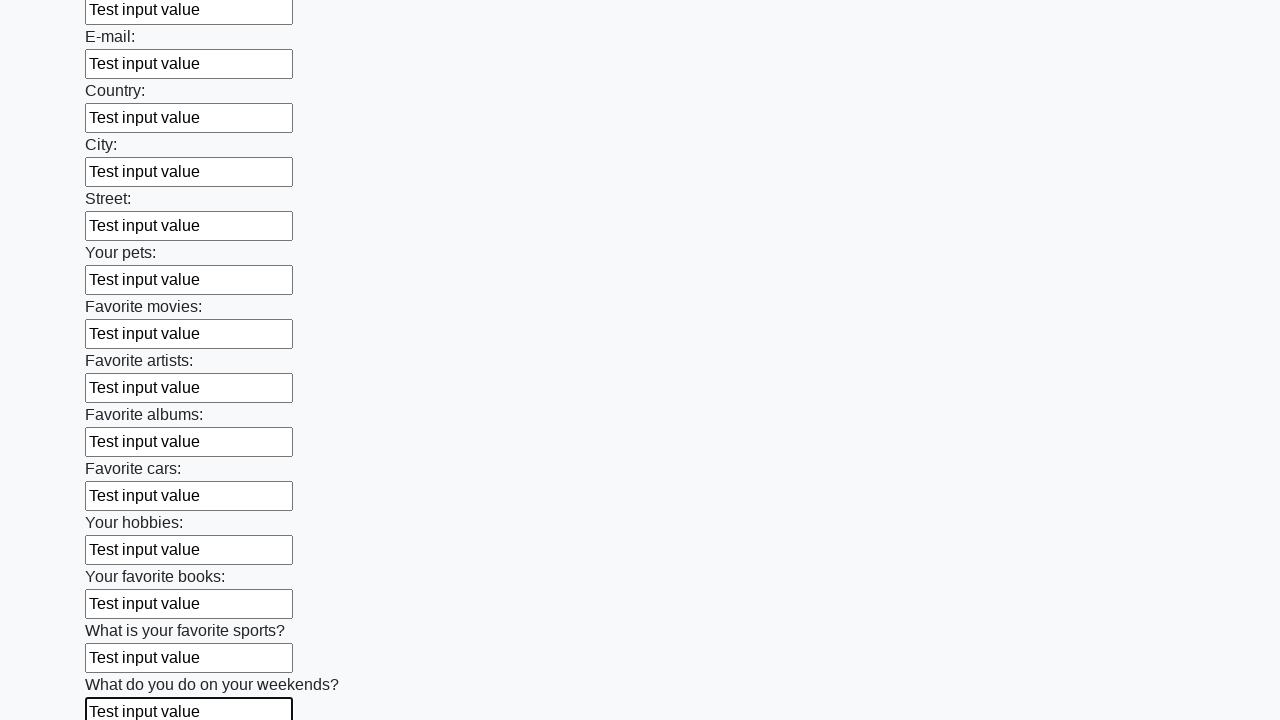

Filled input field 16 of 100 with 'Test input value' on input >> nth=15
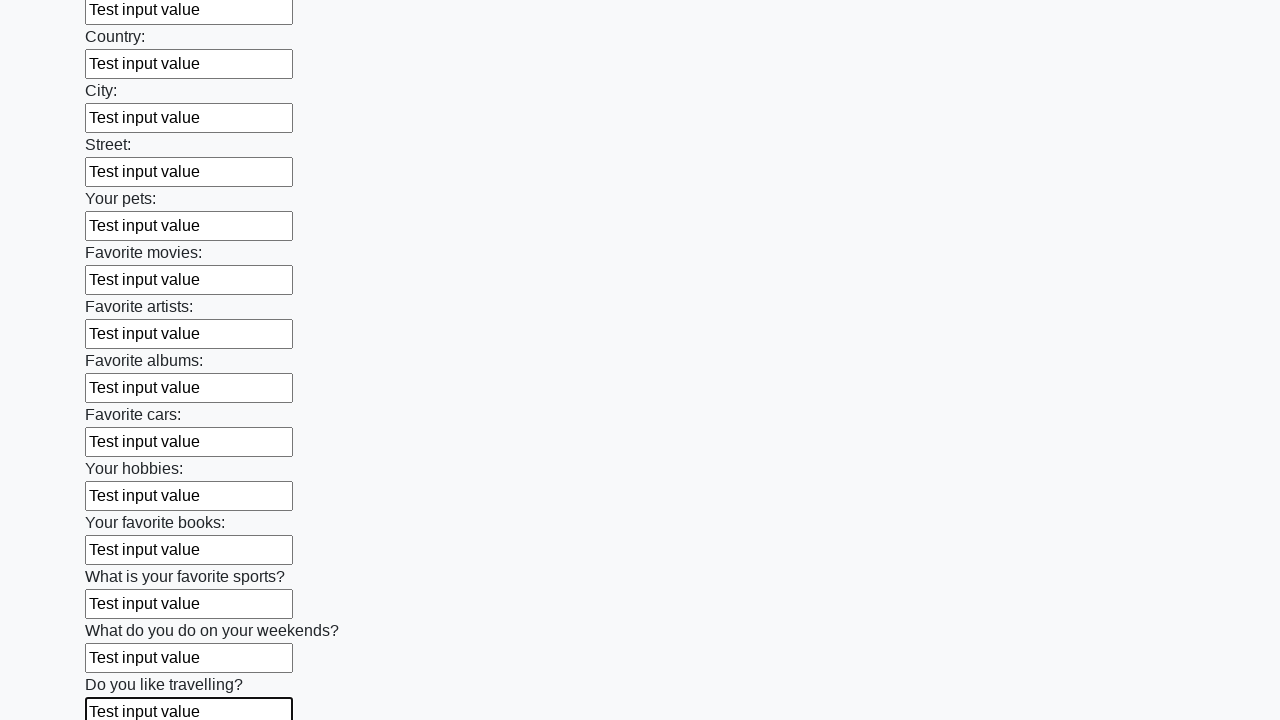

Filled input field 17 of 100 with 'Test input value' on input >> nth=16
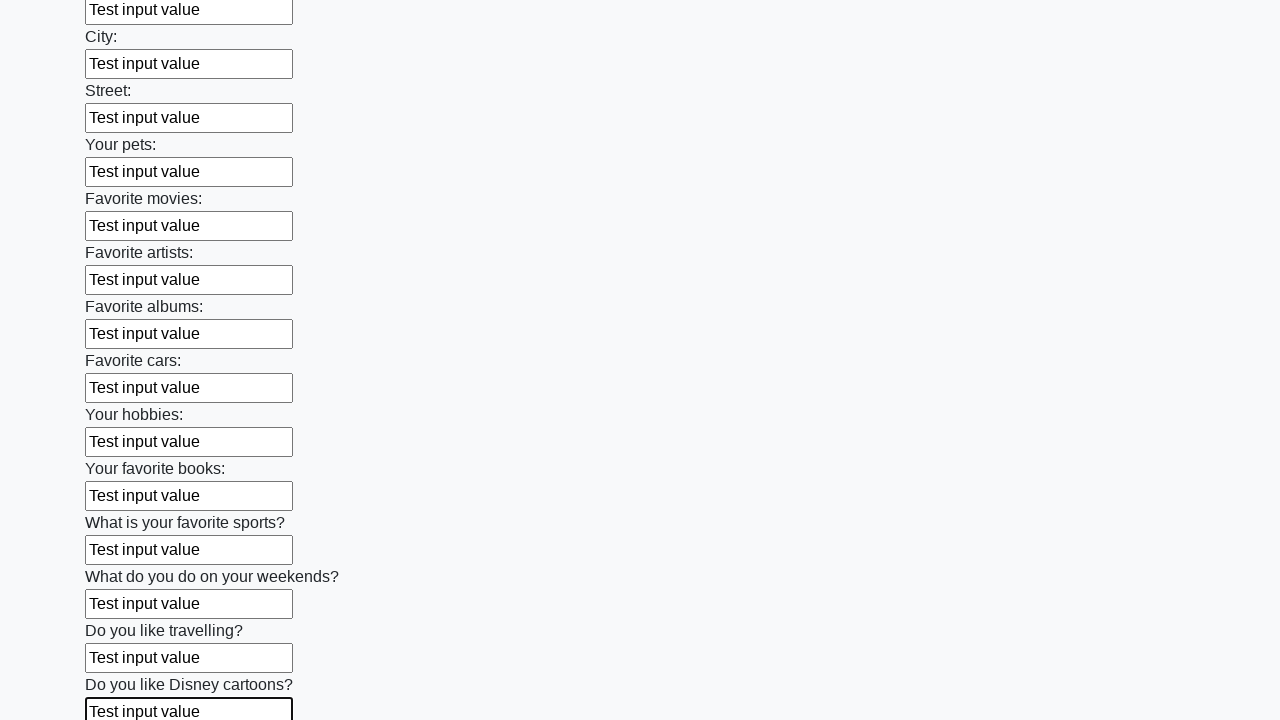

Filled input field 18 of 100 with 'Test input value' on input >> nth=17
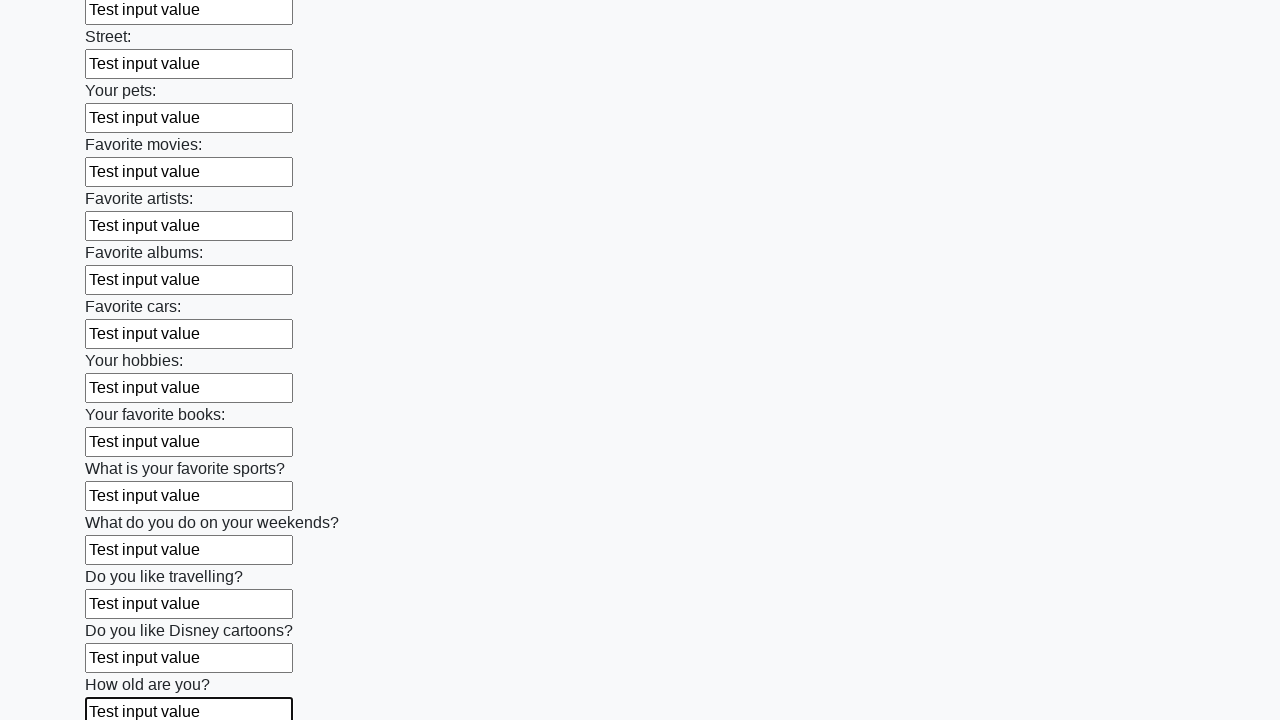

Filled input field 19 of 100 with 'Test input value' on input >> nth=18
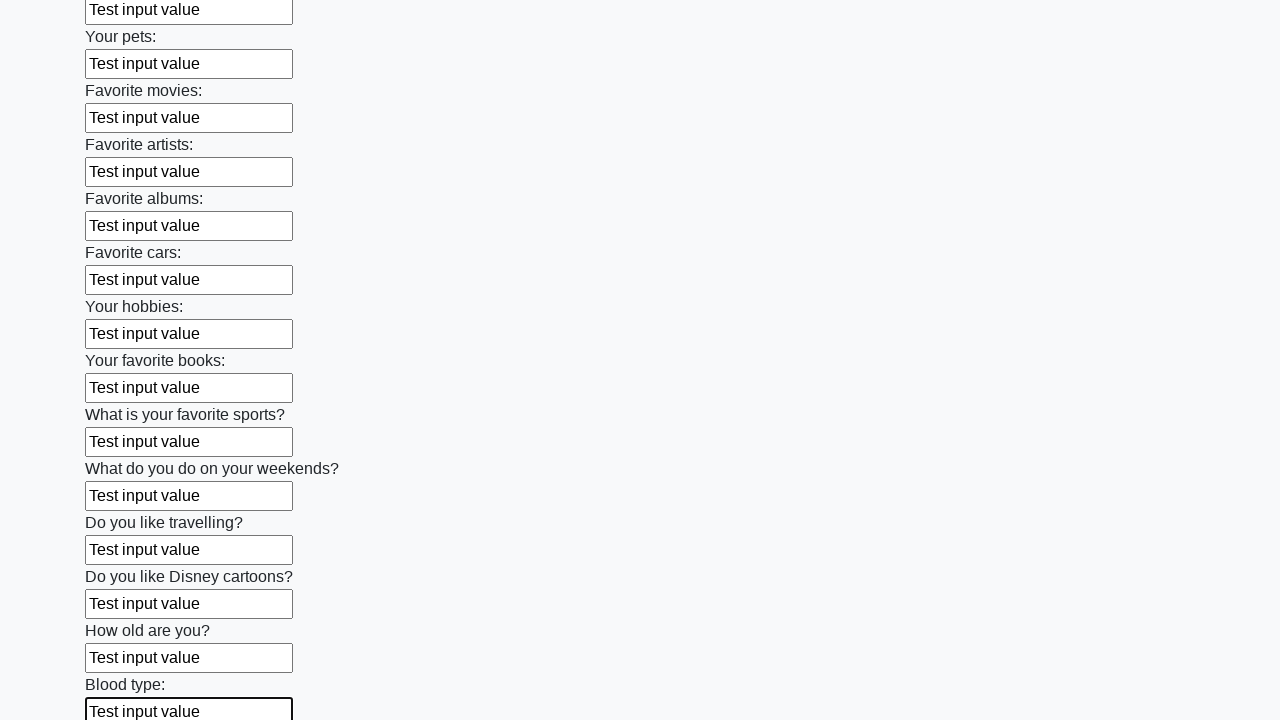

Filled input field 20 of 100 with 'Test input value' on input >> nth=19
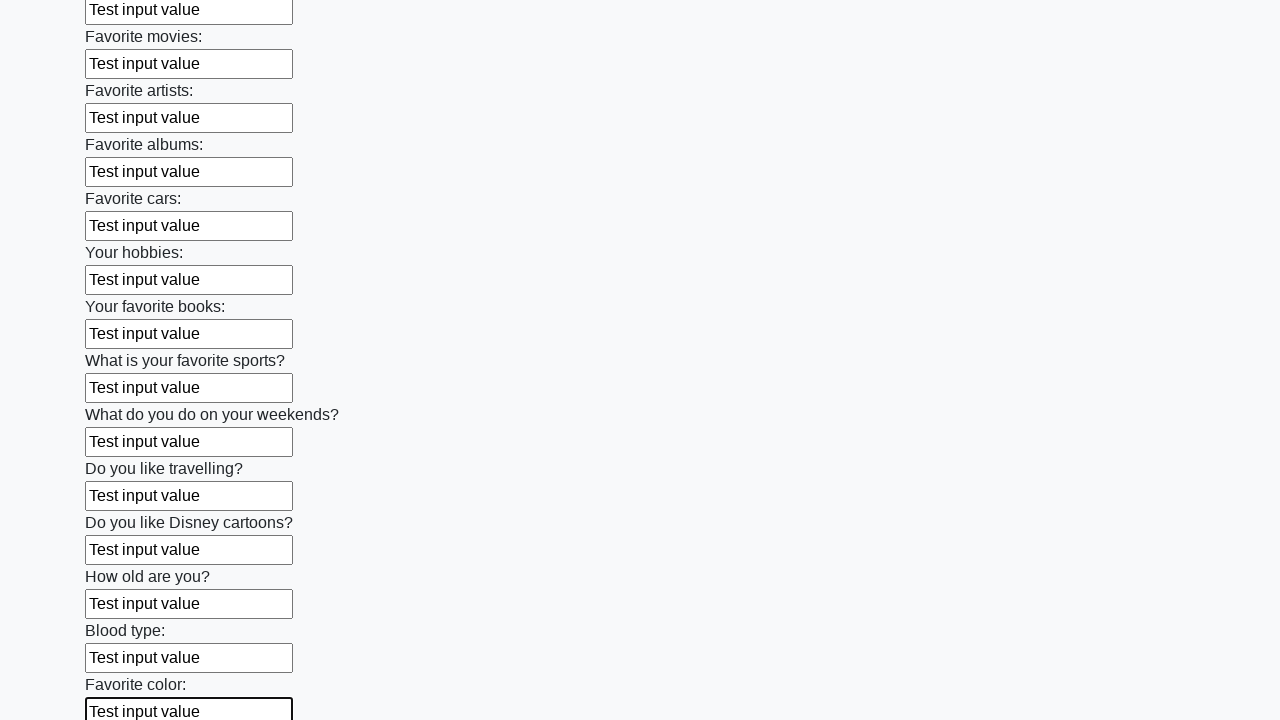

Filled input field 21 of 100 with 'Test input value' on input >> nth=20
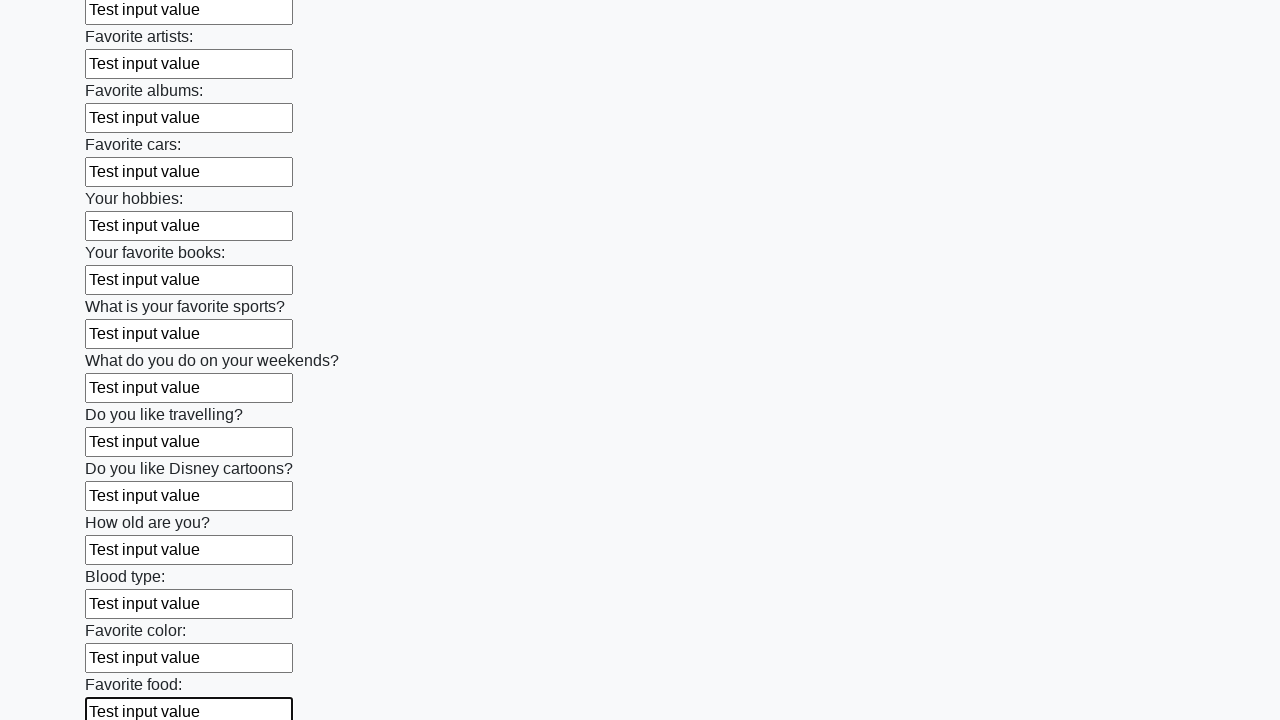

Filled input field 22 of 100 with 'Test input value' on input >> nth=21
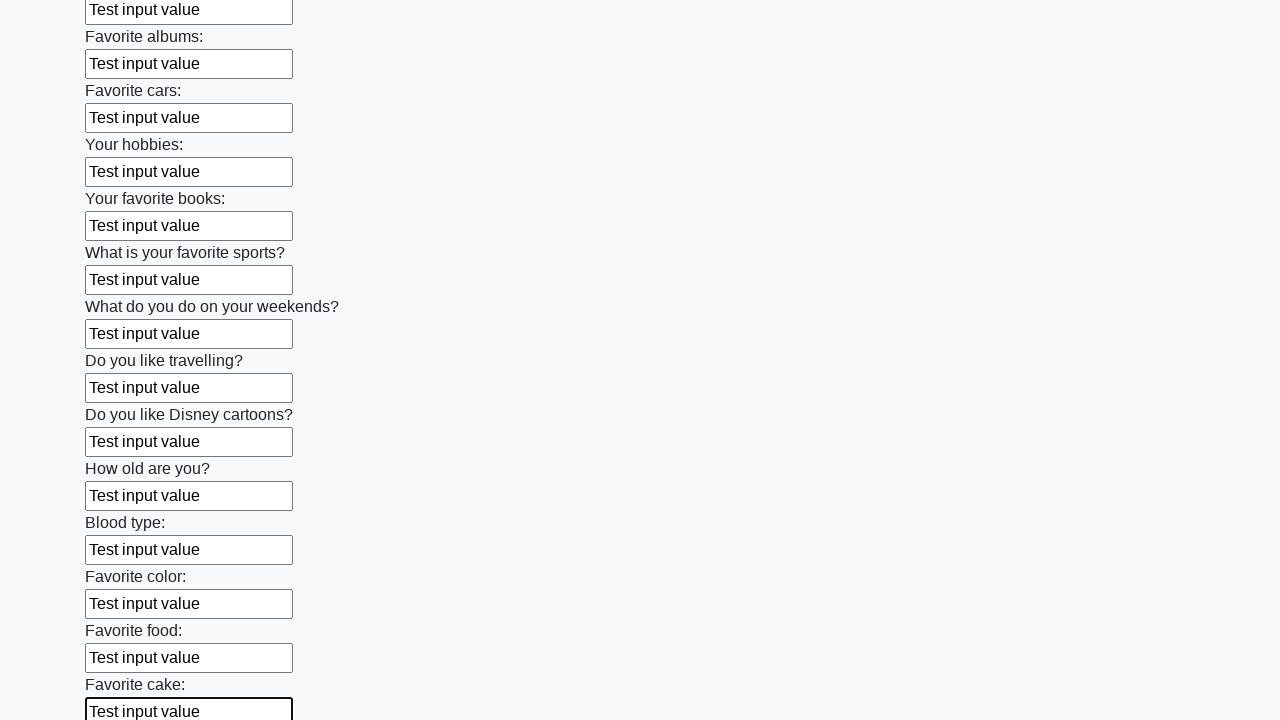

Filled input field 23 of 100 with 'Test input value' on input >> nth=22
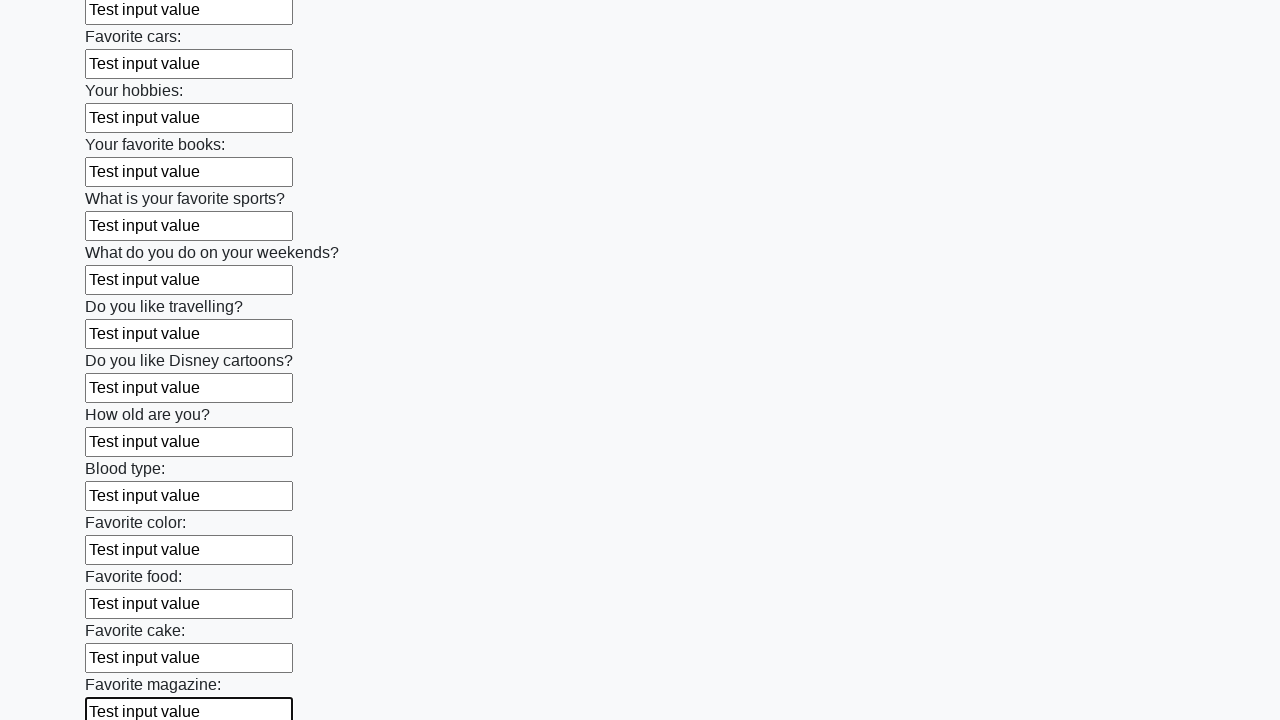

Filled input field 24 of 100 with 'Test input value' on input >> nth=23
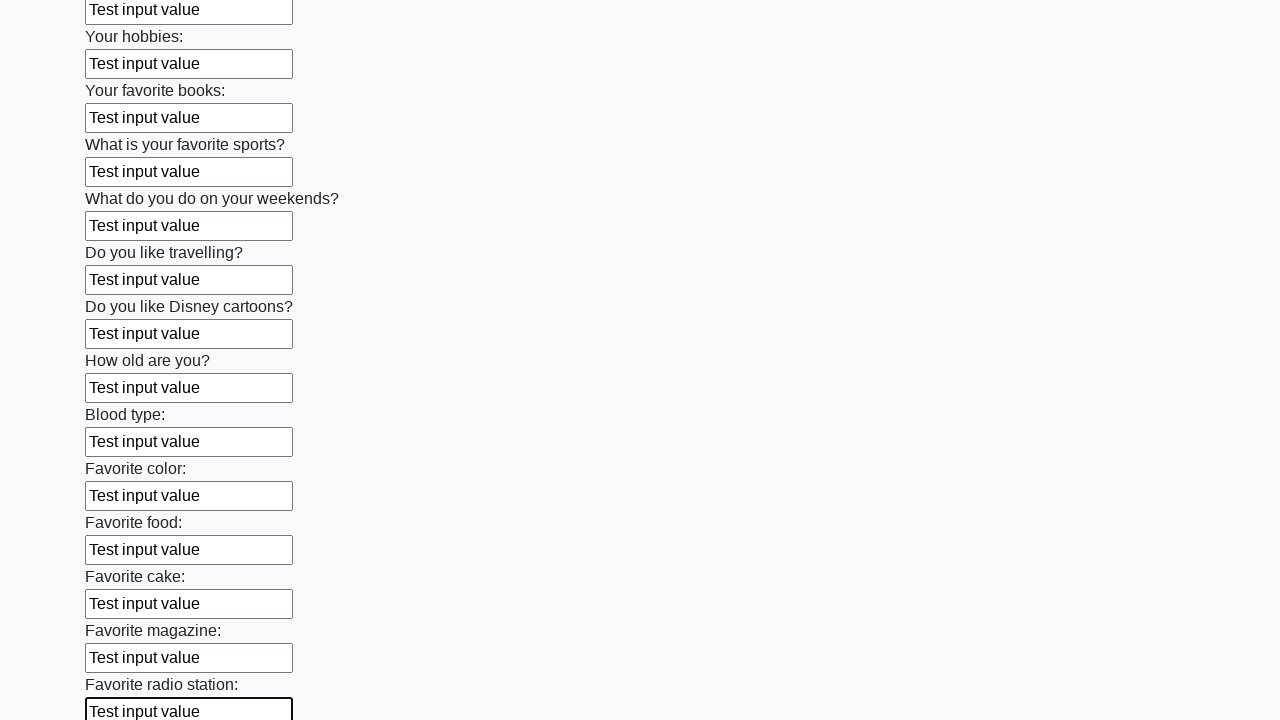

Filled input field 25 of 100 with 'Test input value' on input >> nth=24
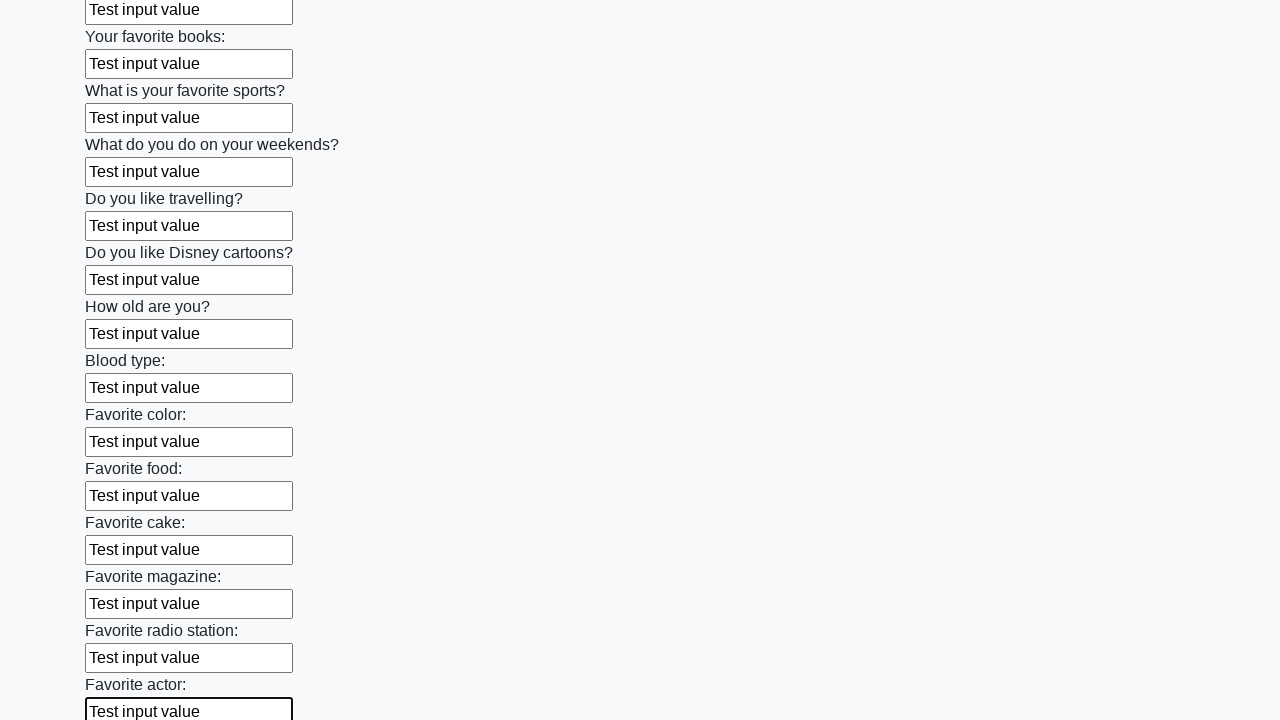

Filled input field 26 of 100 with 'Test input value' on input >> nth=25
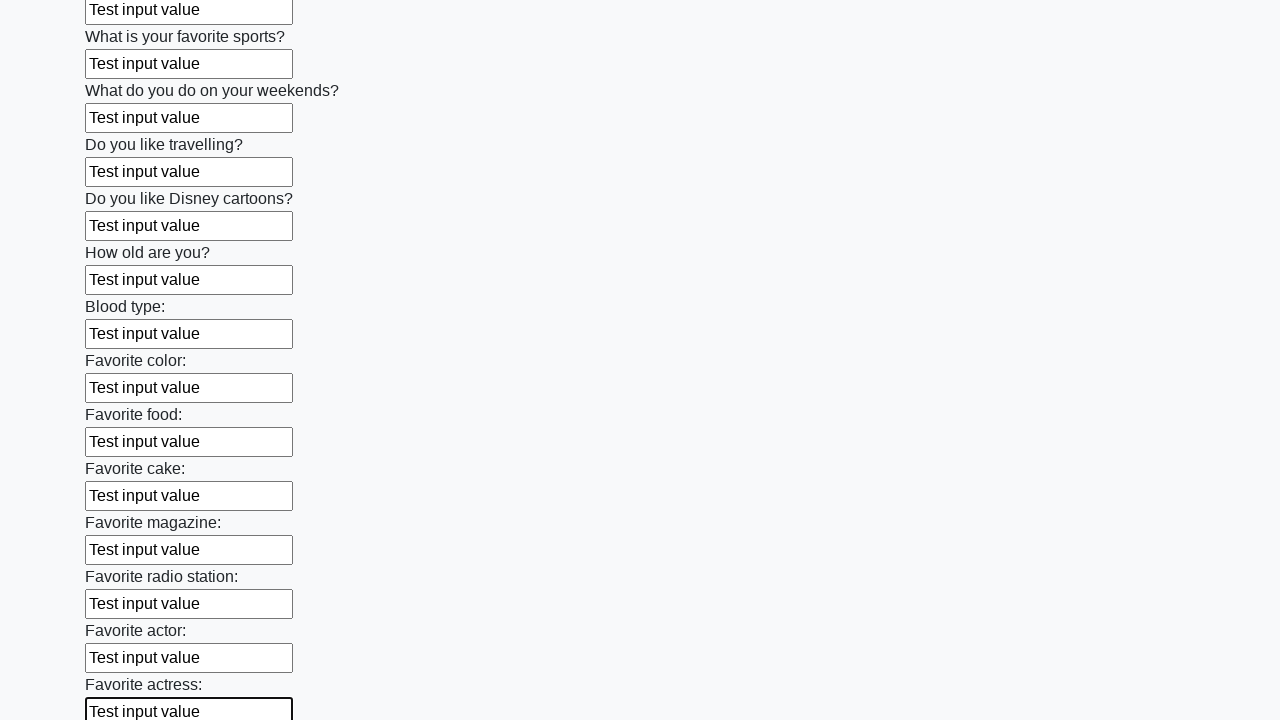

Filled input field 27 of 100 with 'Test input value' on input >> nth=26
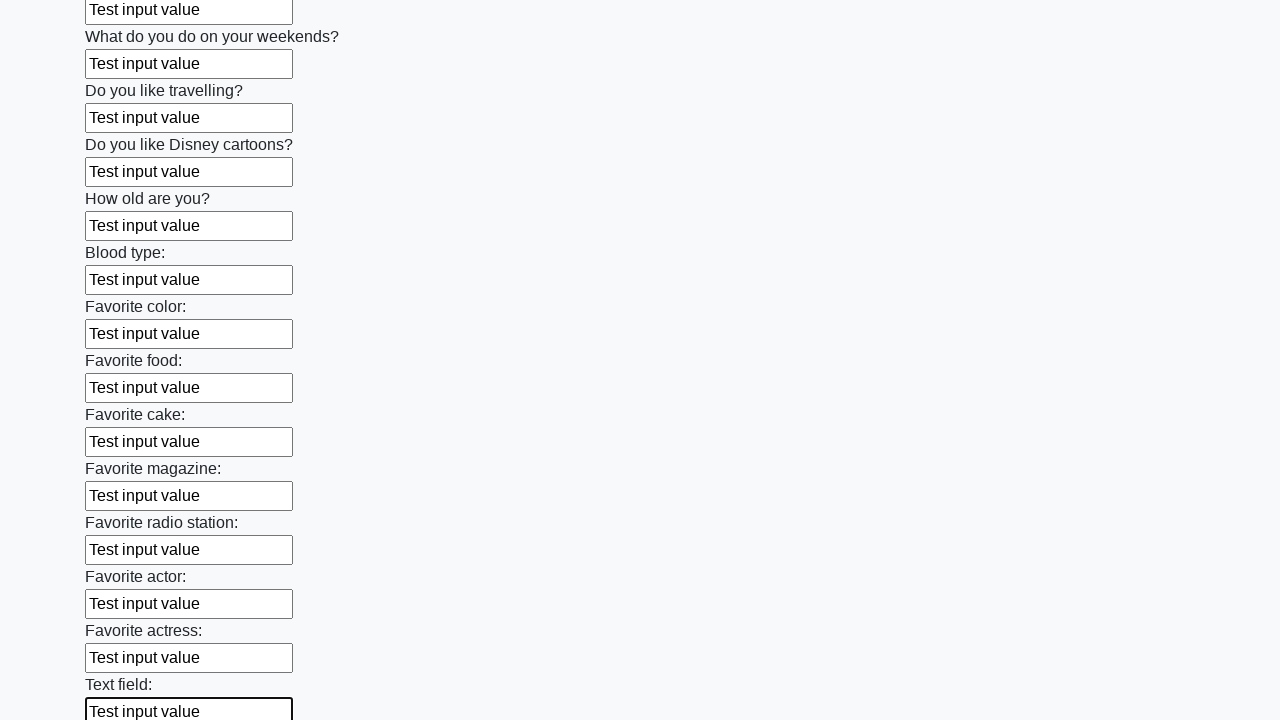

Filled input field 28 of 100 with 'Test input value' on input >> nth=27
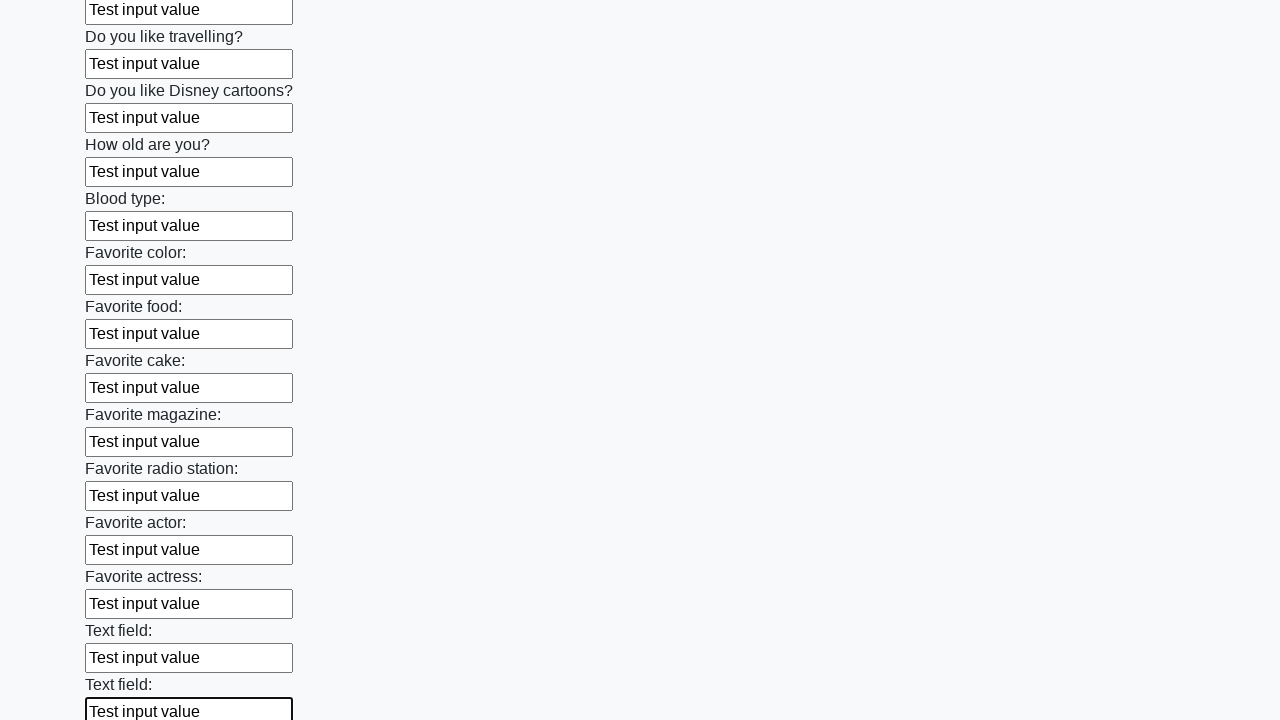

Filled input field 29 of 100 with 'Test input value' on input >> nth=28
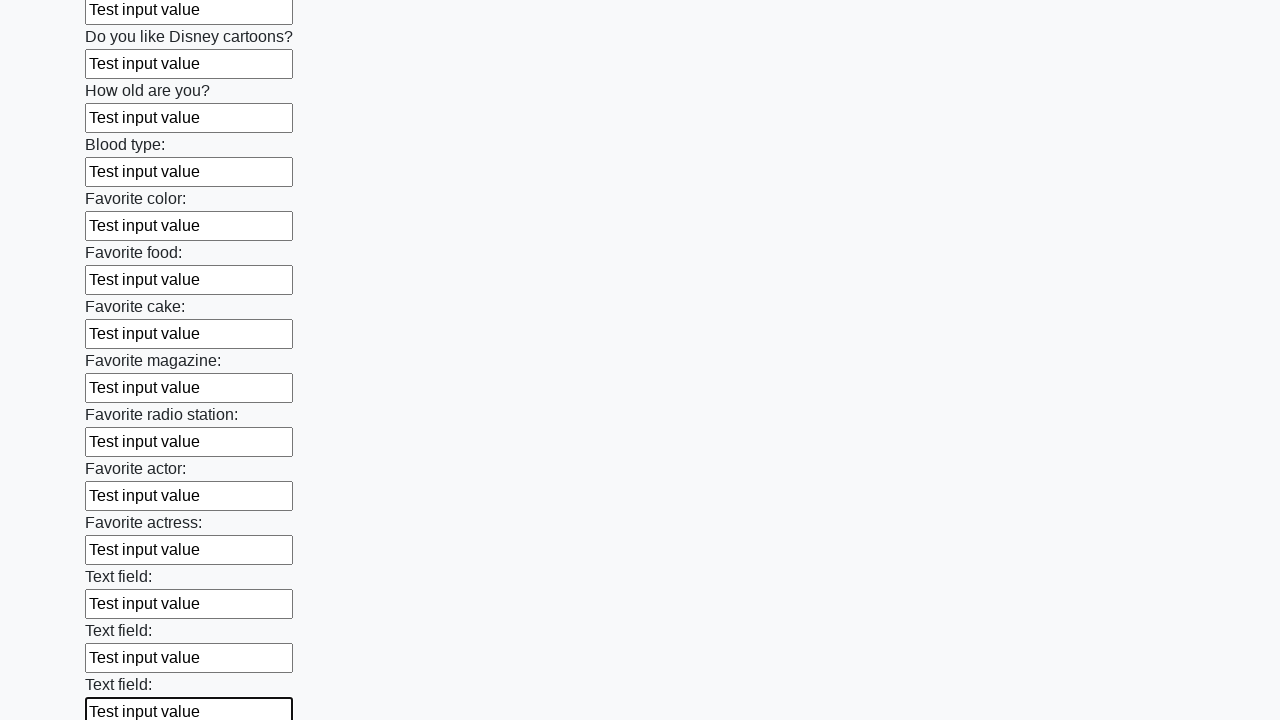

Filled input field 30 of 100 with 'Test input value' on input >> nth=29
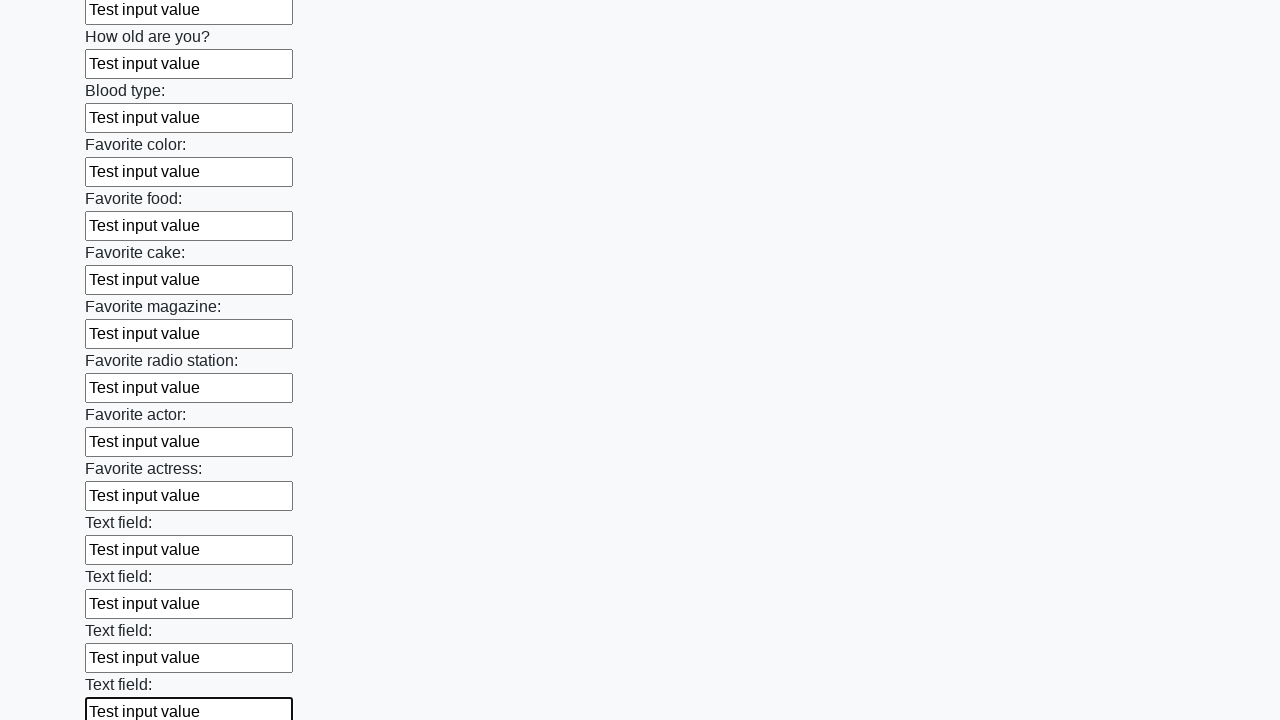

Filled input field 31 of 100 with 'Test input value' on input >> nth=30
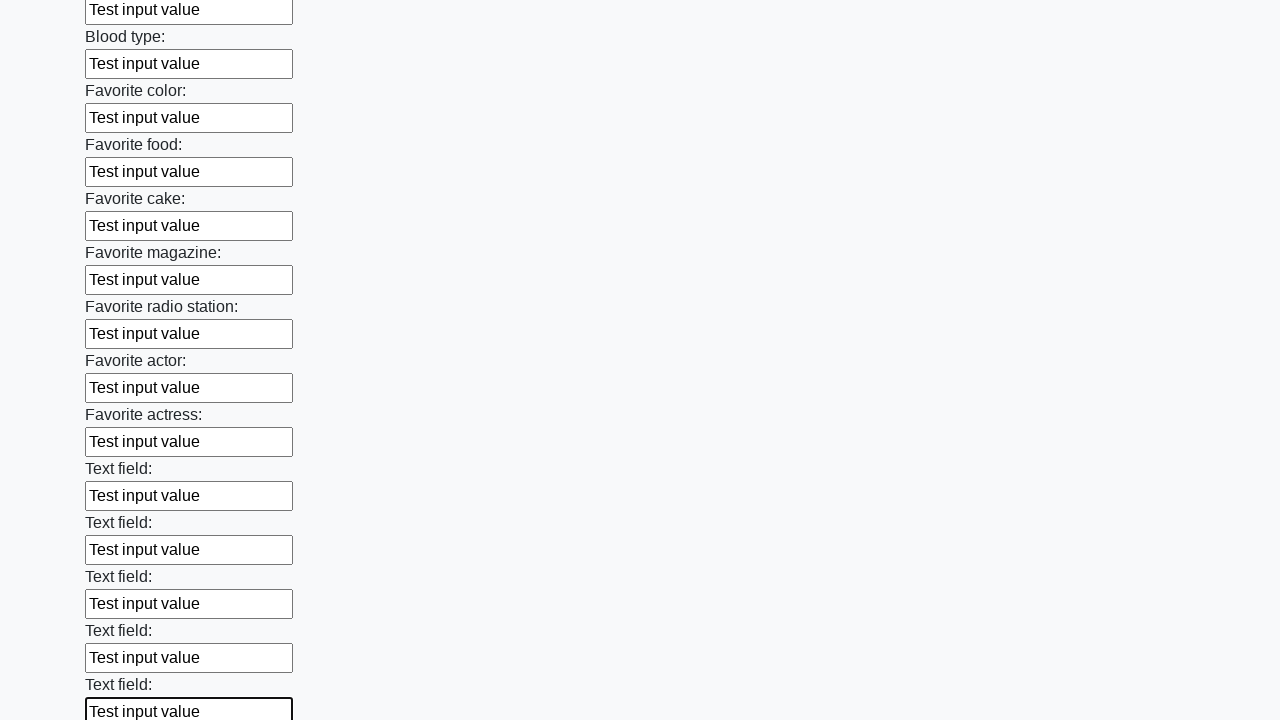

Filled input field 32 of 100 with 'Test input value' on input >> nth=31
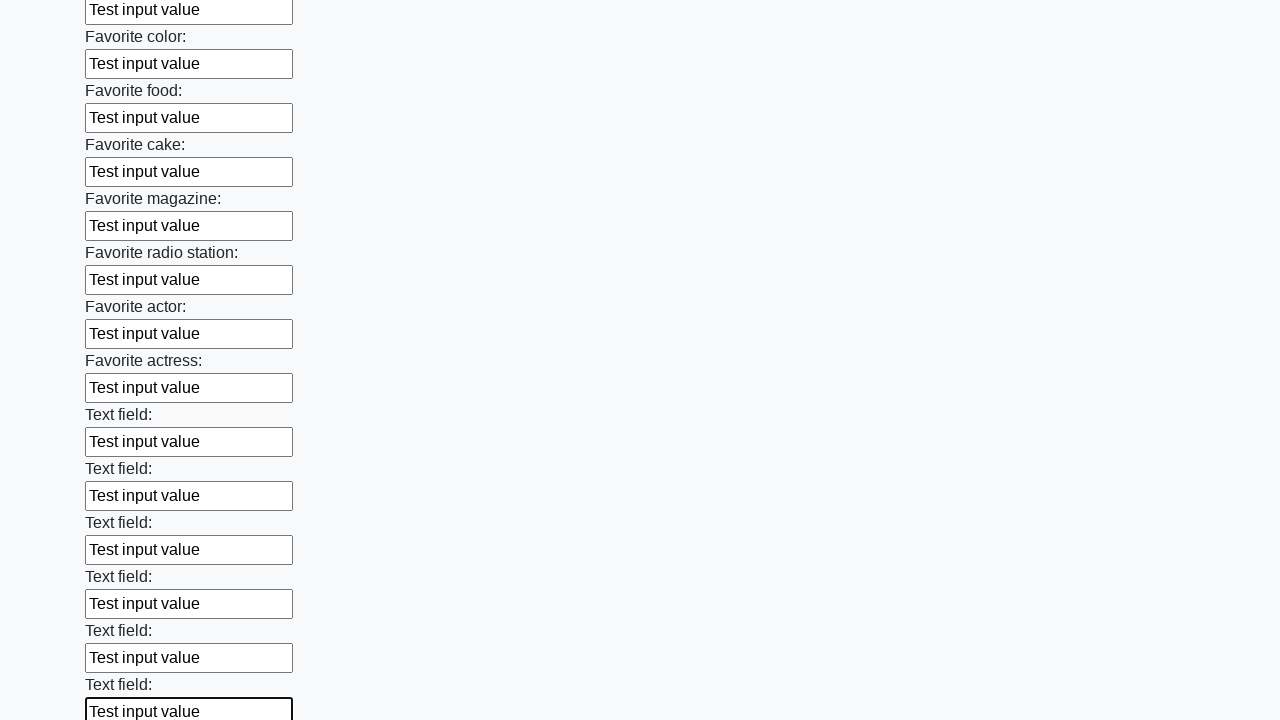

Filled input field 33 of 100 with 'Test input value' on input >> nth=32
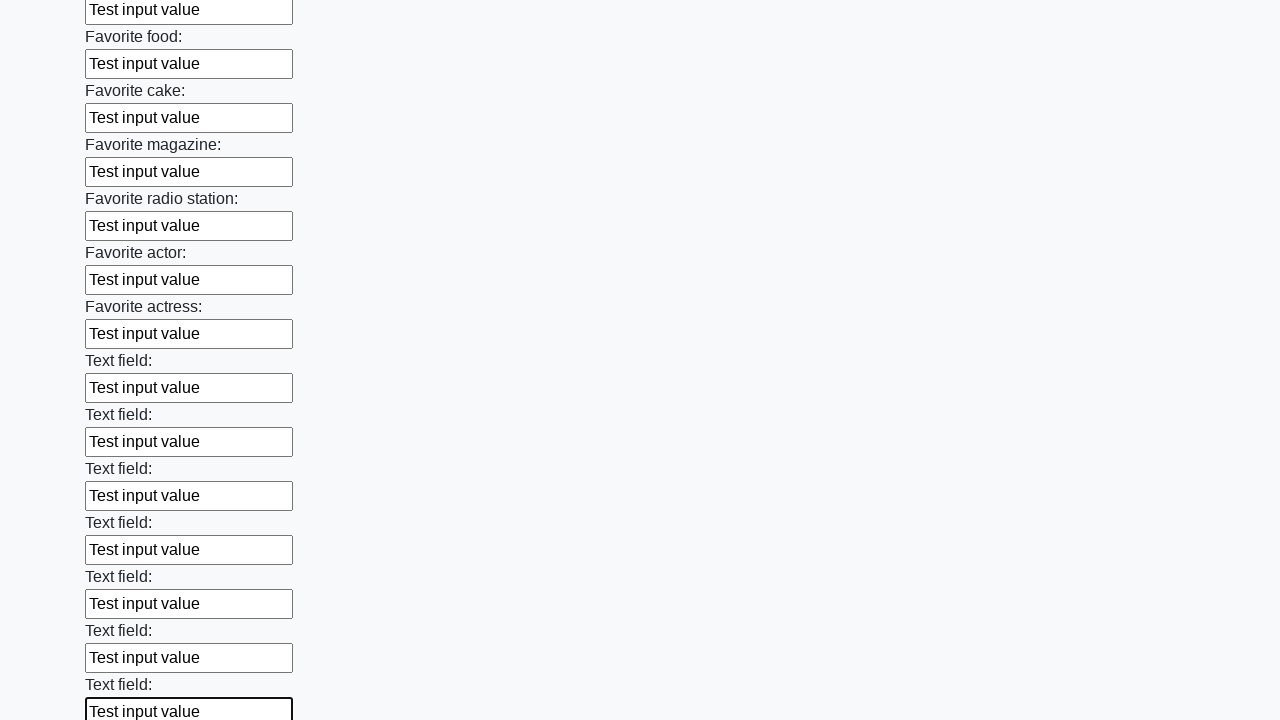

Filled input field 34 of 100 with 'Test input value' on input >> nth=33
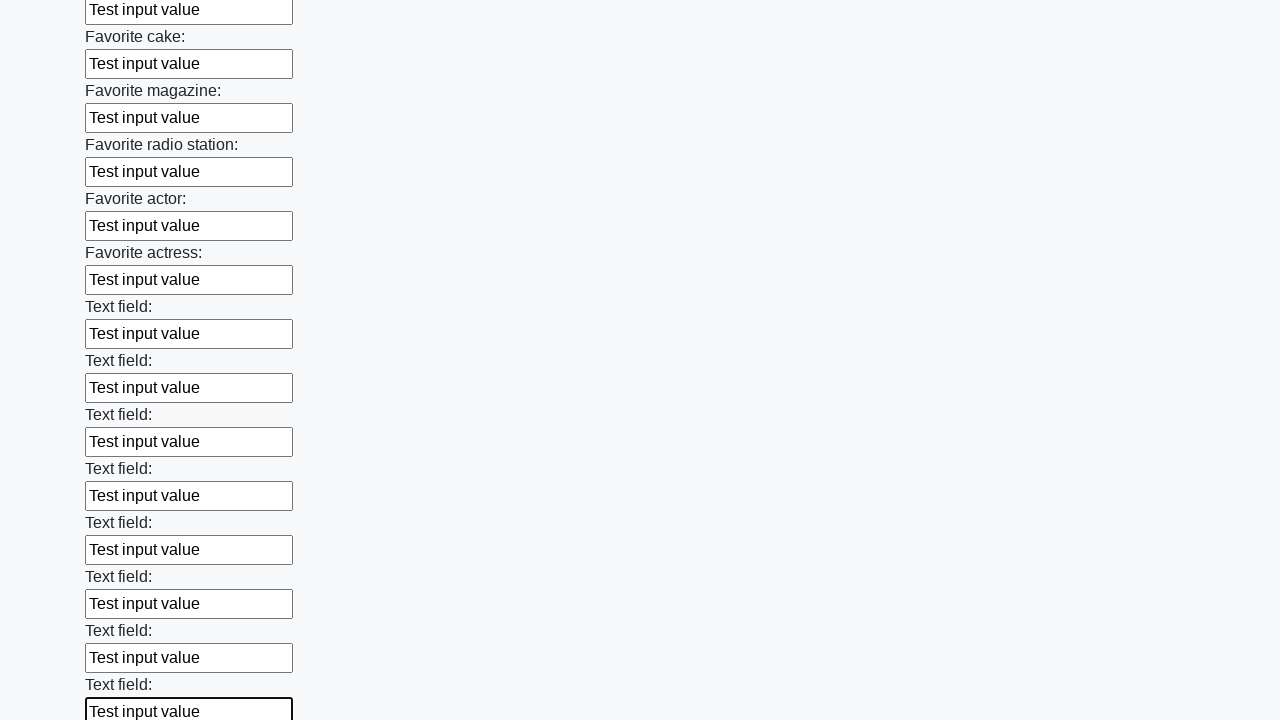

Filled input field 35 of 100 with 'Test input value' on input >> nth=34
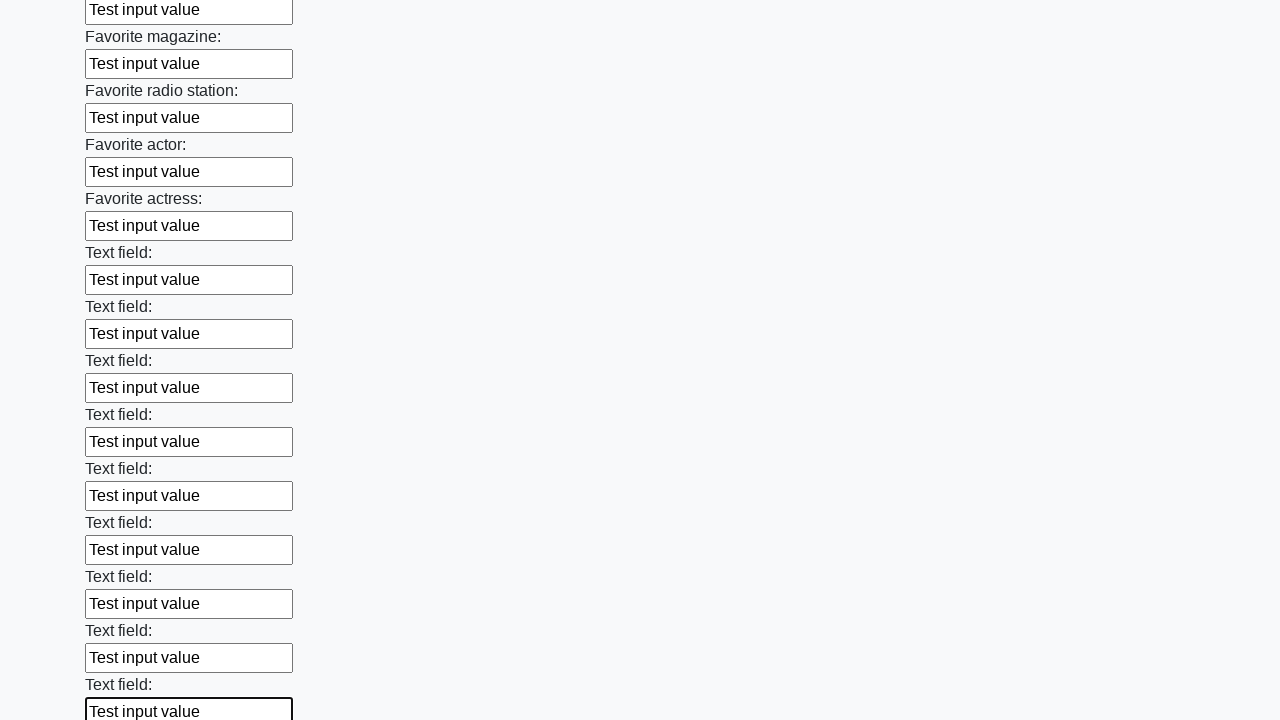

Filled input field 36 of 100 with 'Test input value' on input >> nth=35
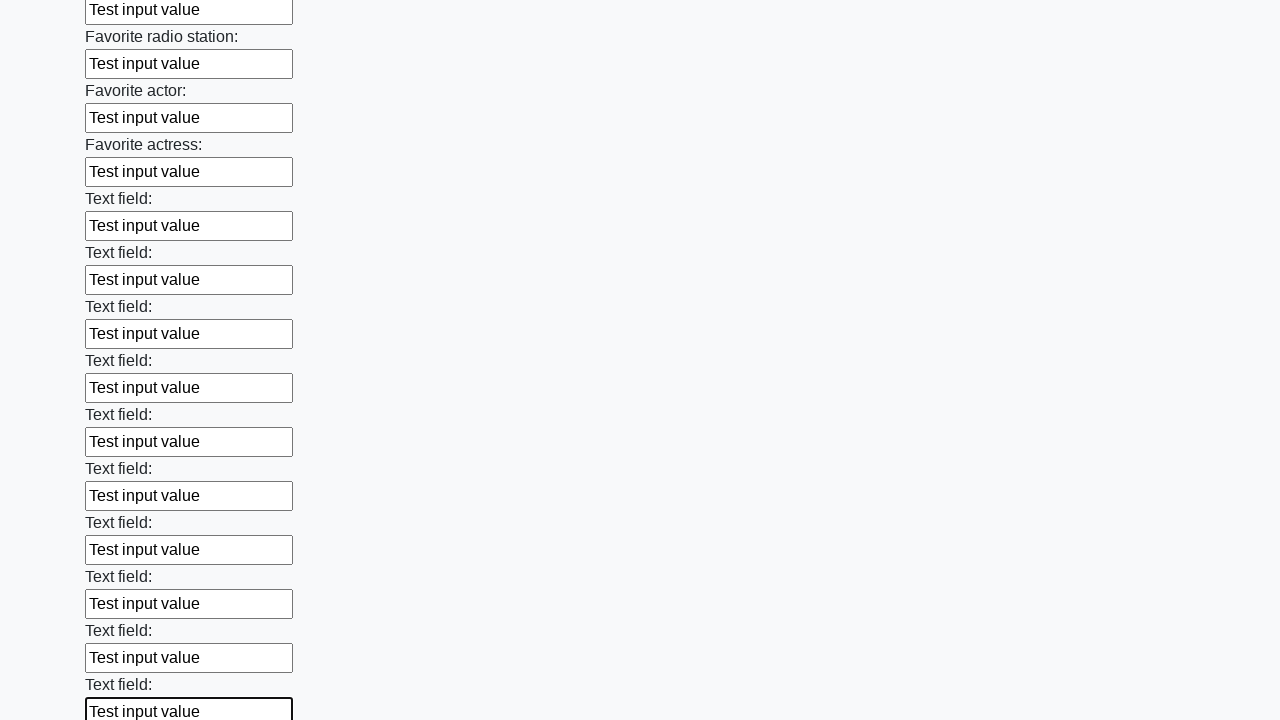

Filled input field 37 of 100 with 'Test input value' on input >> nth=36
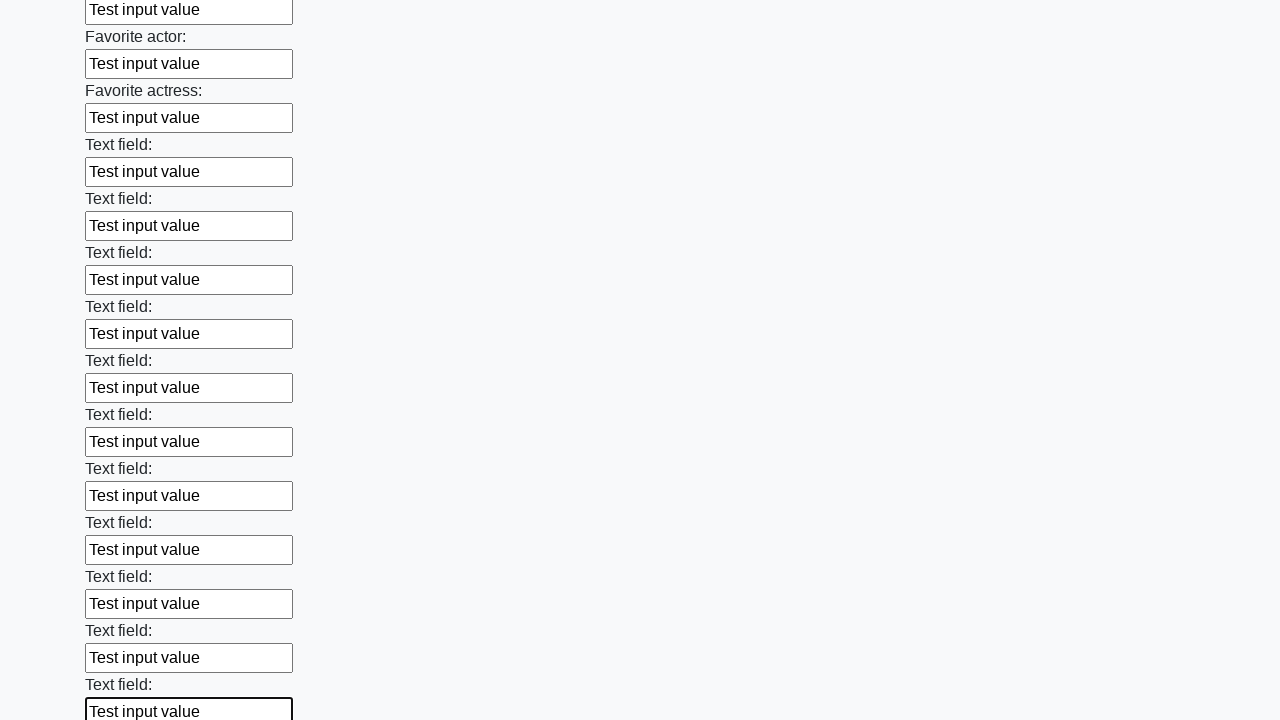

Filled input field 38 of 100 with 'Test input value' on input >> nth=37
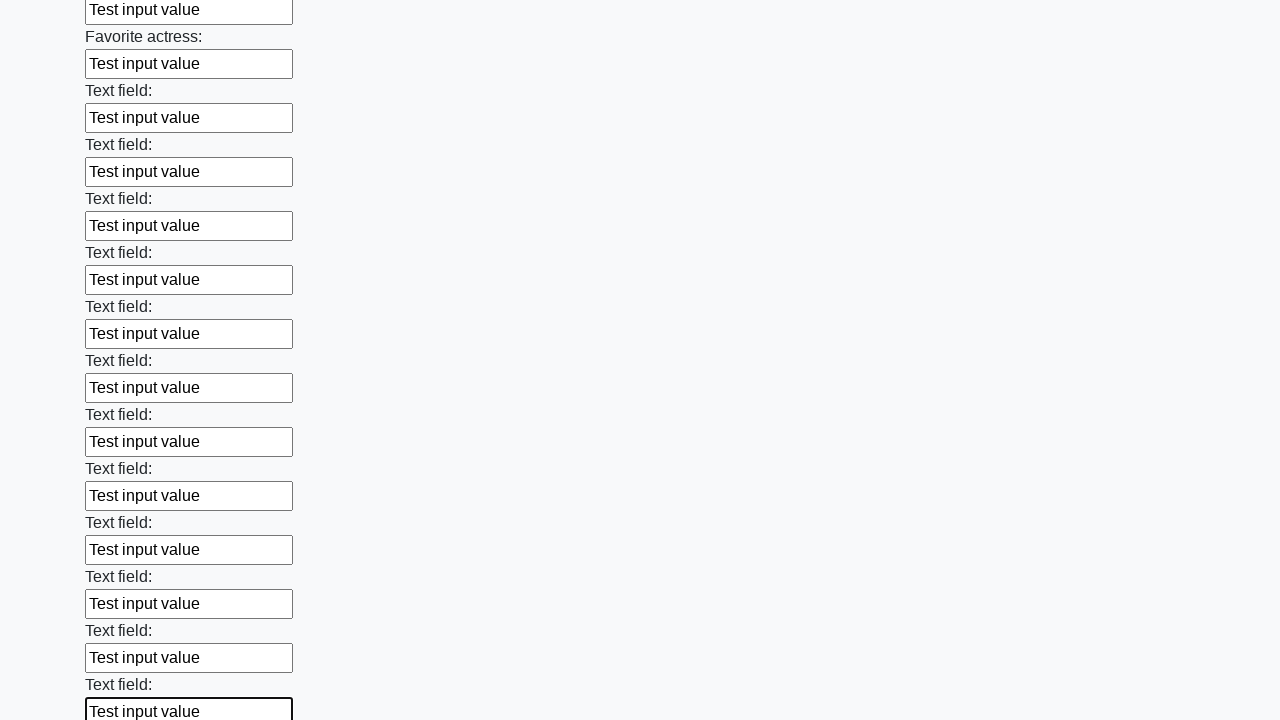

Filled input field 39 of 100 with 'Test input value' on input >> nth=38
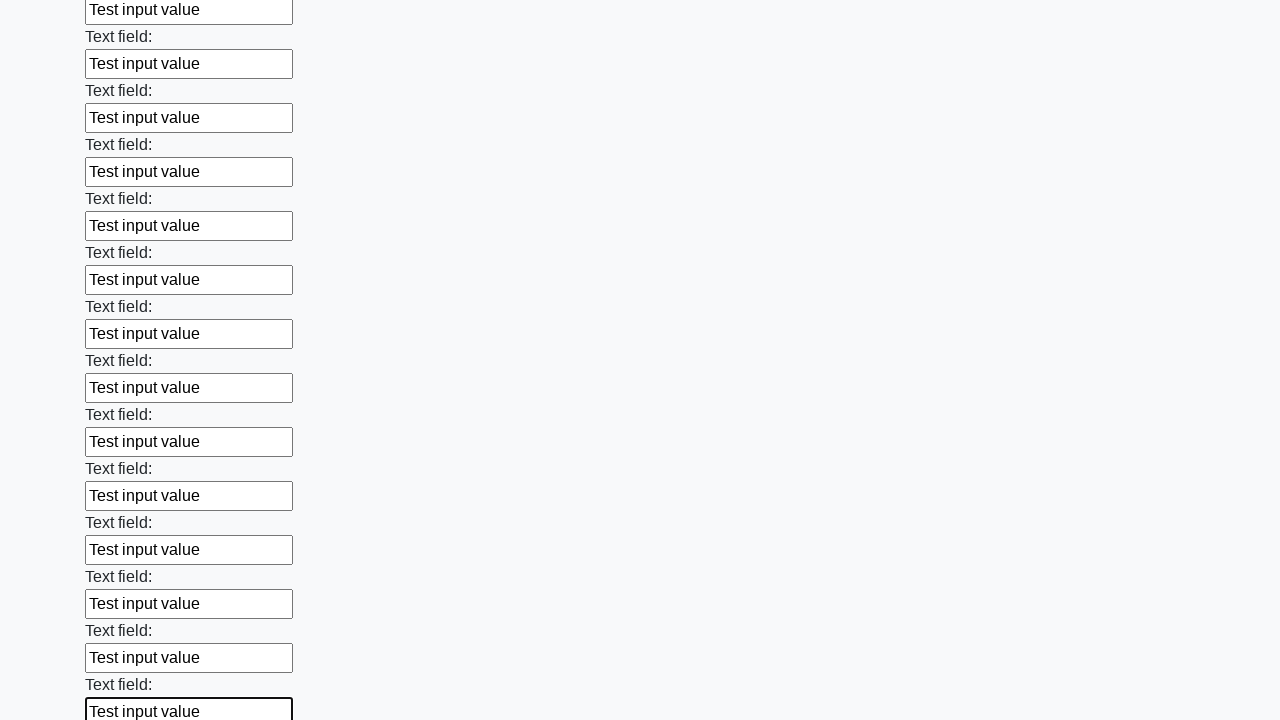

Filled input field 40 of 100 with 'Test input value' on input >> nth=39
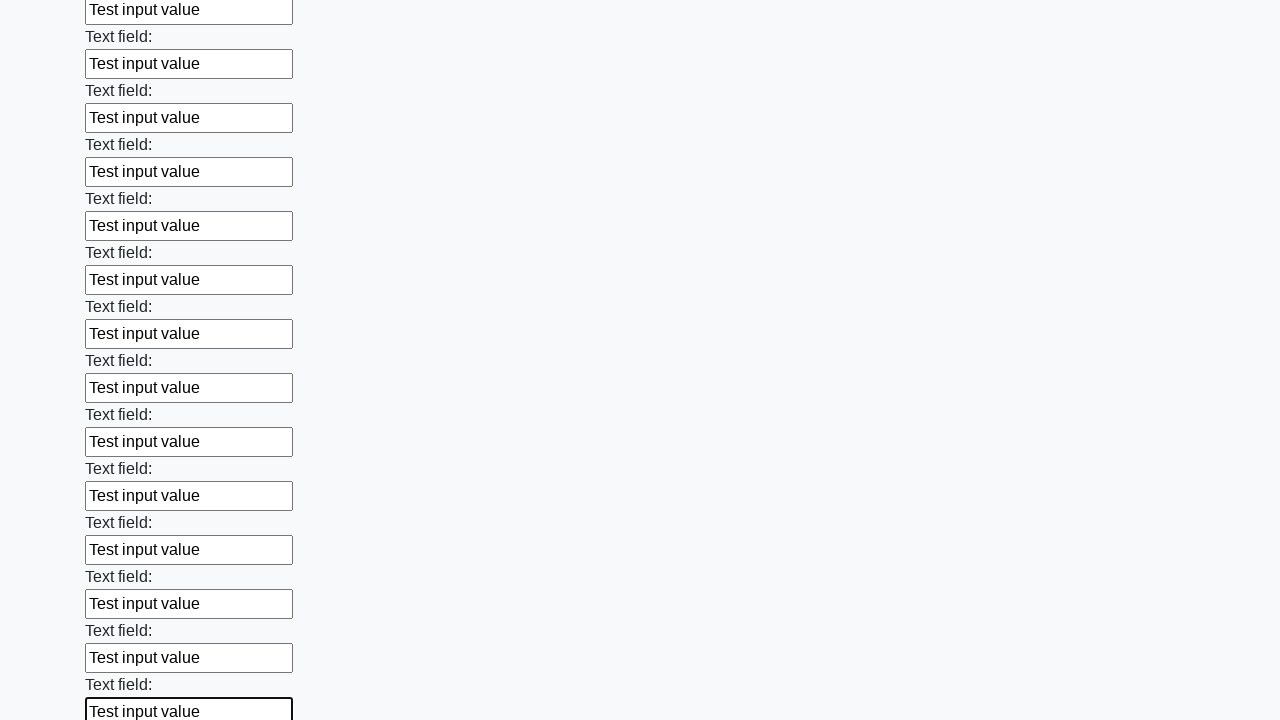

Filled input field 41 of 100 with 'Test input value' on input >> nth=40
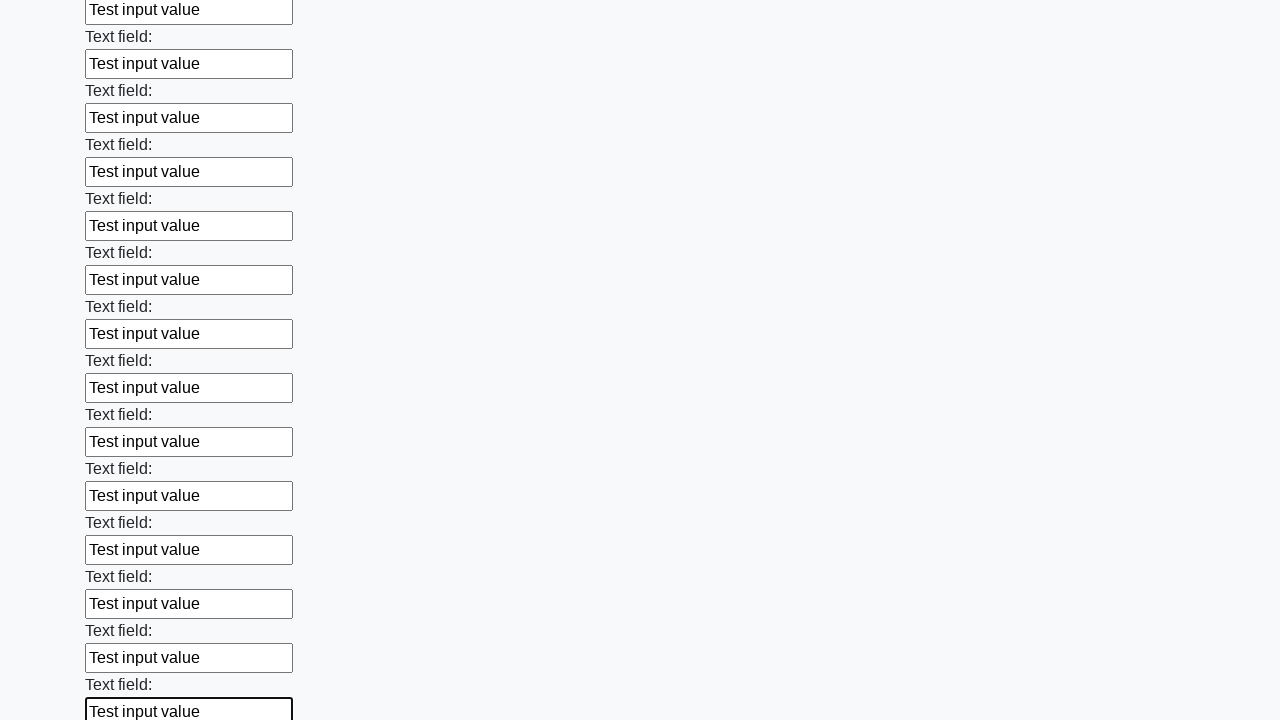

Filled input field 42 of 100 with 'Test input value' on input >> nth=41
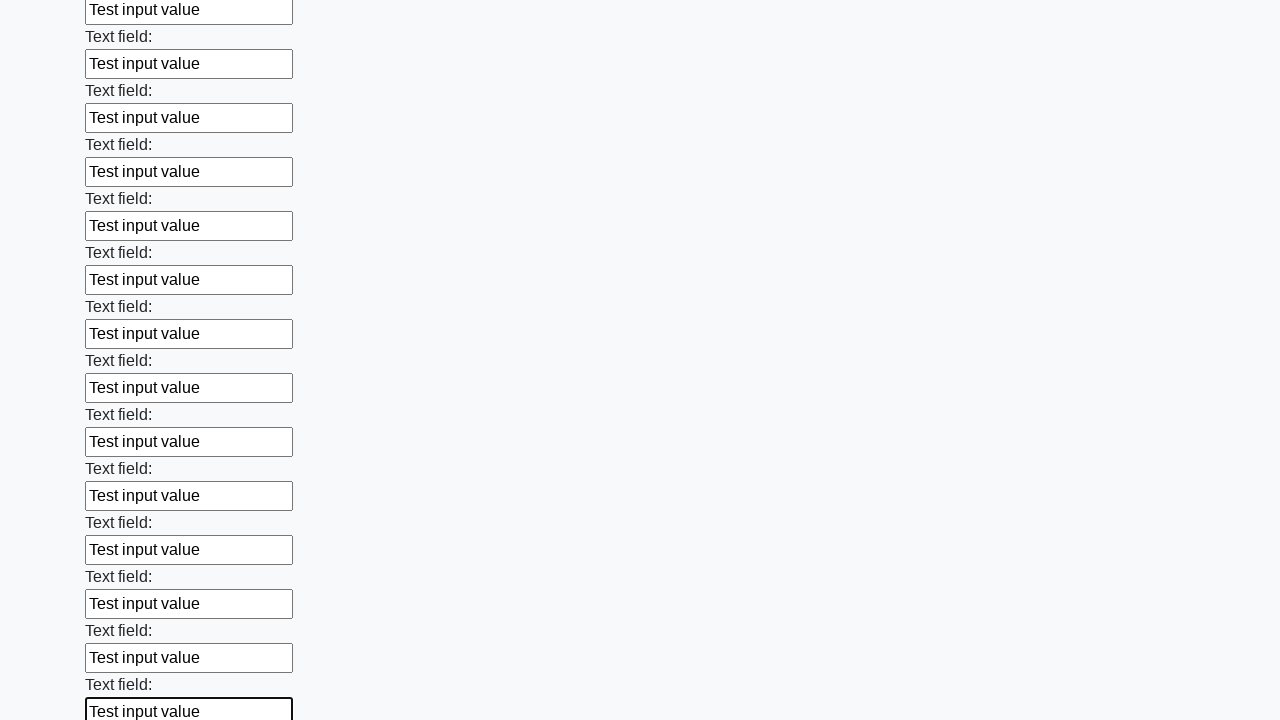

Filled input field 43 of 100 with 'Test input value' on input >> nth=42
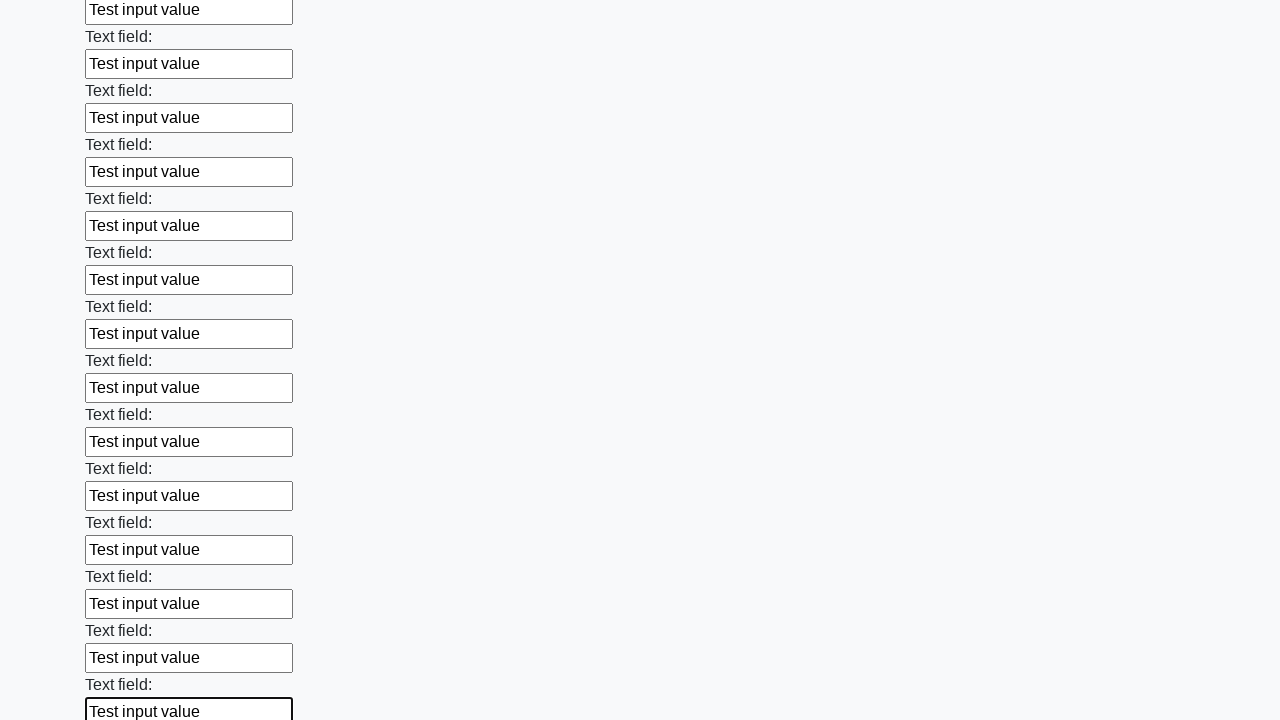

Filled input field 44 of 100 with 'Test input value' on input >> nth=43
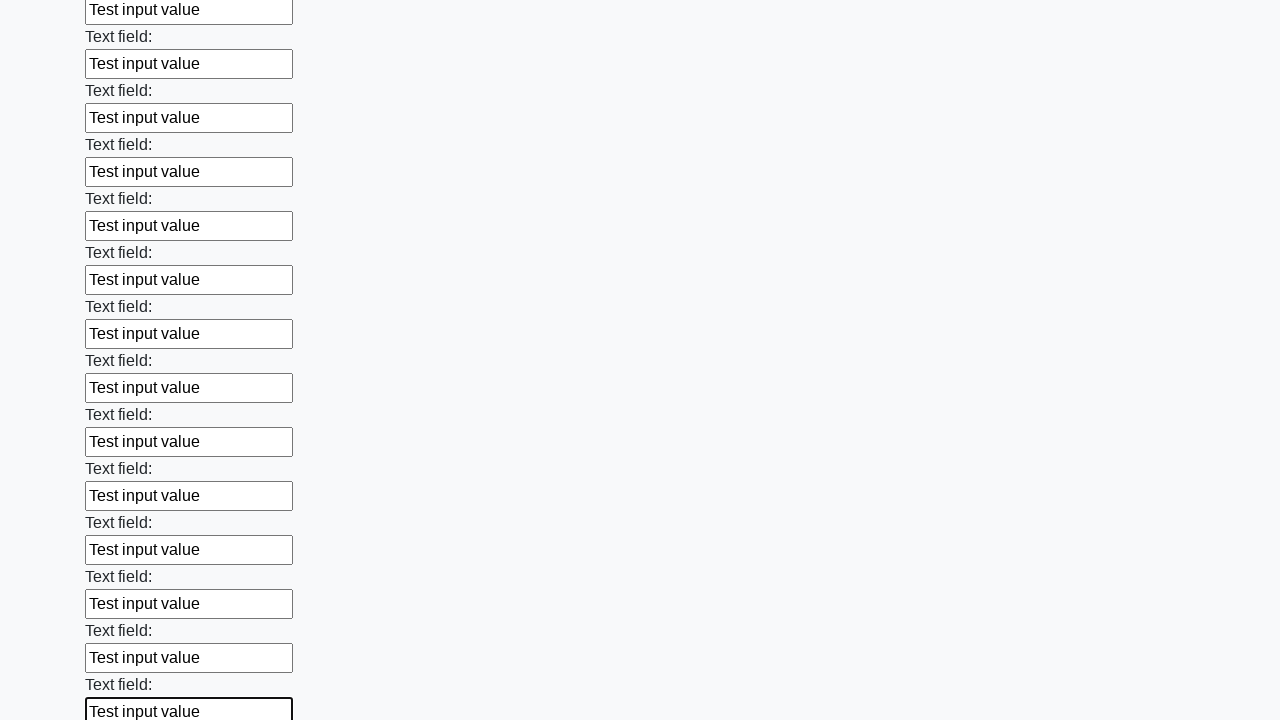

Filled input field 45 of 100 with 'Test input value' on input >> nth=44
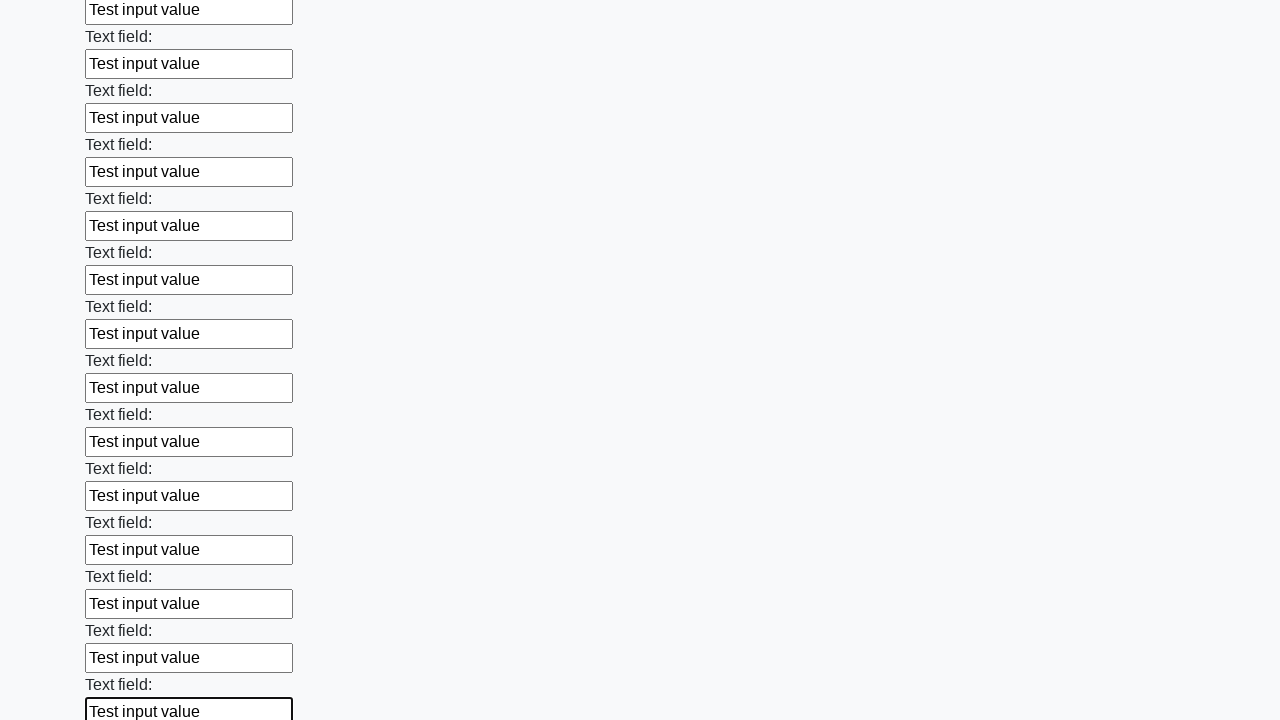

Filled input field 46 of 100 with 'Test input value' on input >> nth=45
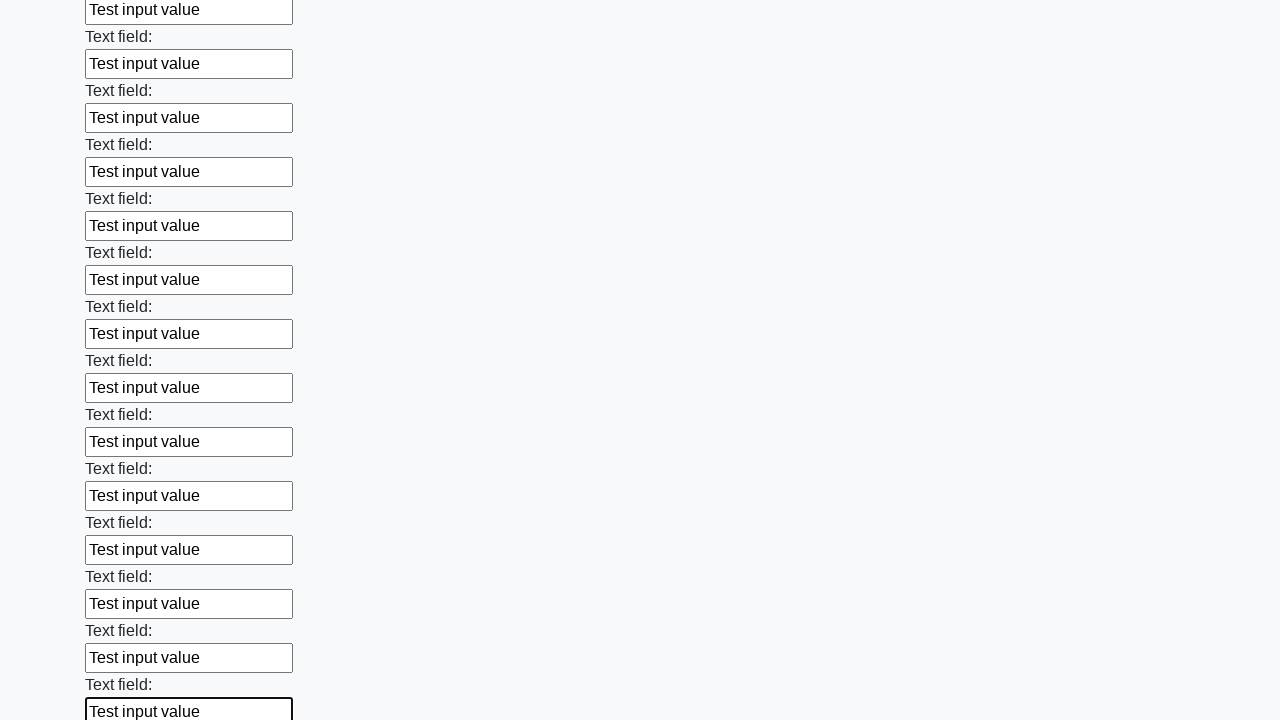

Filled input field 47 of 100 with 'Test input value' on input >> nth=46
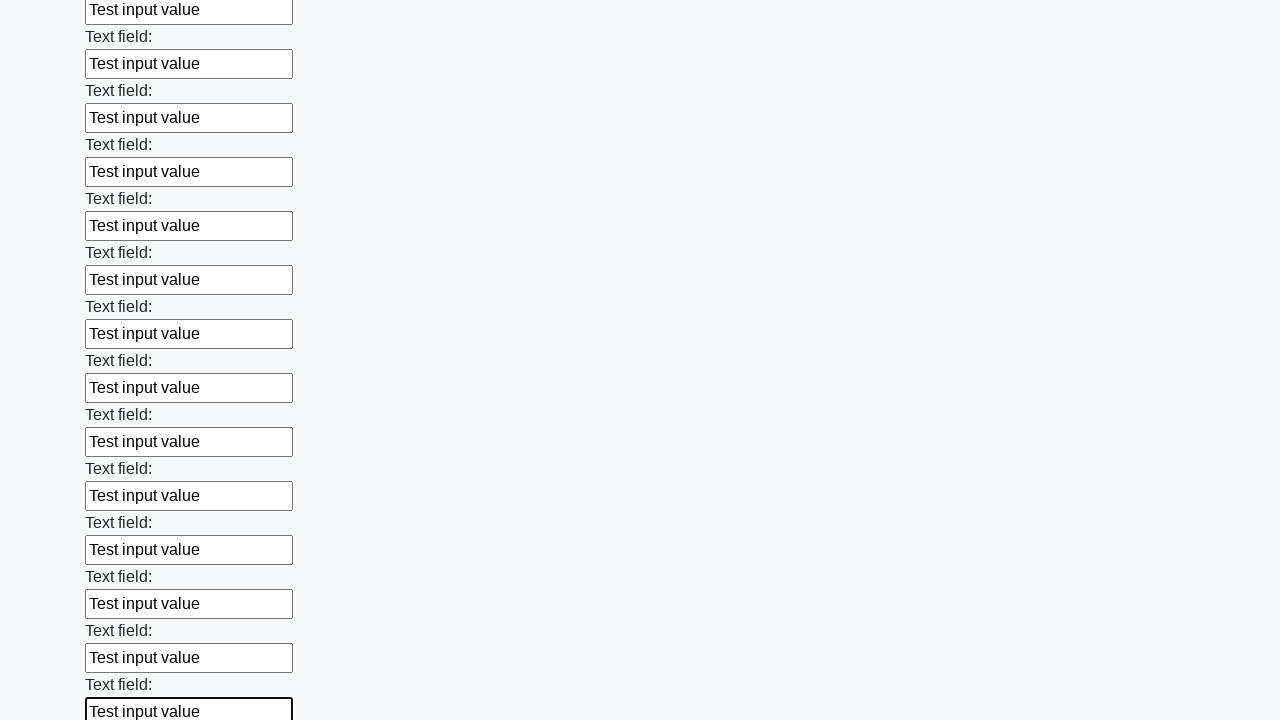

Filled input field 48 of 100 with 'Test input value' on input >> nth=47
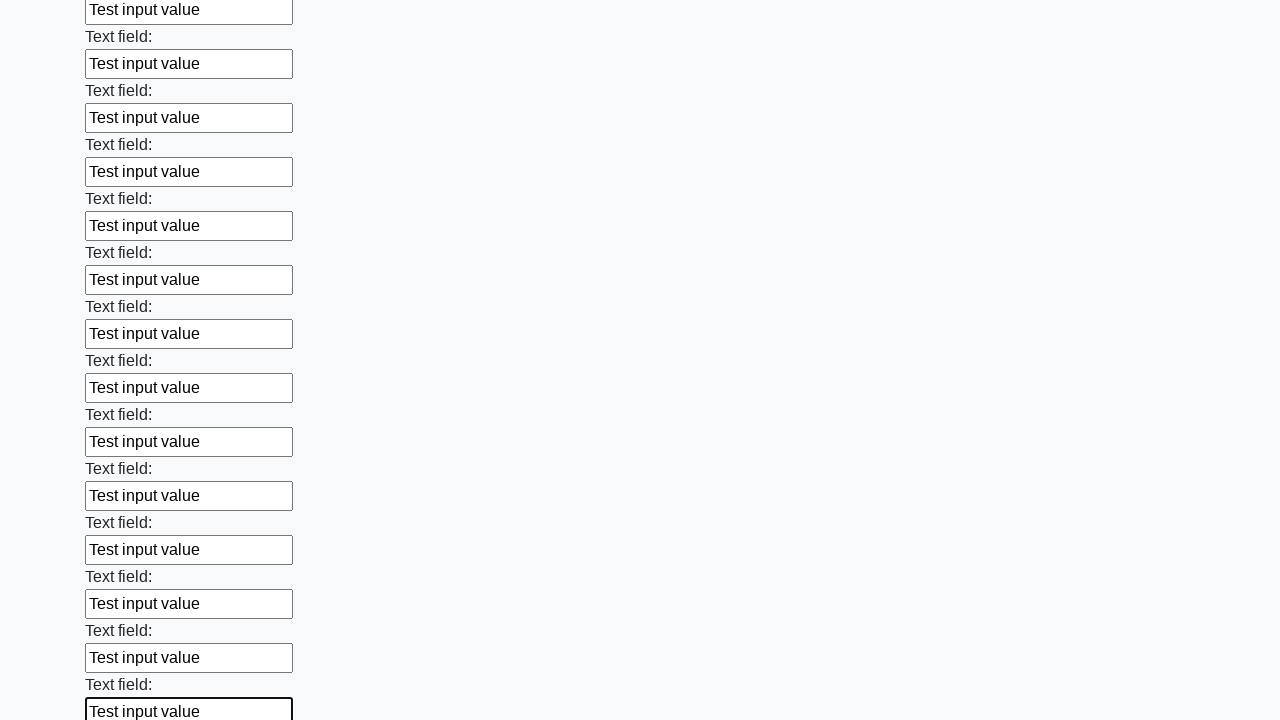

Filled input field 49 of 100 with 'Test input value' on input >> nth=48
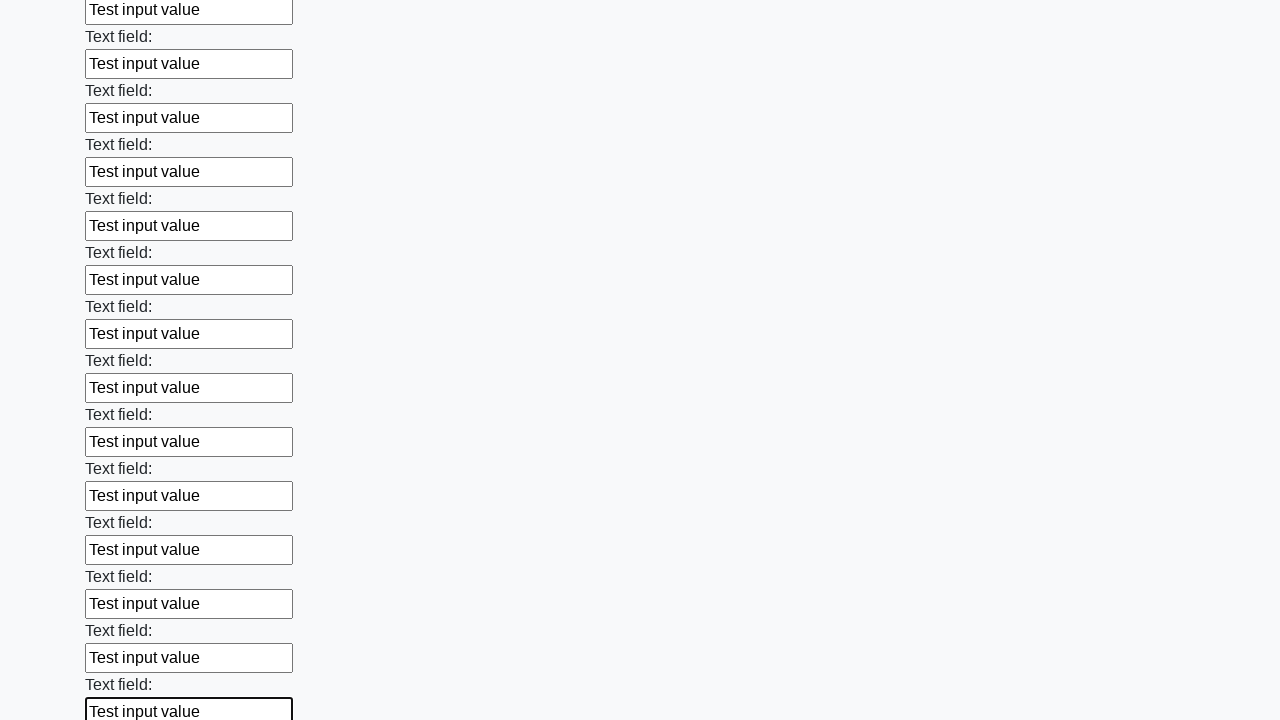

Filled input field 50 of 100 with 'Test input value' on input >> nth=49
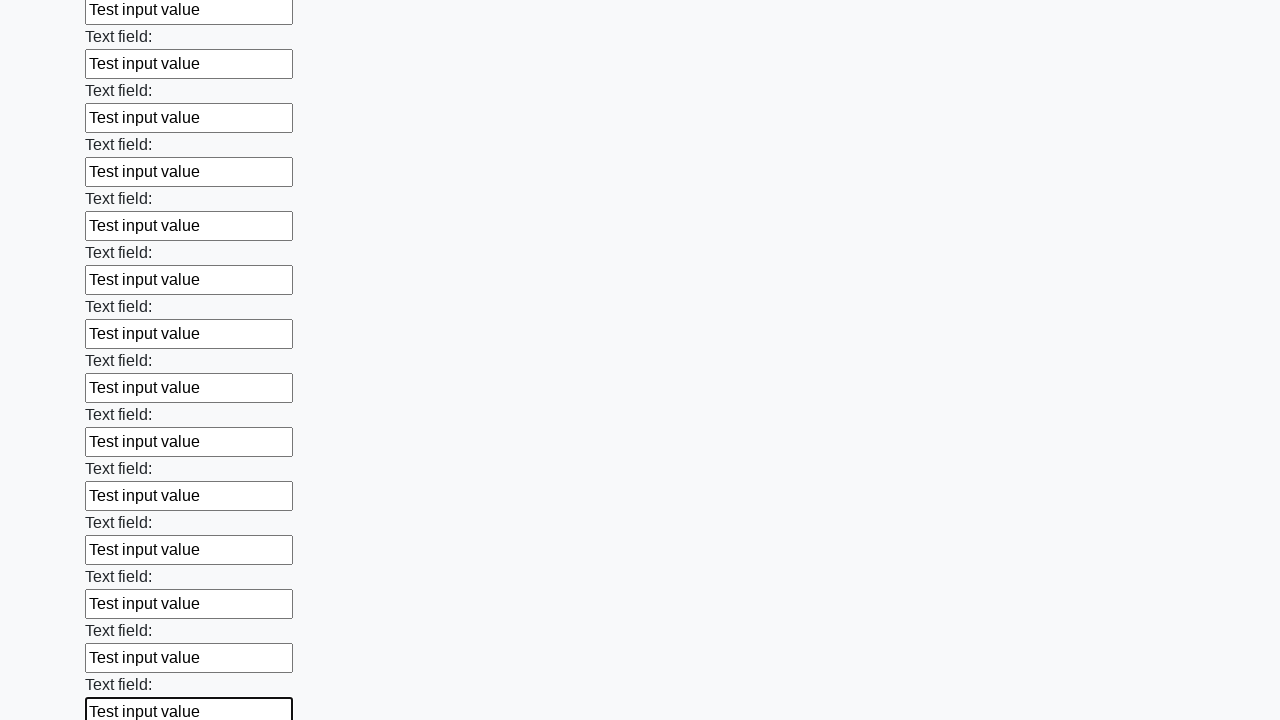

Filled input field 51 of 100 with 'Test input value' on input >> nth=50
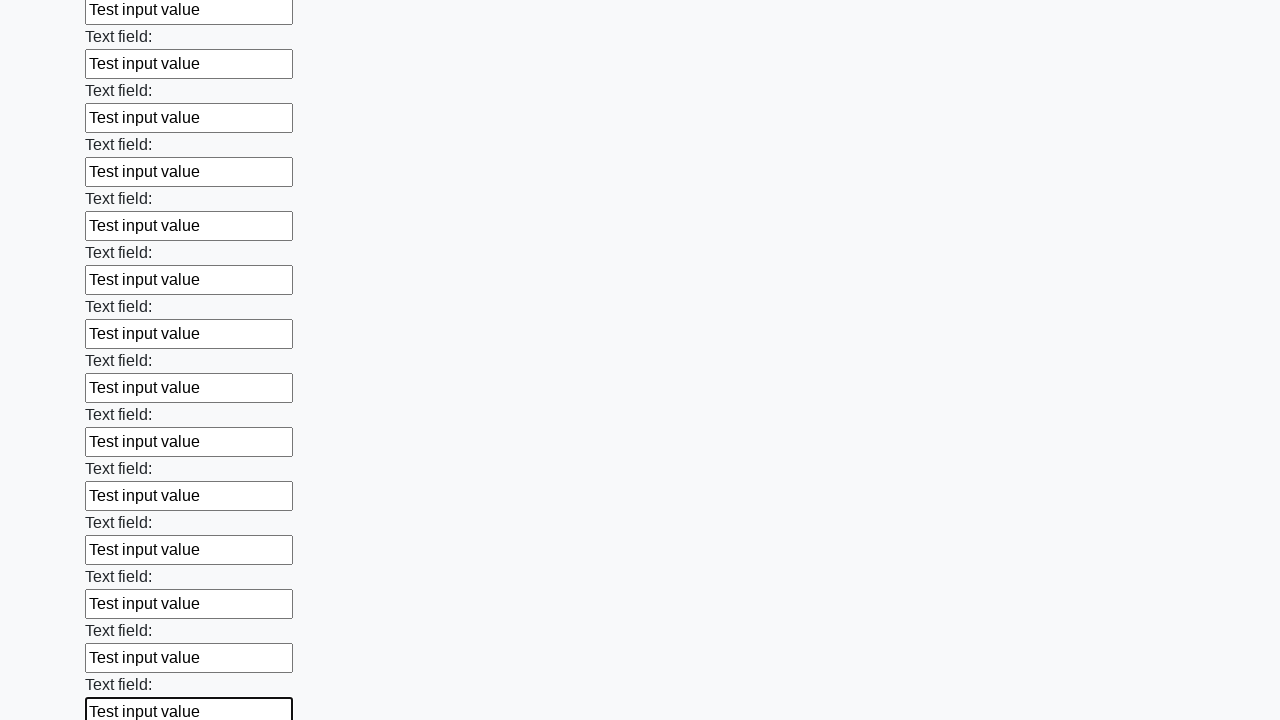

Filled input field 52 of 100 with 'Test input value' on input >> nth=51
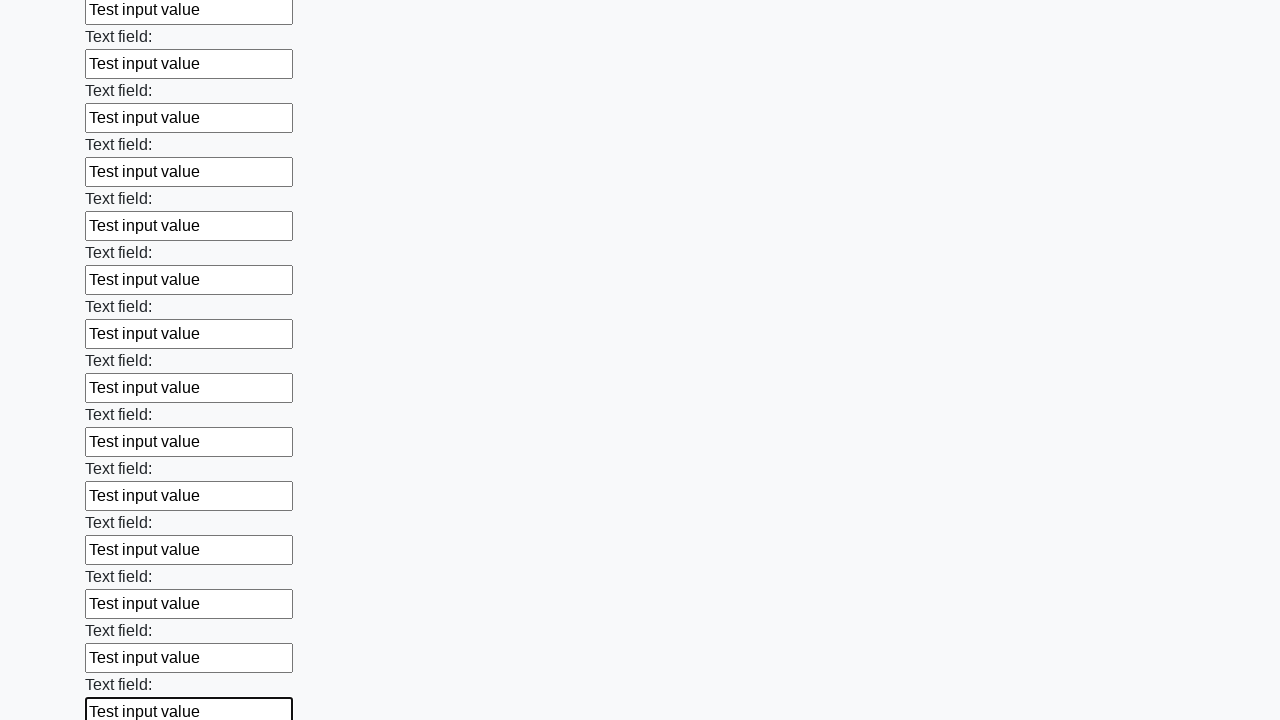

Filled input field 53 of 100 with 'Test input value' on input >> nth=52
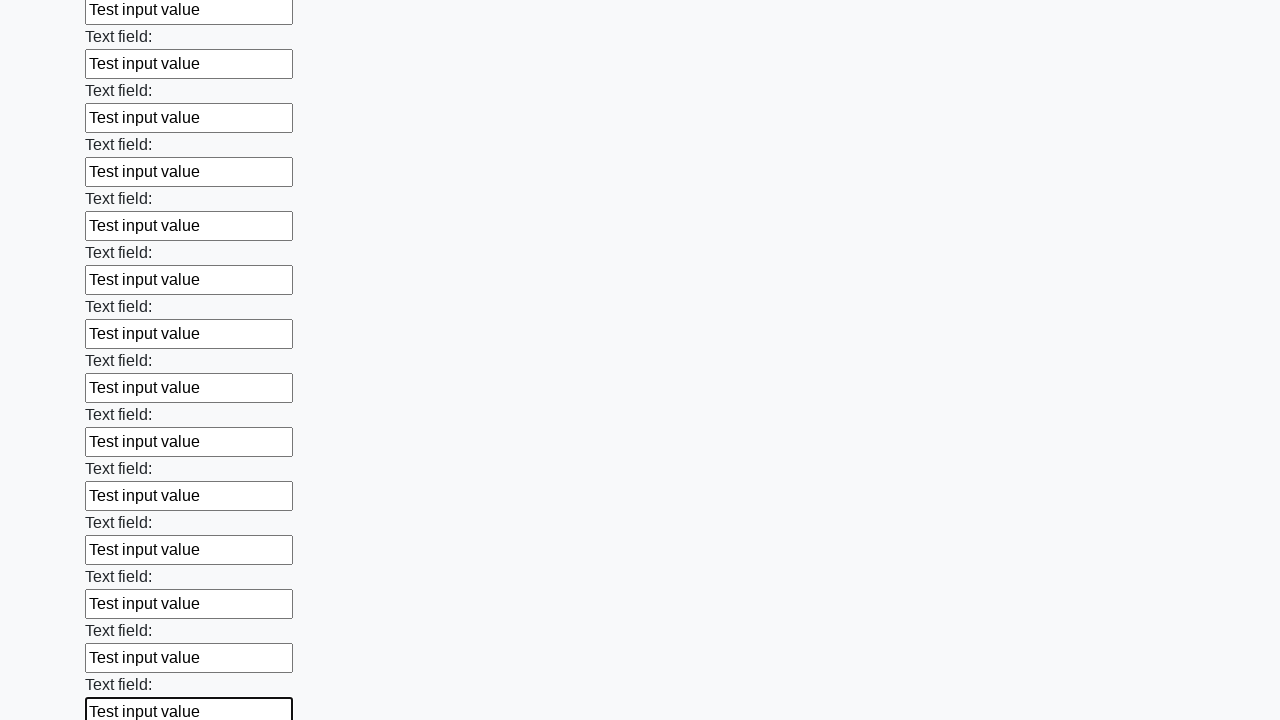

Filled input field 54 of 100 with 'Test input value' on input >> nth=53
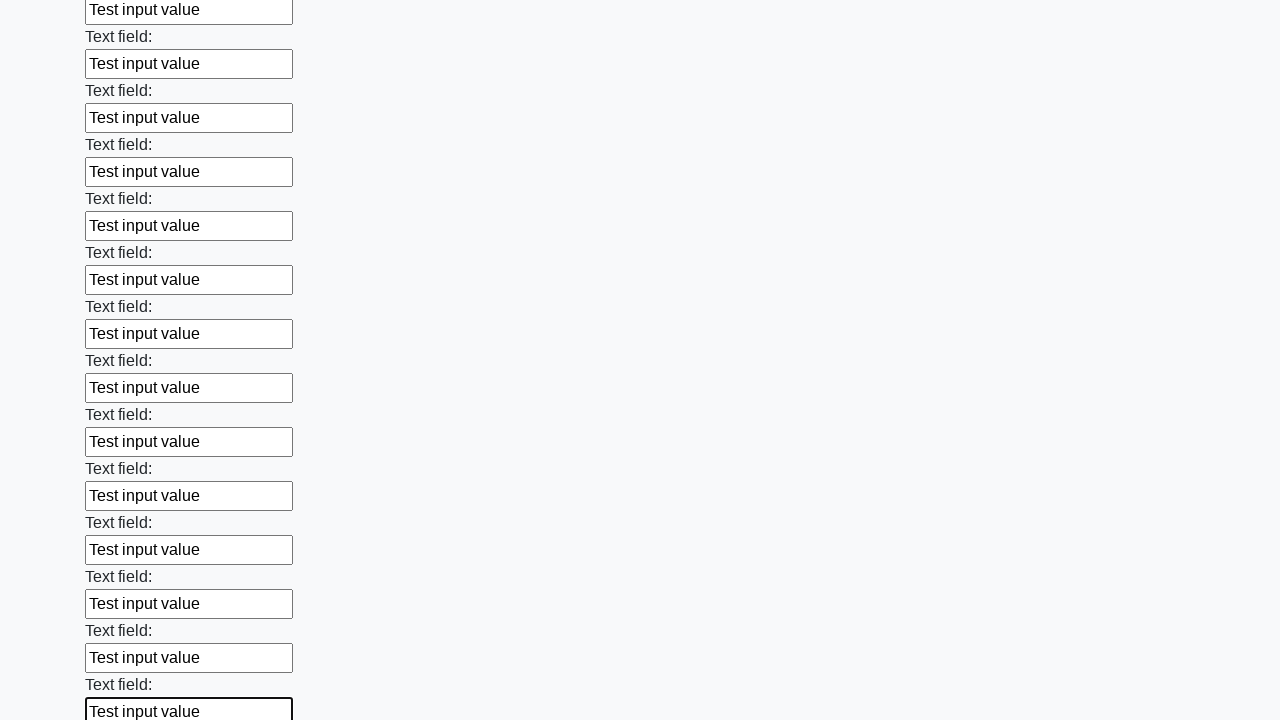

Filled input field 55 of 100 with 'Test input value' on input >> nth=54
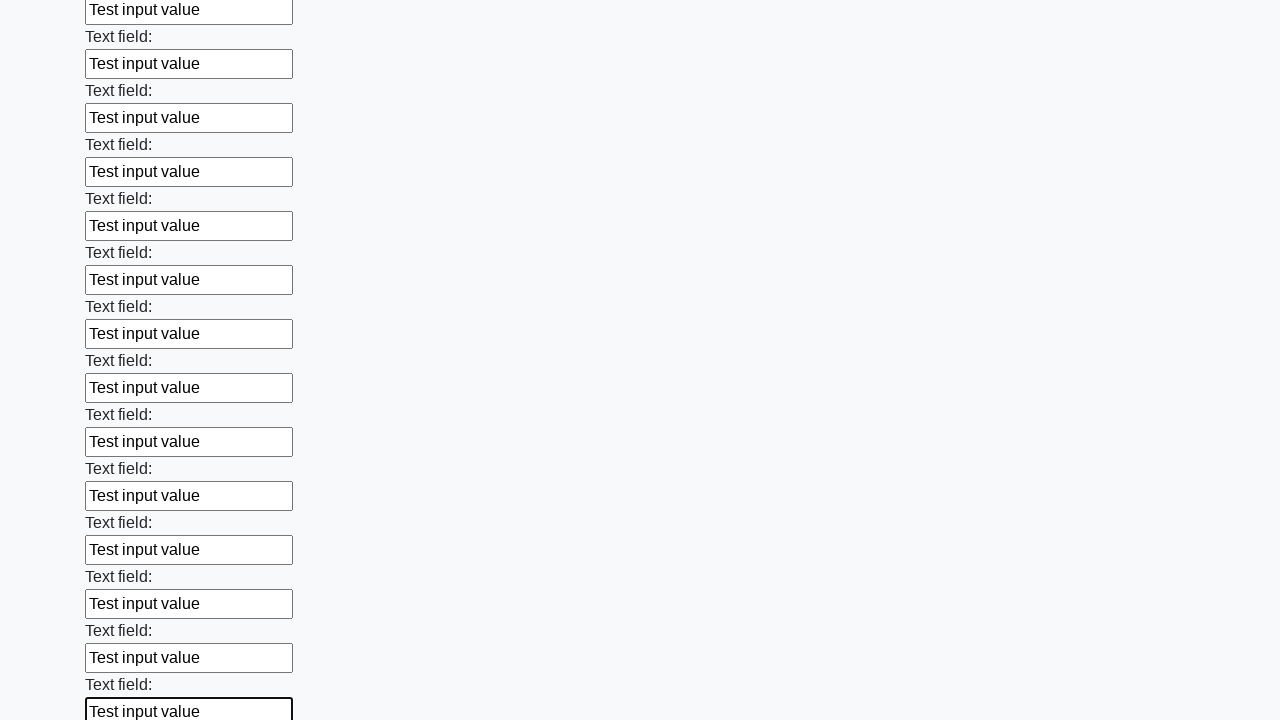

Filled input field 56 of 100 with 'Test input value' on input >> nth=55
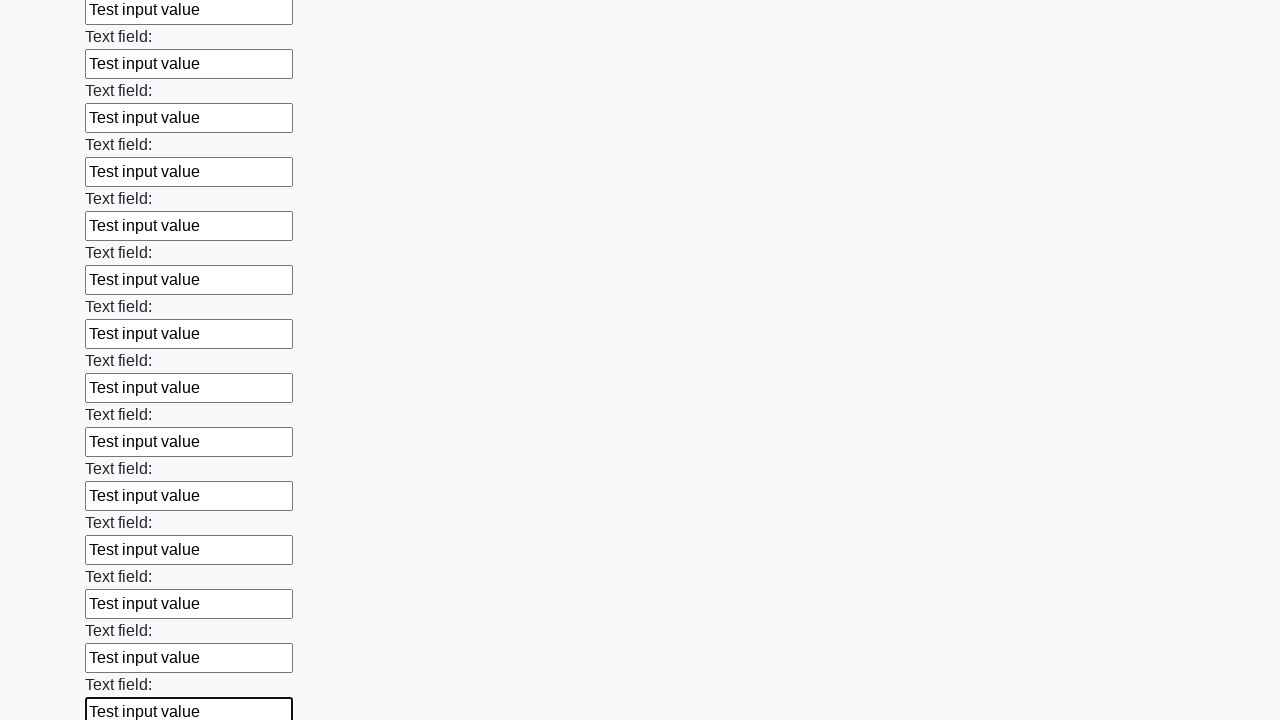

Filled input field 57 of 100 with 'Test input value' on input >> nth=56
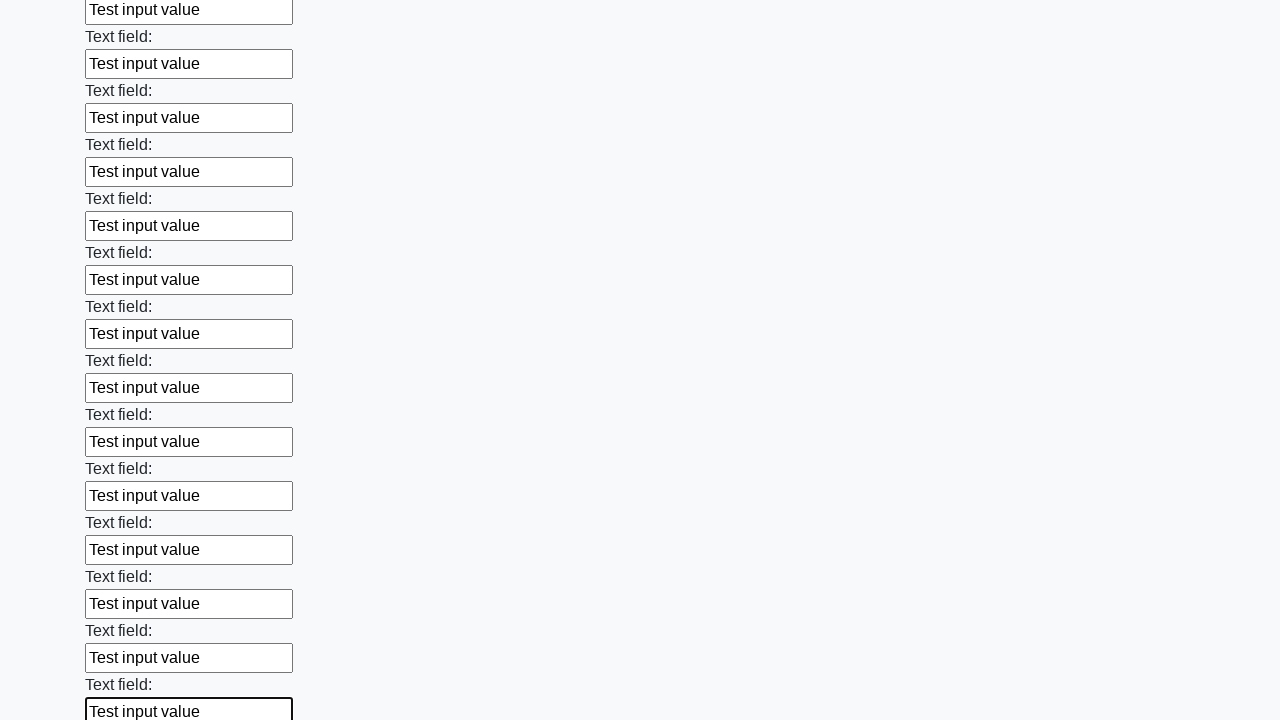

Filled input field 58 of 100 with 'Test input value' on input >> nth=57
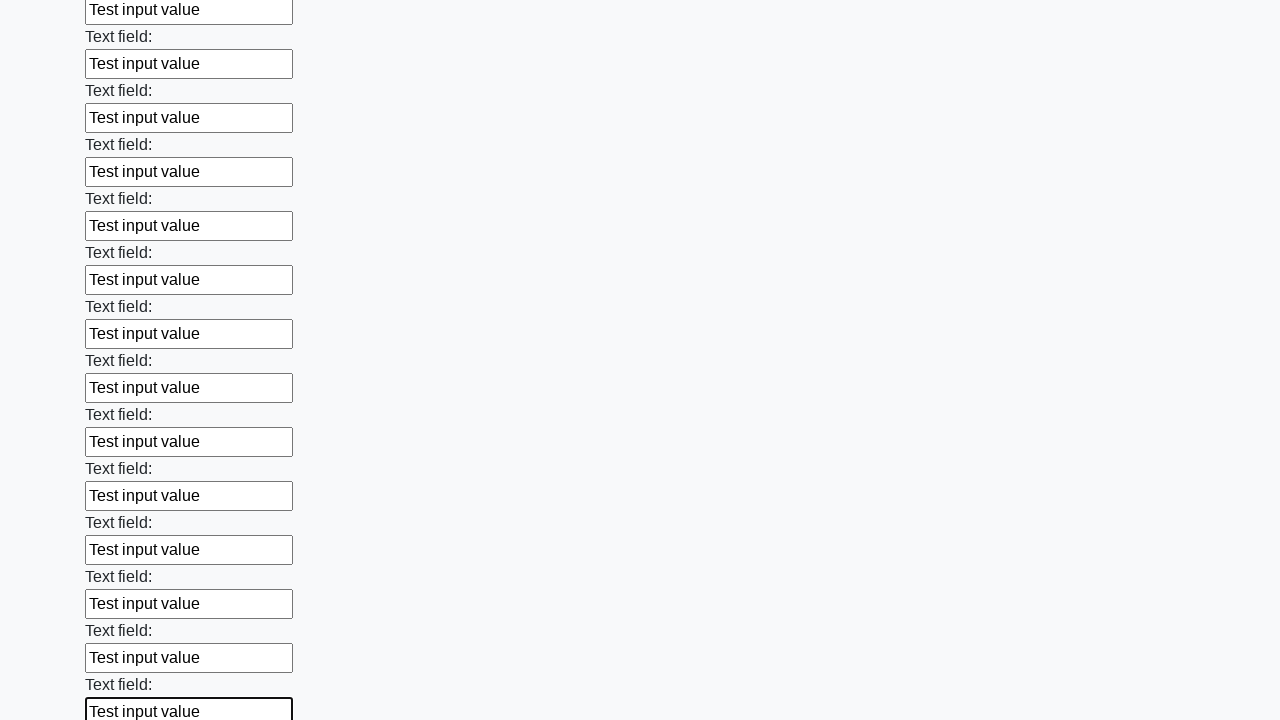

Filled input field 59 of 100 with 'Test input value' on input >> nth=58
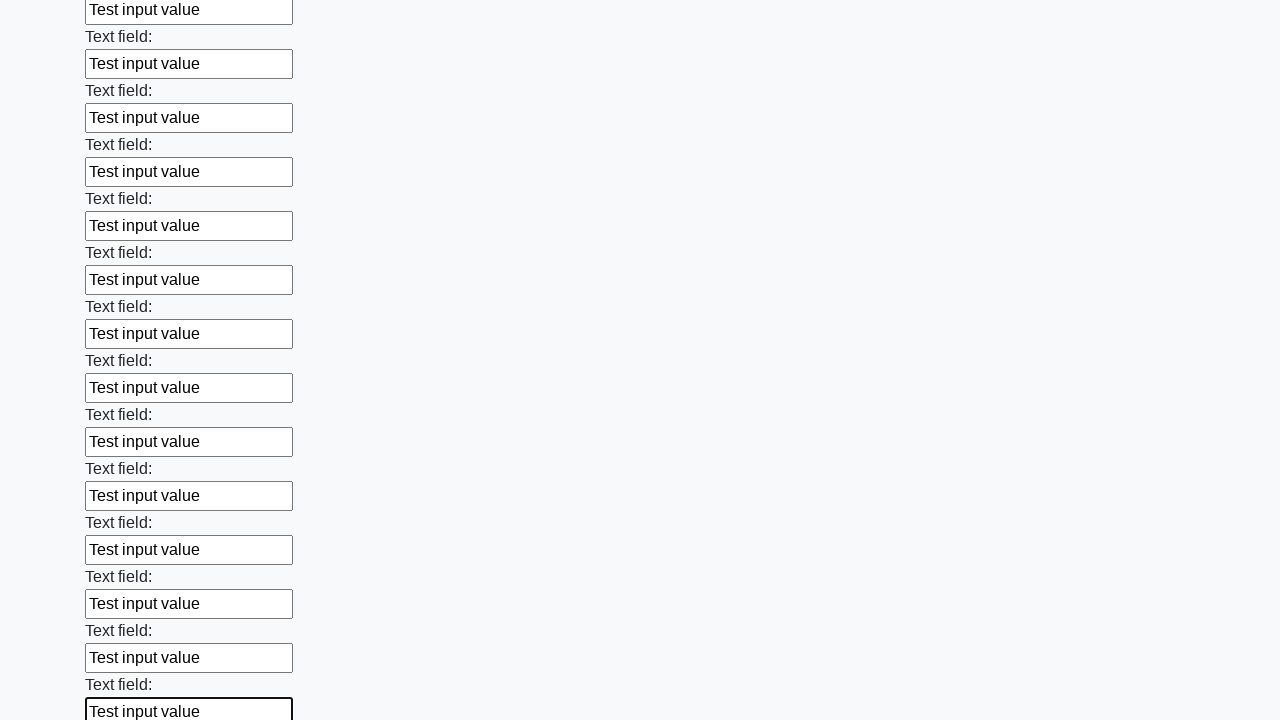

Filled input field 60 of 100 with 'Test input value' on input >> nth=59
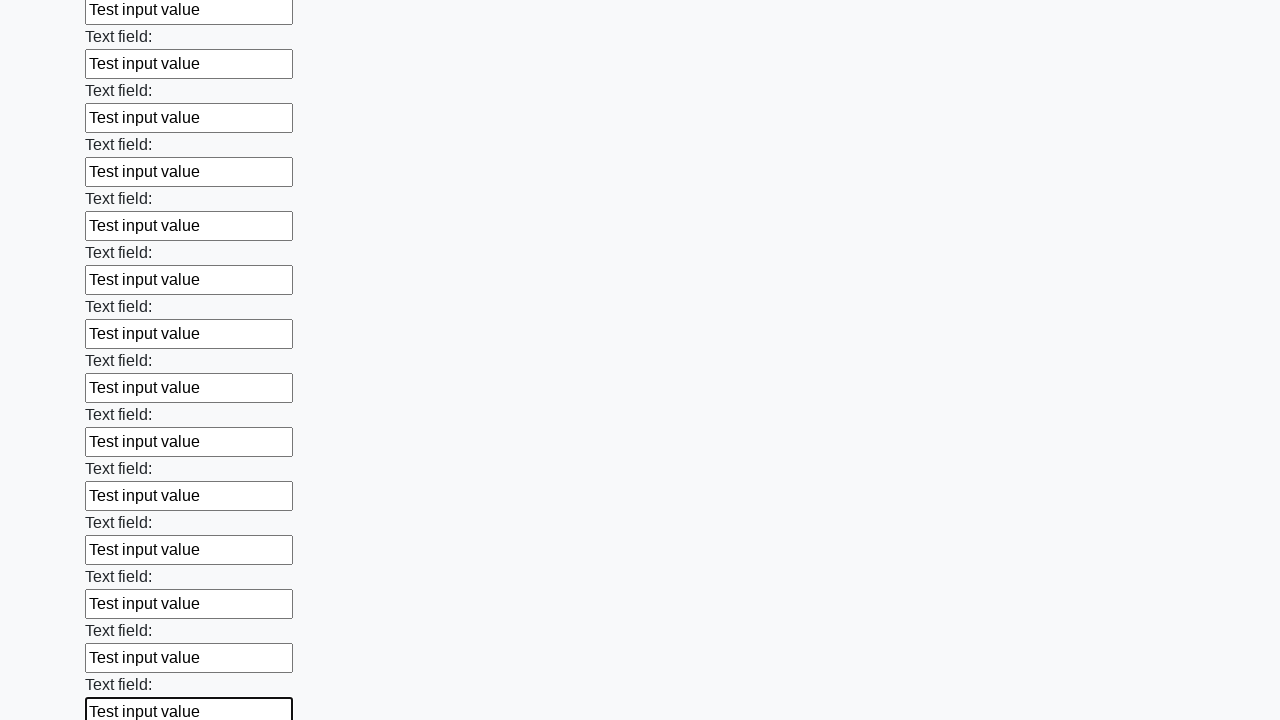

Filled input field 61 of 100 with 'Test input value' on input >> nth=60
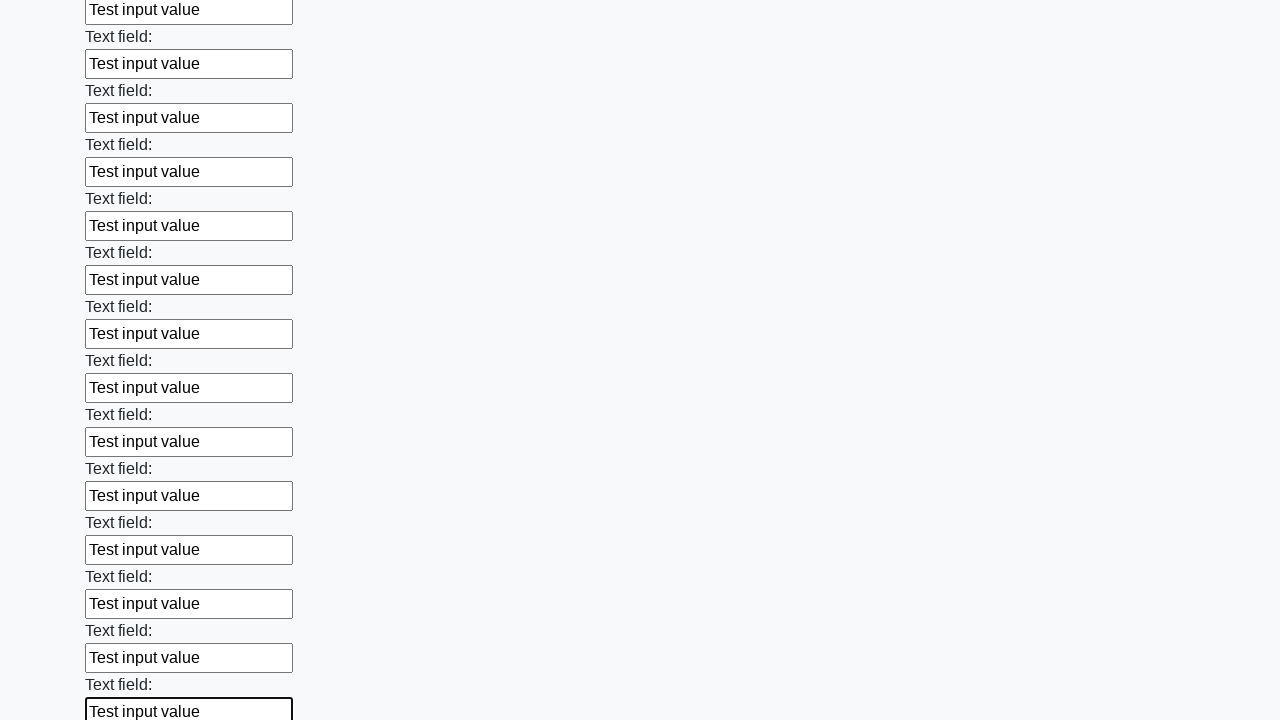

Filled input field 62 of 100 with 'Test input value' on input >> nth=61
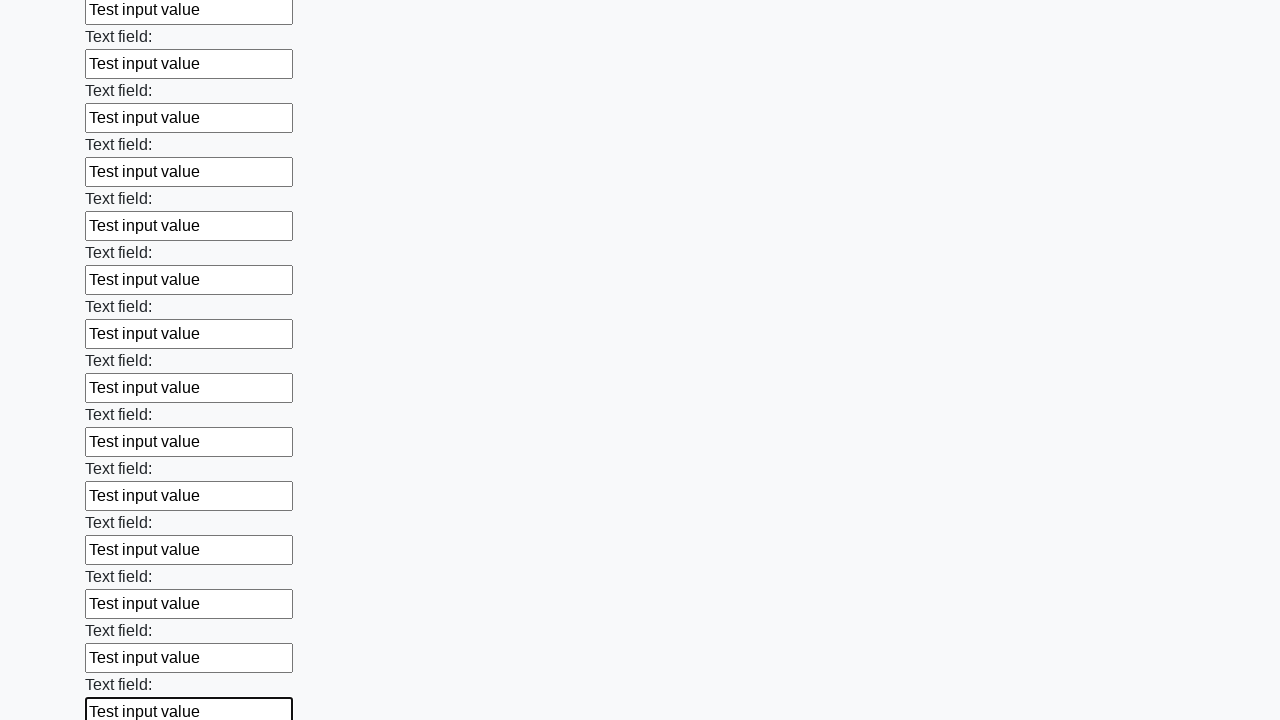

Filled input field 63 of 100 with 'Test input value' on input >> nth=62
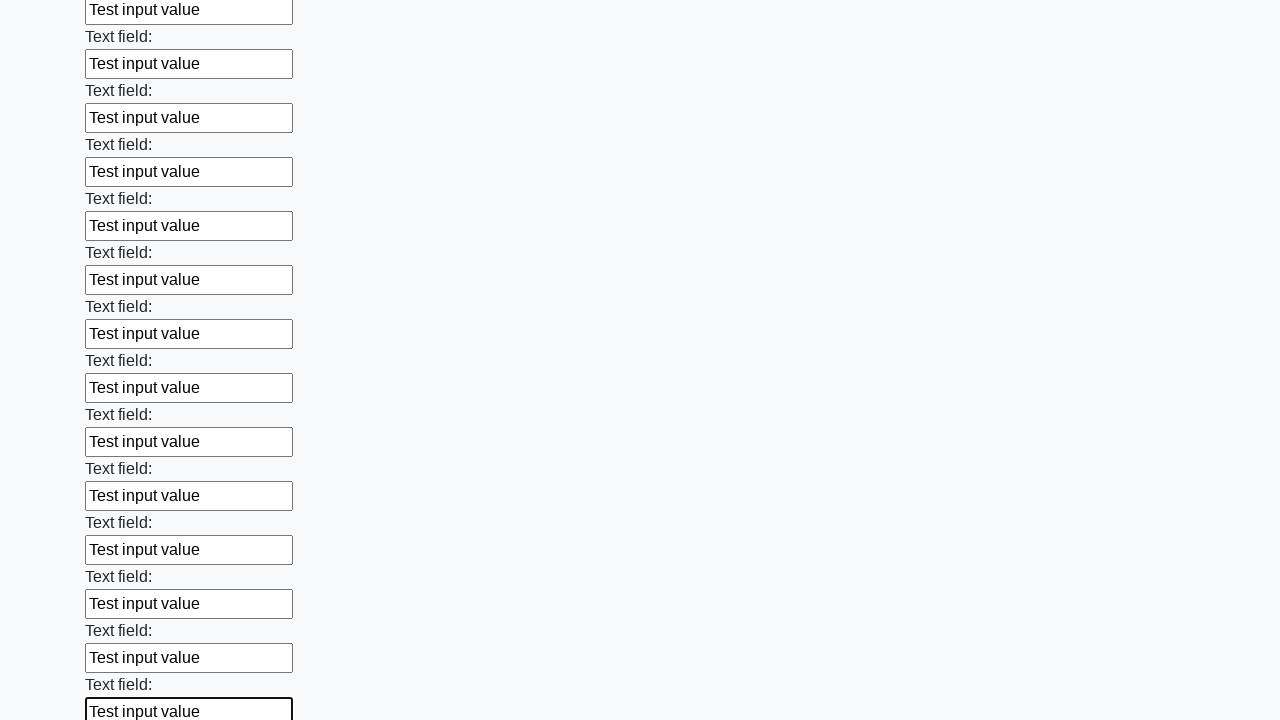

Filled input field 64 of 100 with 'Test input value' on input >> nth=63
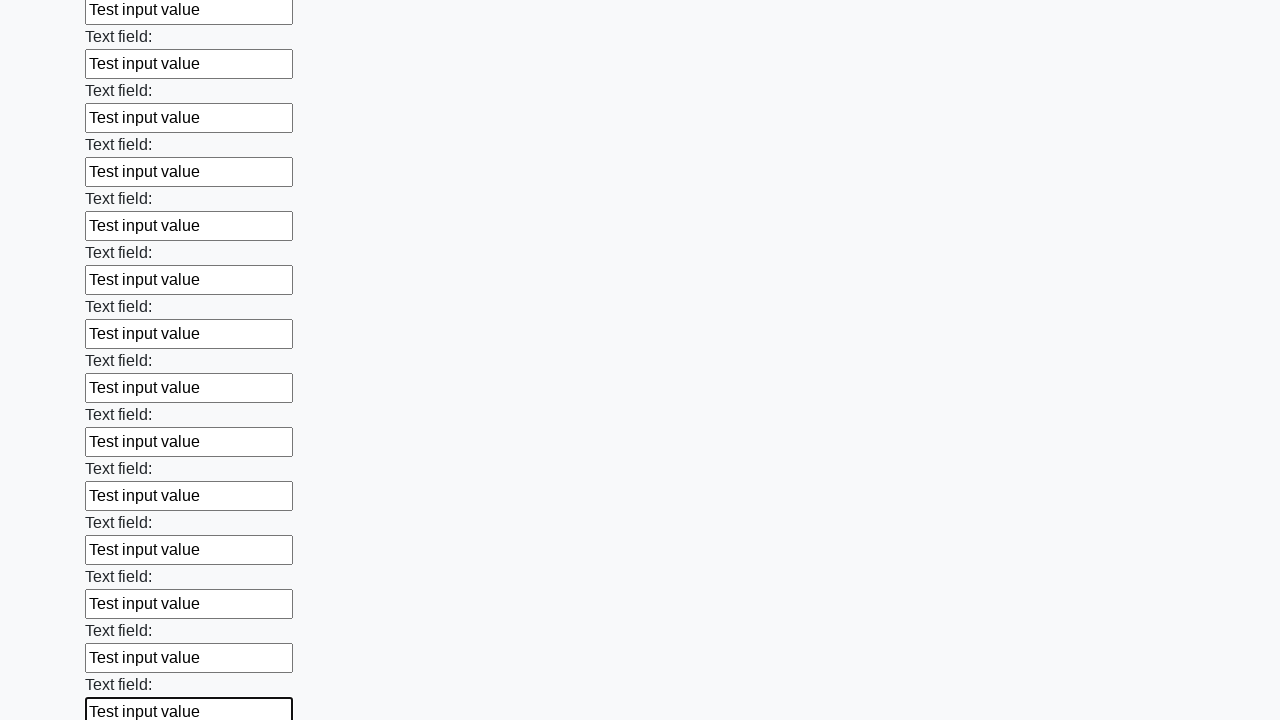

Filled input field 65 of 100 with 'Test input value' on input >> nth=64
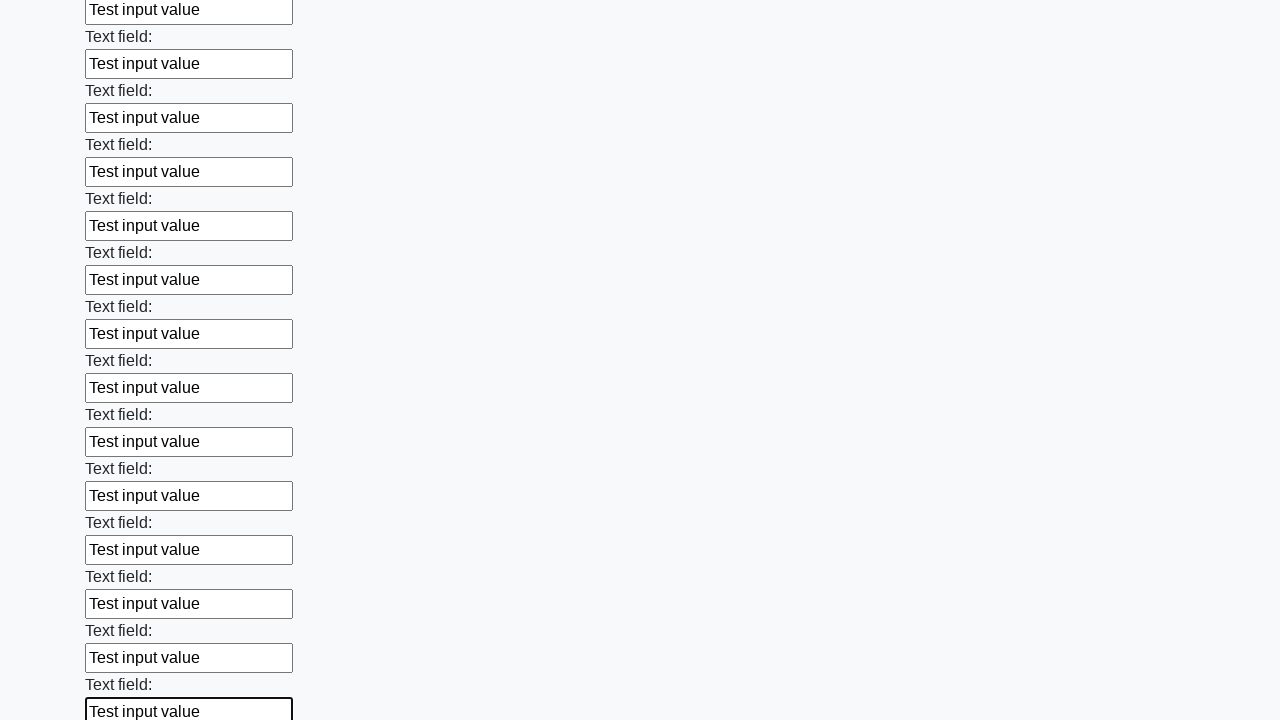

Filled input field 66 of 100 with 'Test input value' on input >> nth=65
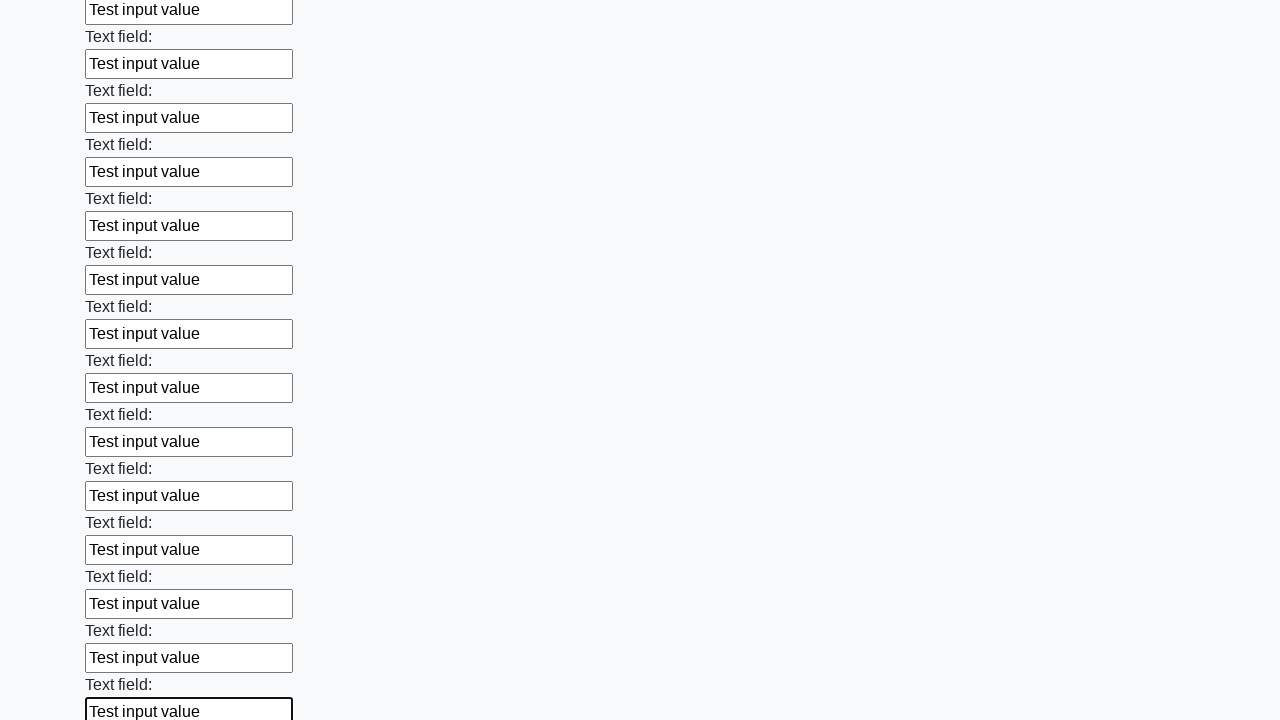

Filled input field 67 of 100 with 'Test input value' on input >> nth=66
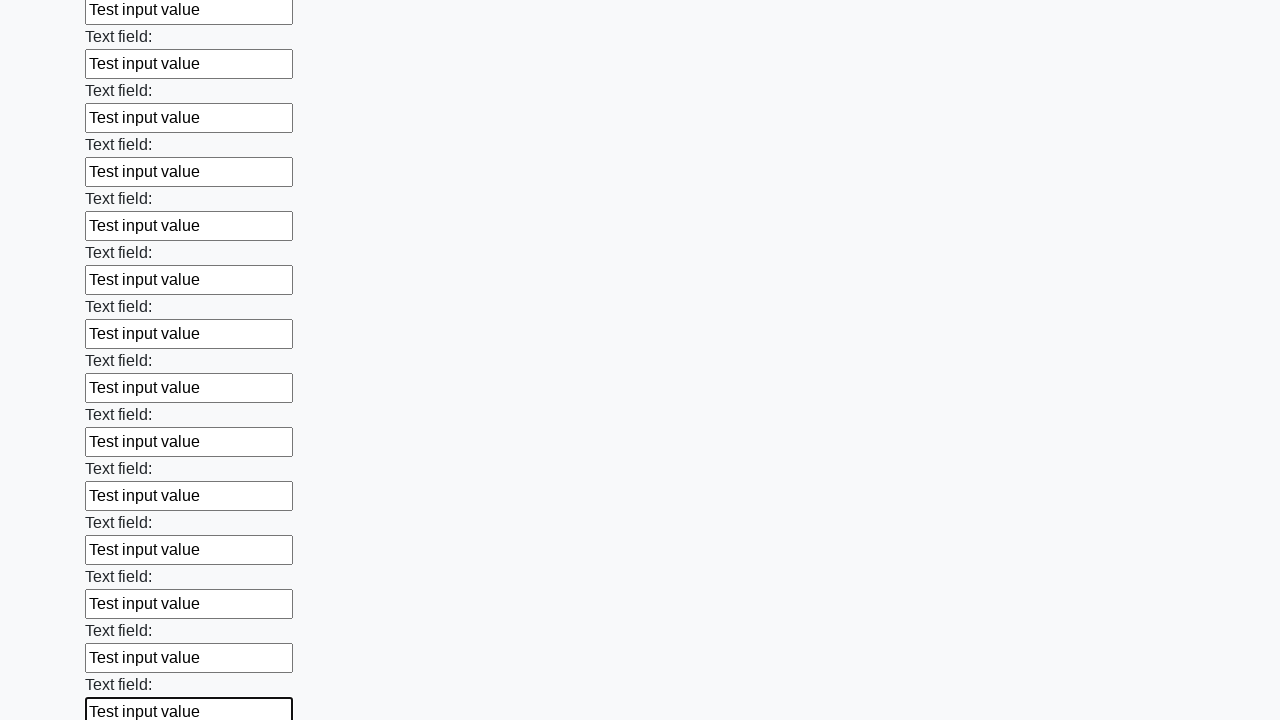

Filled input field 68 of 100 with 'Test input value' on input >> nth=67
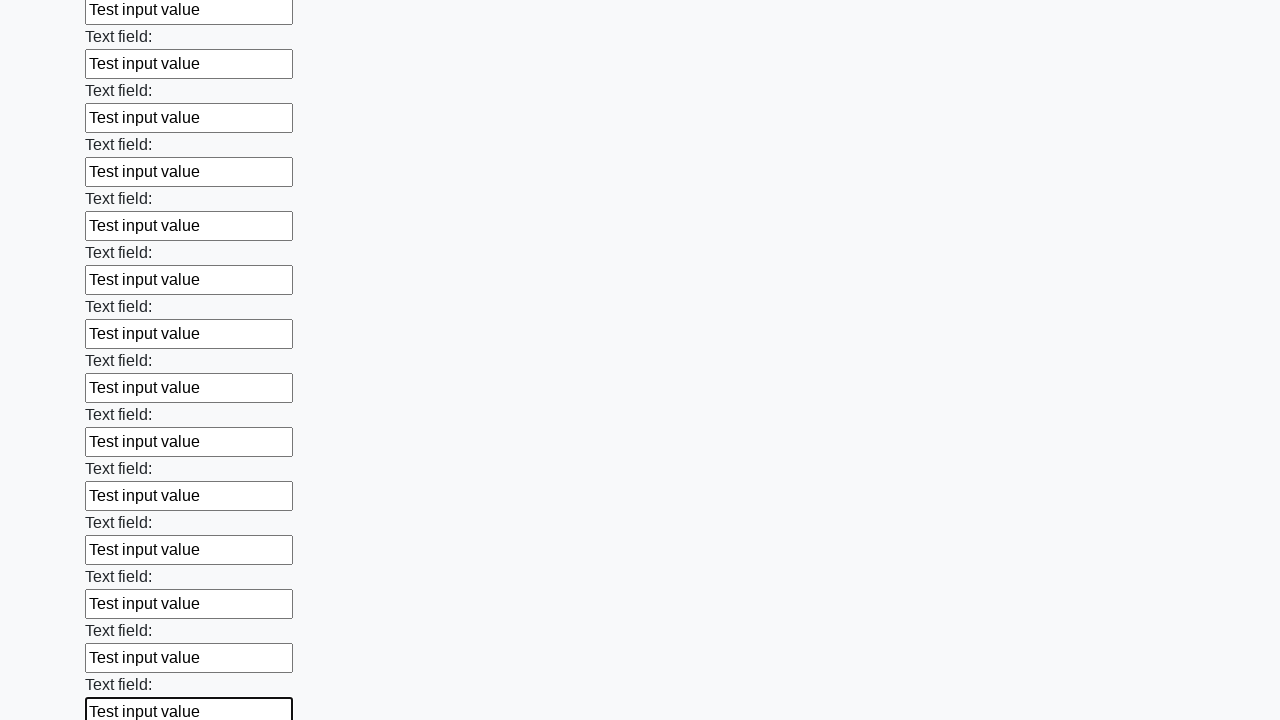

Filled input field 69 of 100 with 'Test input value' on input >> nth=68
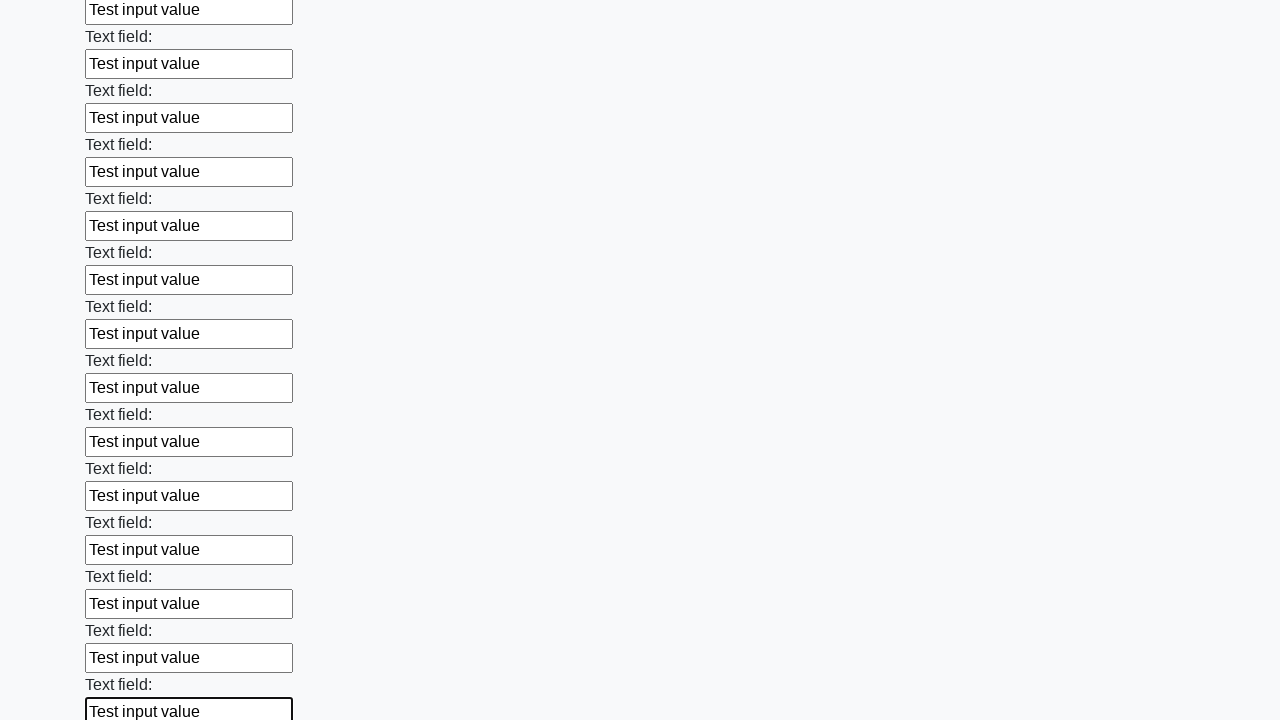

Filled input field 70 of 100 with 'Test input value' on input >> nth=69
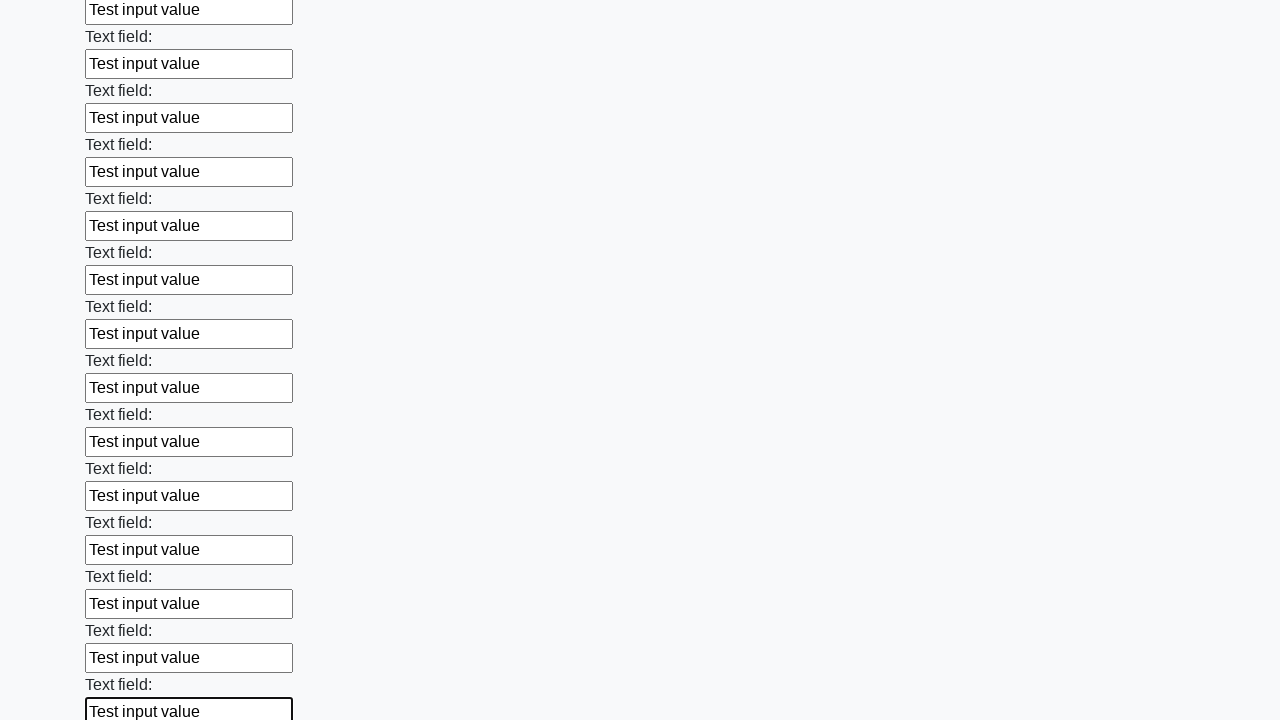

Filled input field 71 of 100 with 'Test input value' on input >> nth=70
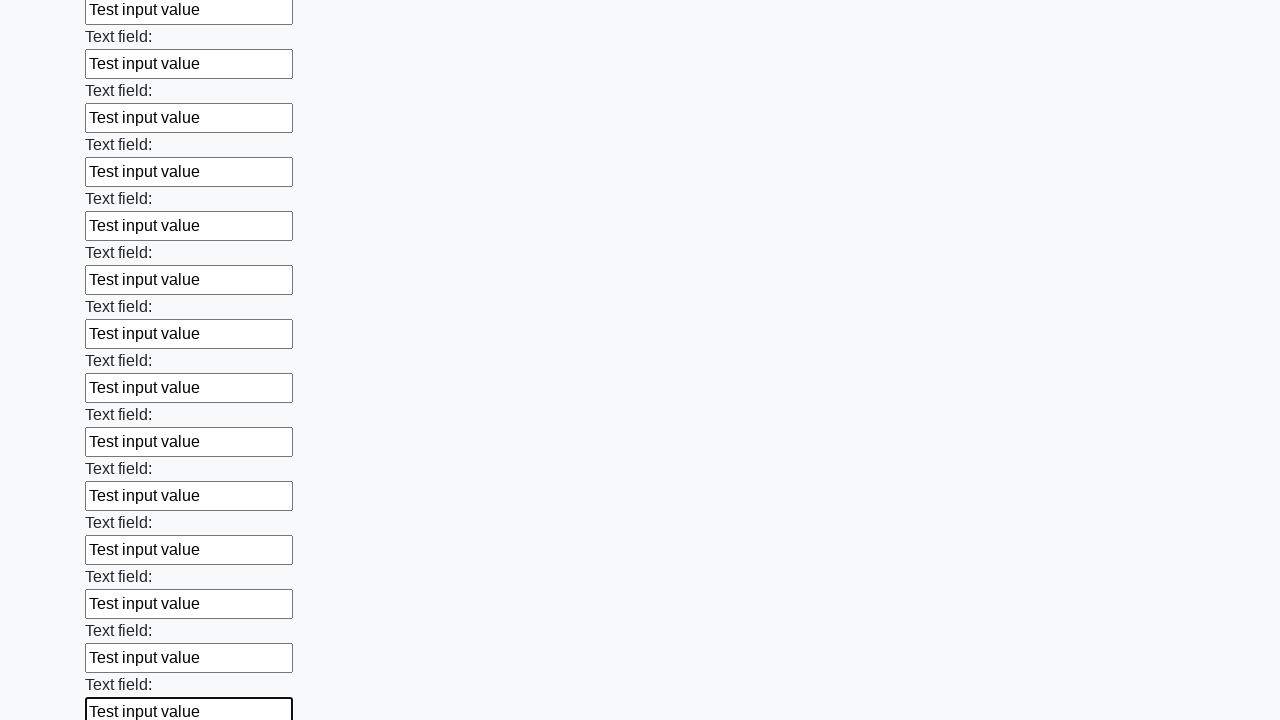

Filled input field 72 of 100 with 'Test input value' on input >> nth=71
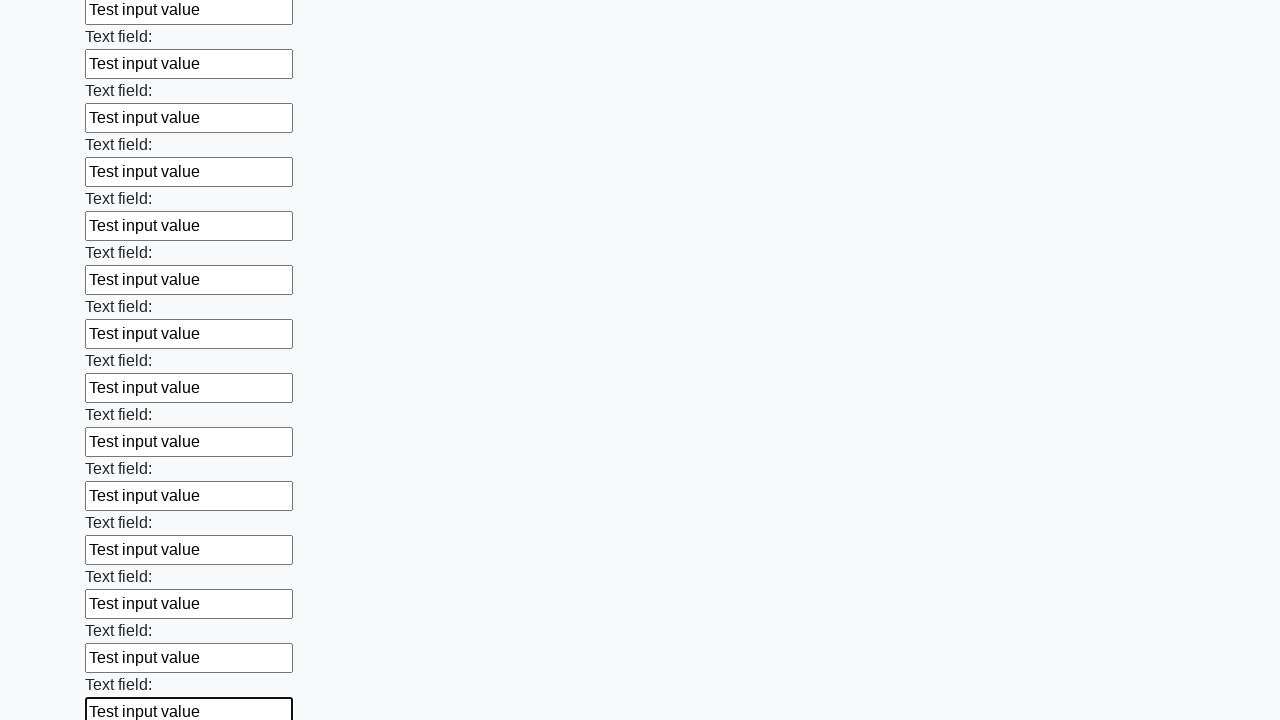

Filled input field 73 of 100 with 'Test input value' on input >> nth=72
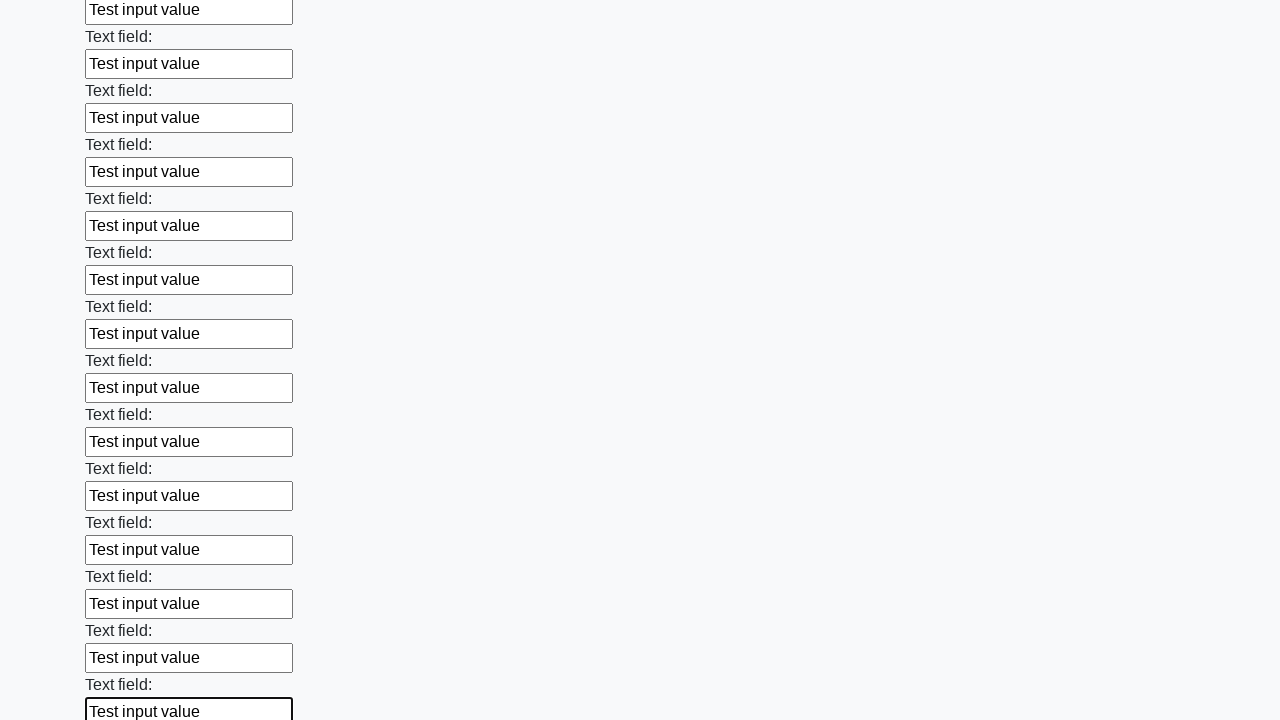

Filled input field 74 of 100 with 'Test input value' on input >> nth=73
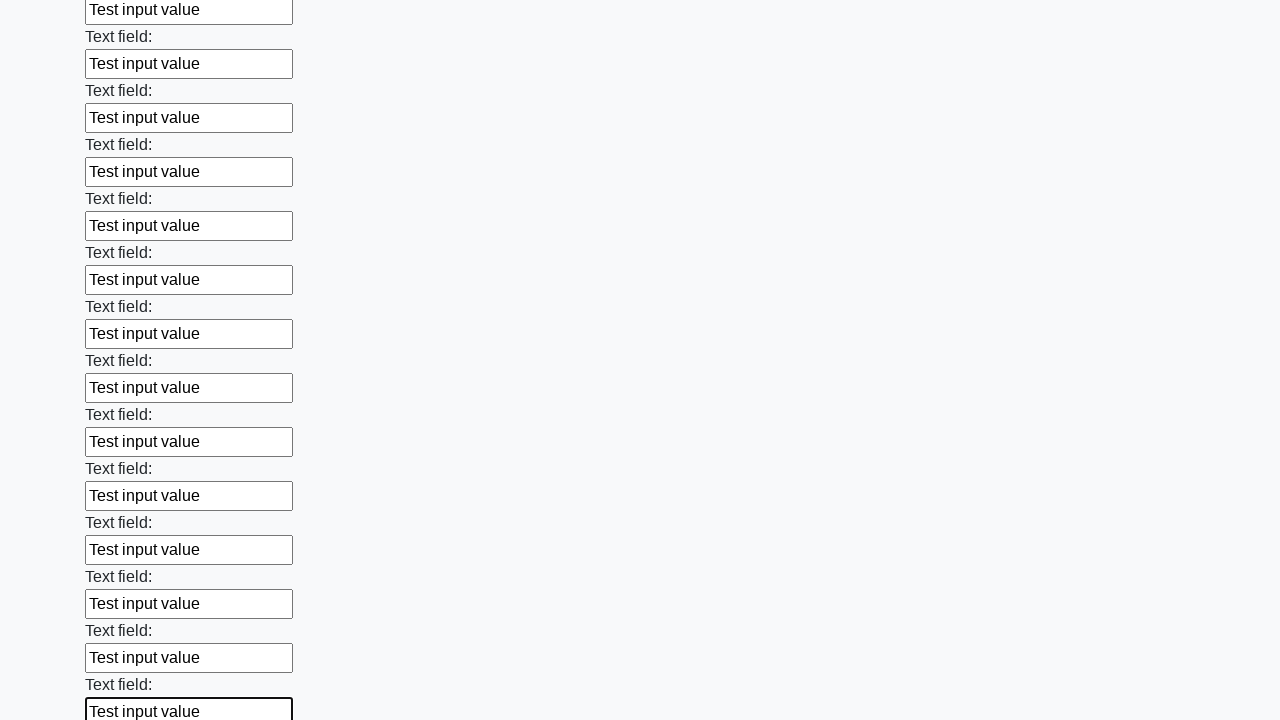

Filled input field 75 of 100 with 'Test input value' on input >> nth=74
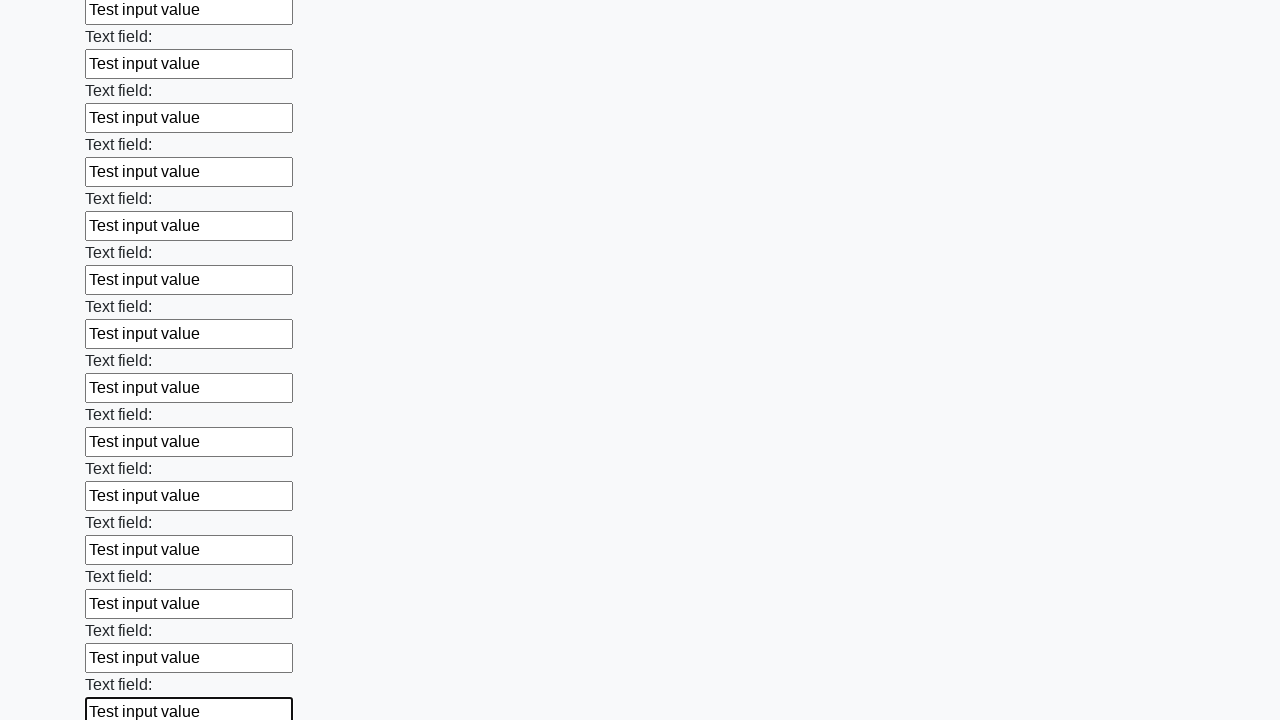

Filled input field 76 of 100 with 'Test input value' on input >> nth=75
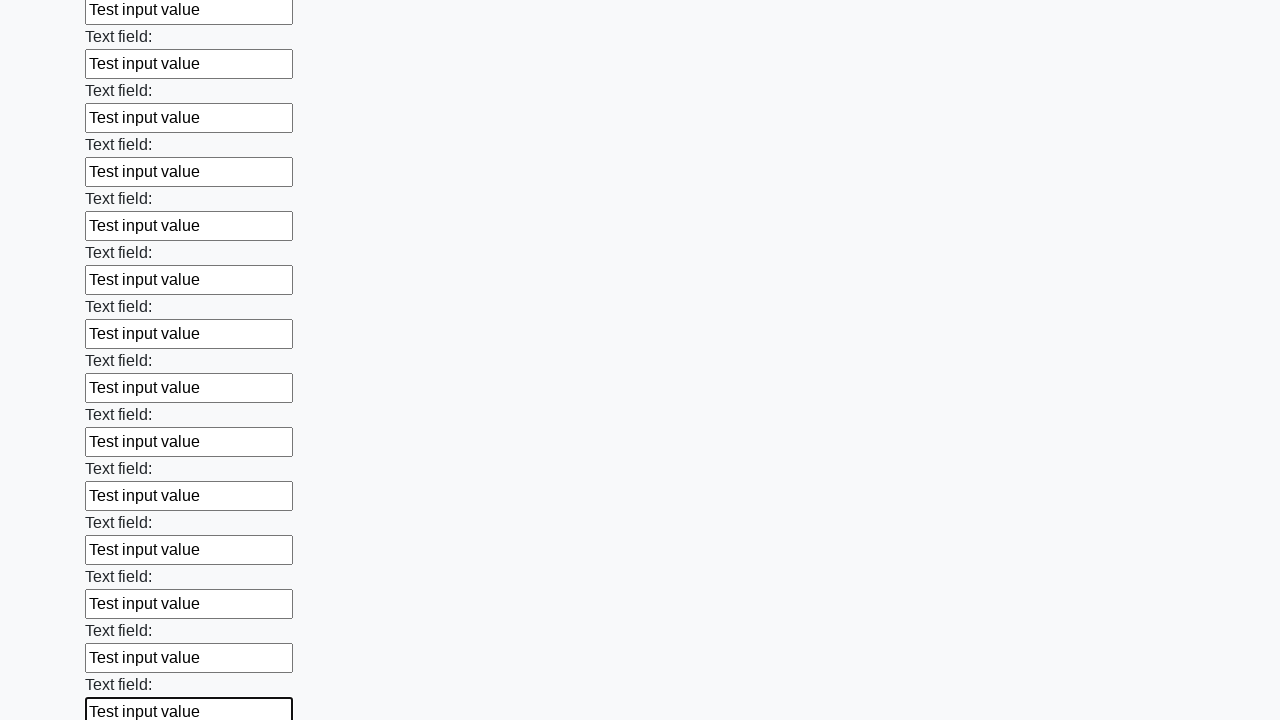

Filled input field 77 of 100 with 'Test input value' on input >> nth=76
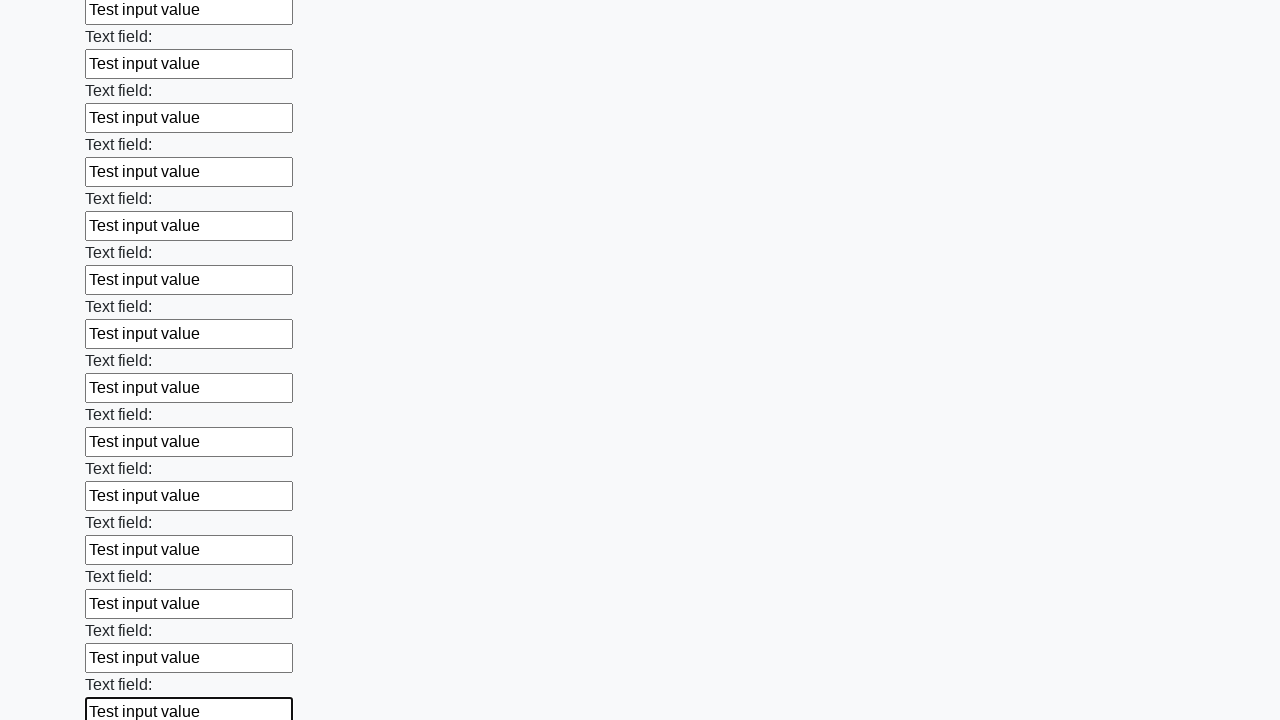

Filled input field 78 of 100 with 'Test input value' on input >> nth=77
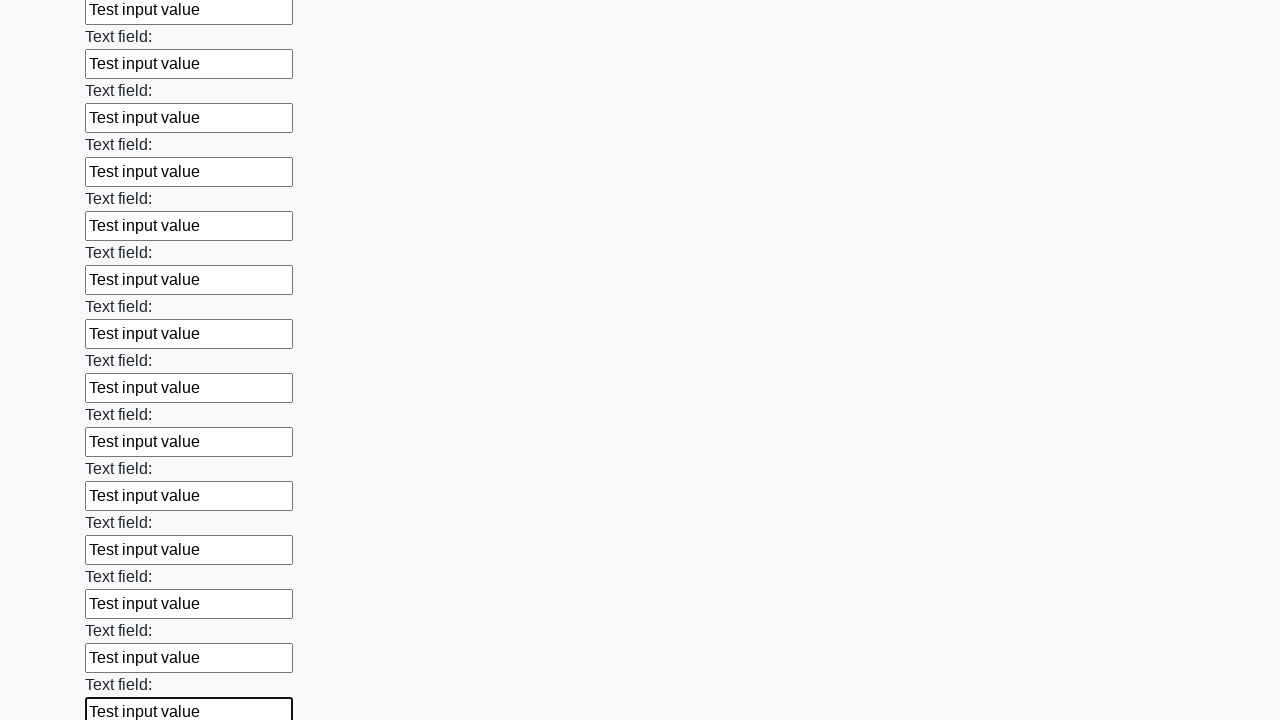

Filled input field 79 of 100 with 'Test input value' on input >> nth=78
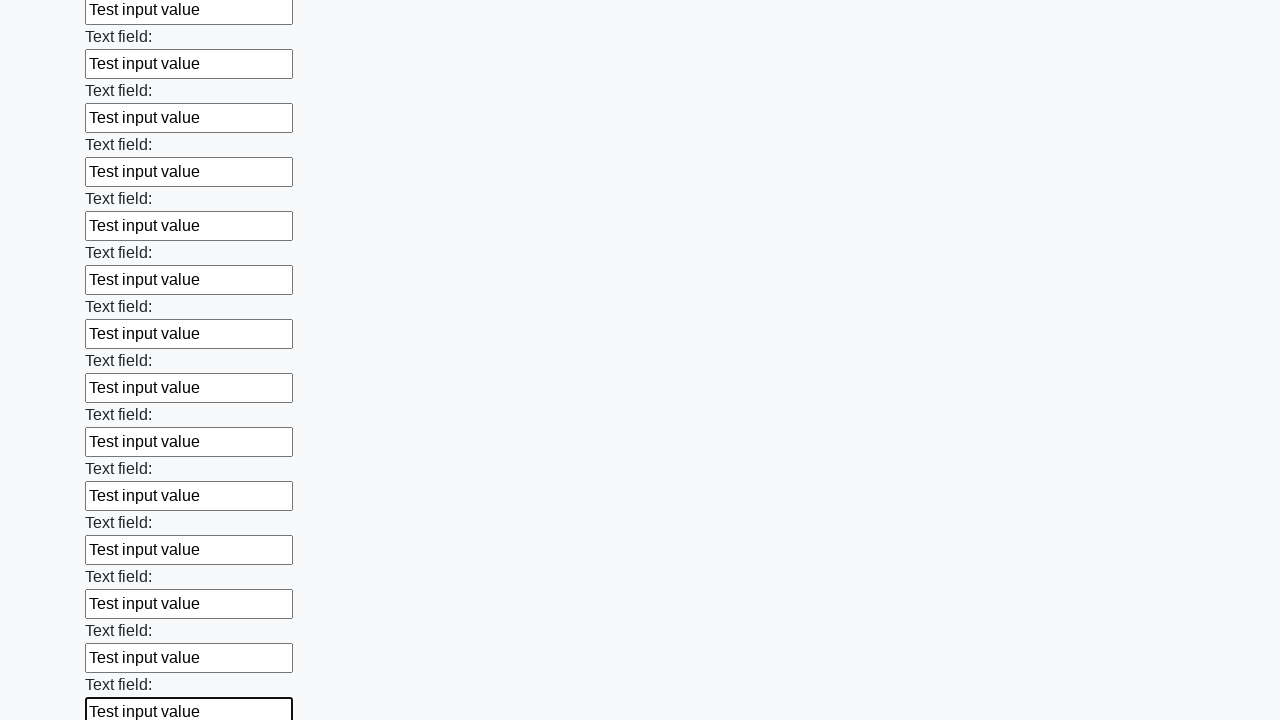

Filled input field 80 of 100 with 'Test input value' on input >> nth=79
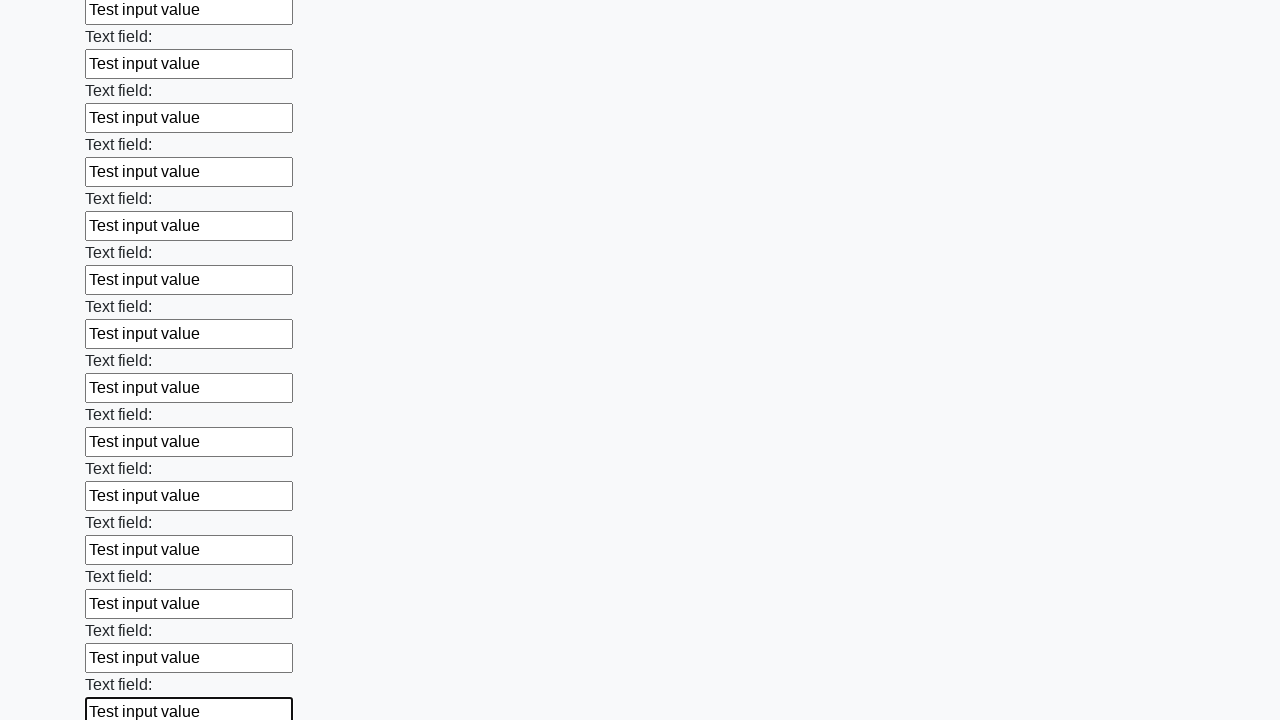

Filled input field 81 of 100 with 'Test input value' on input >> nth=80
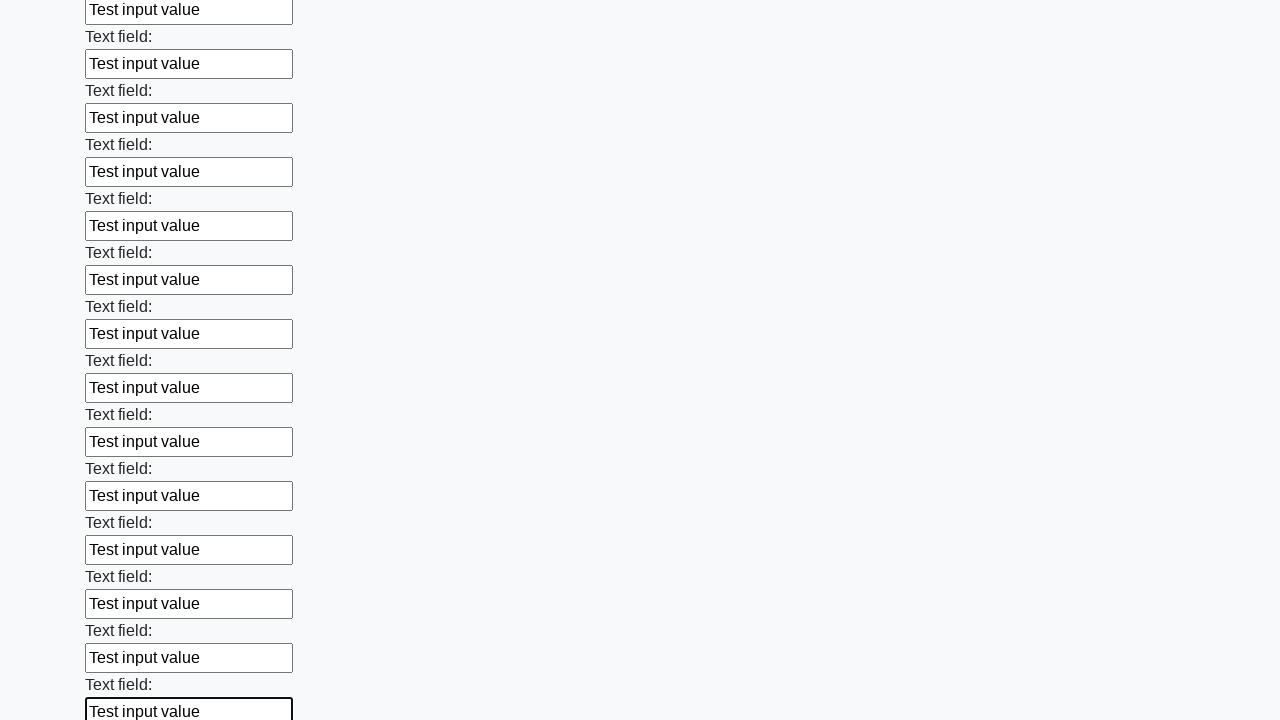

Filled input field 82 of 100 with 'Test input value' on input >> nth=81
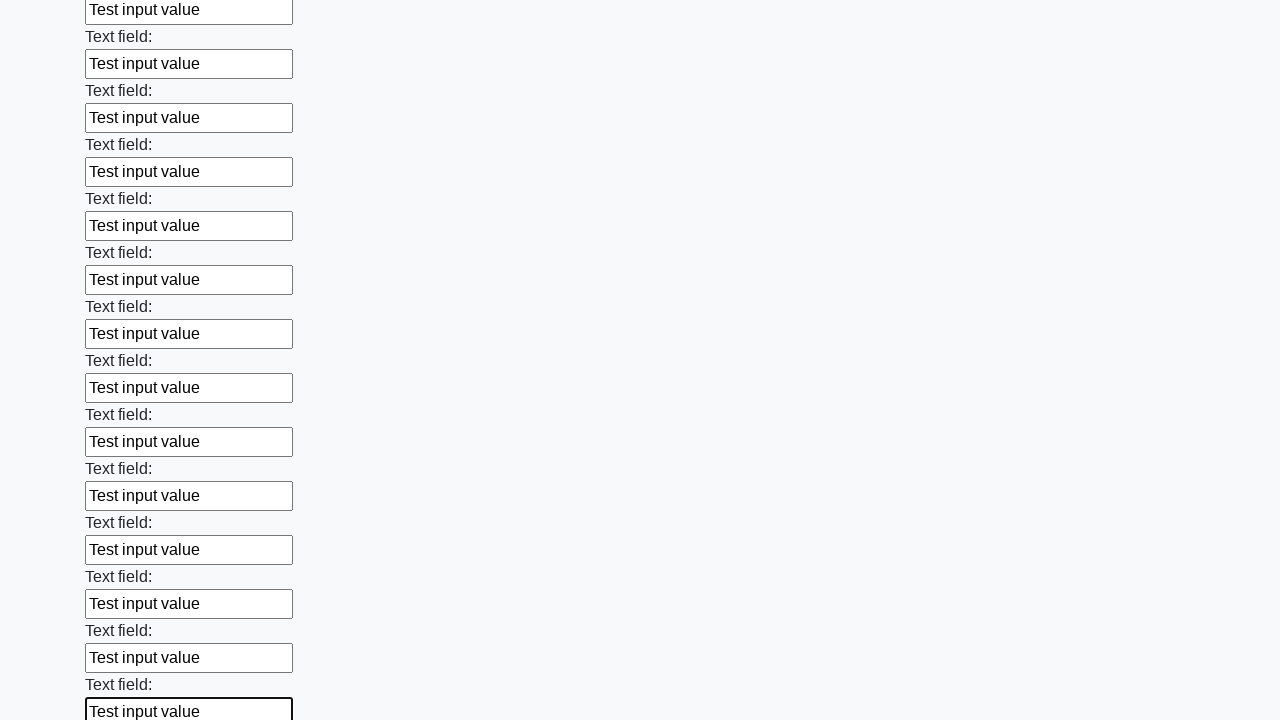

Filled input field 83 of 100 with 'Test input value' on input >> nth=82
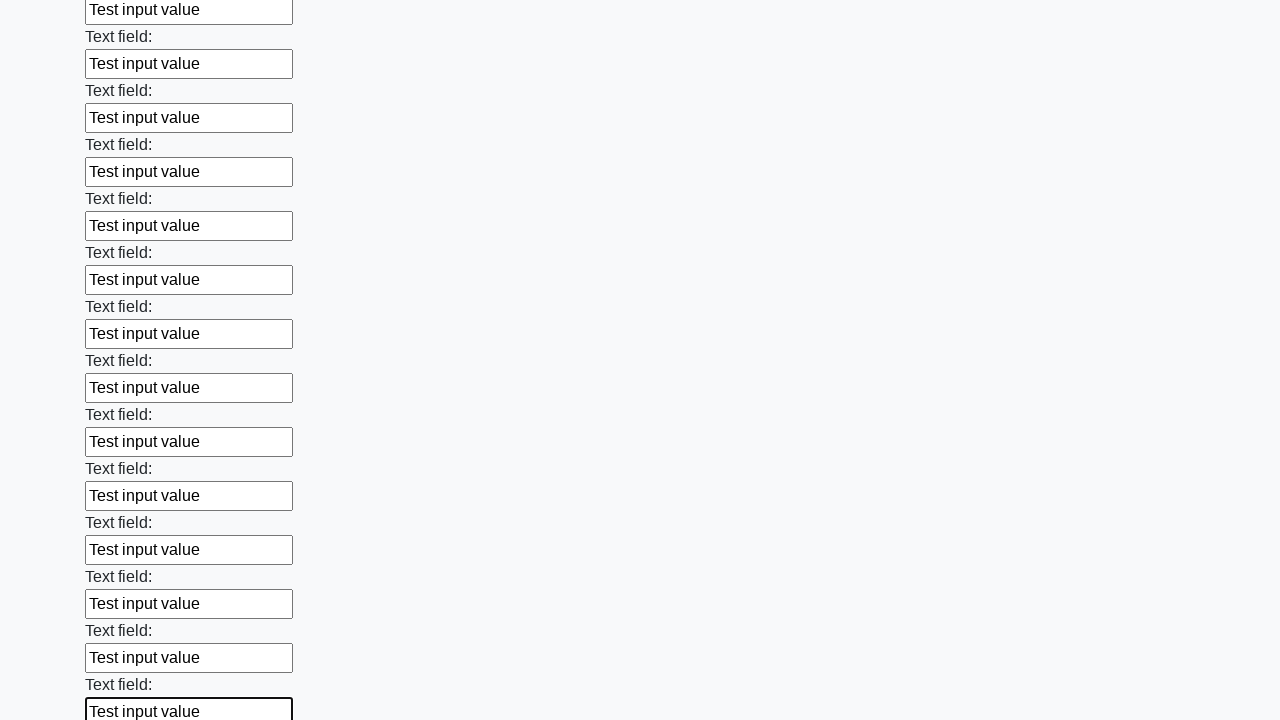

Filled input field 84 of 100 with 'Test input value' on input >> nth=83
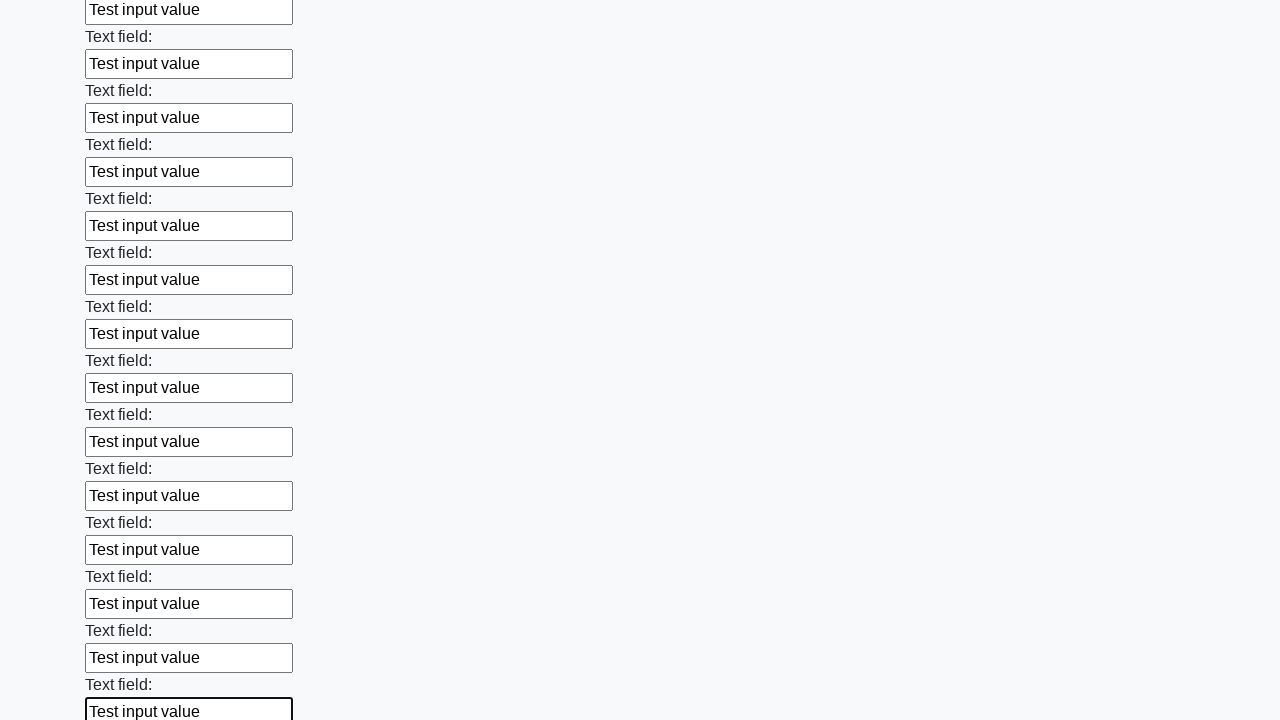

Filled input field 85 of 100 with 'Test input value' on input >> nth=84
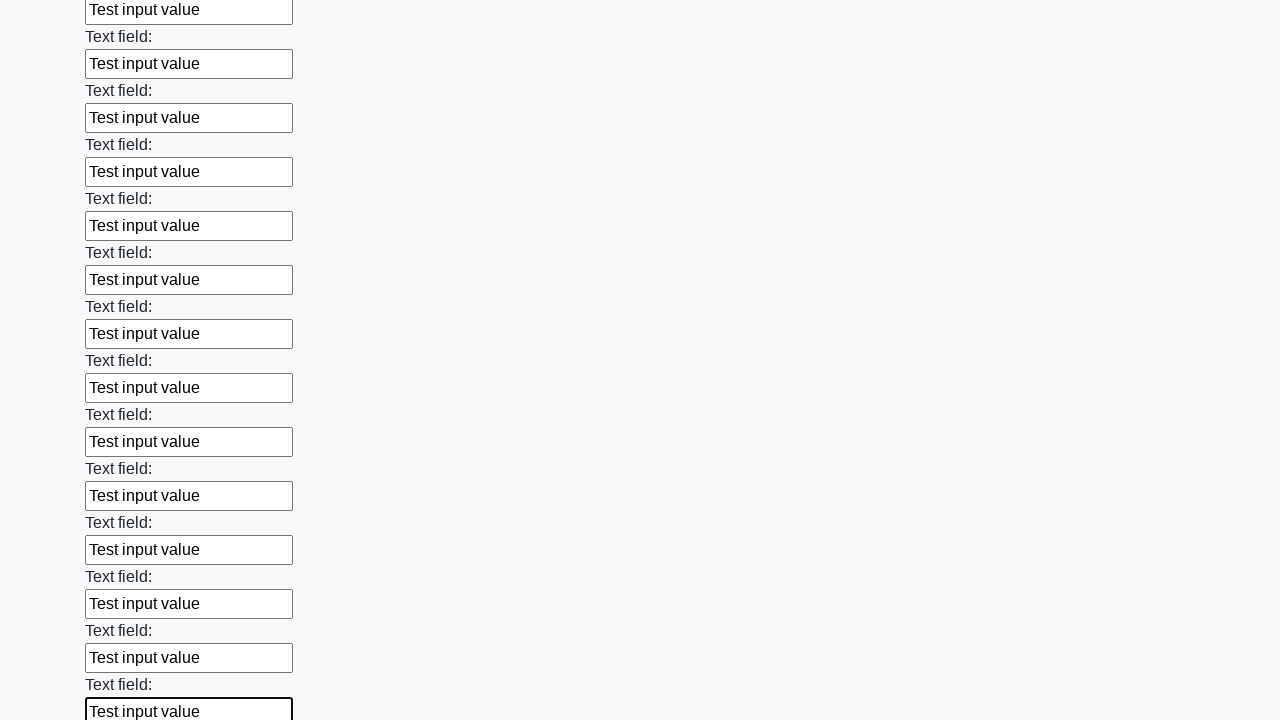

Filled input field 86 of 100 with 'Test input value' on input >> nth=85
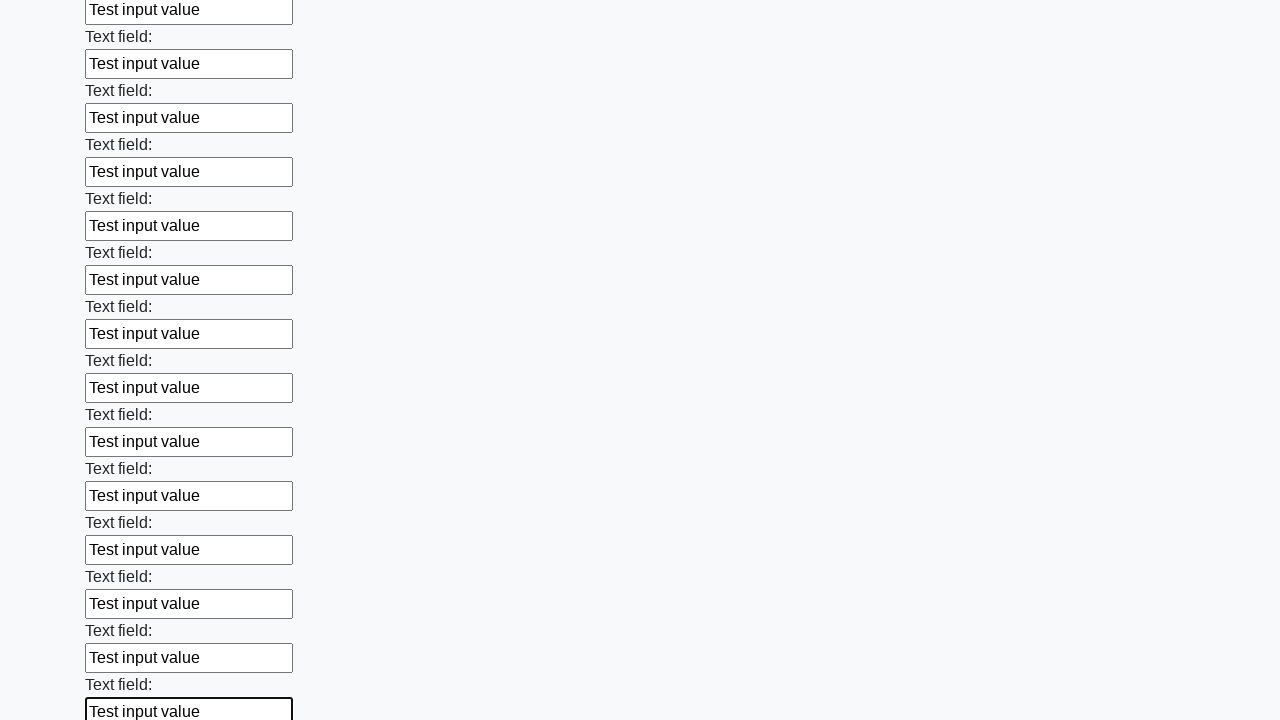

Filled input field 87 of 100 with 'Test input value' on input >> nth=86
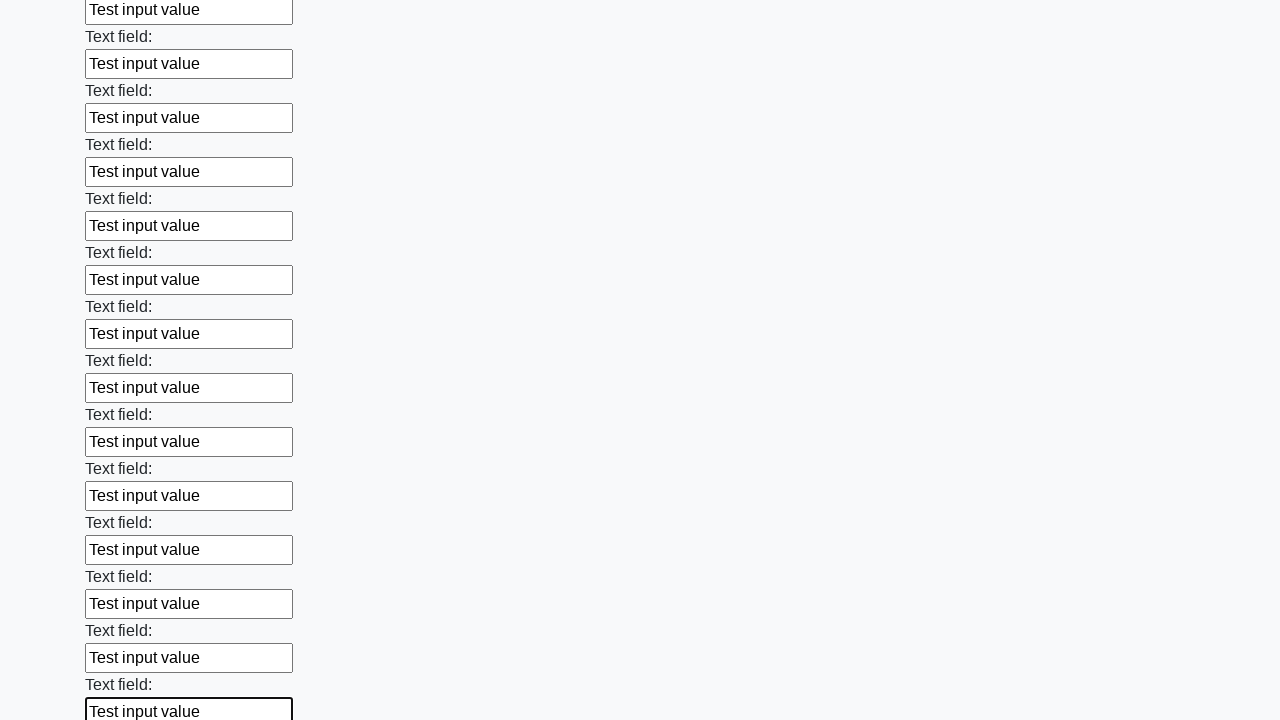

Filled input field 88 of 100 with 'Test input value' on input >> nth=87
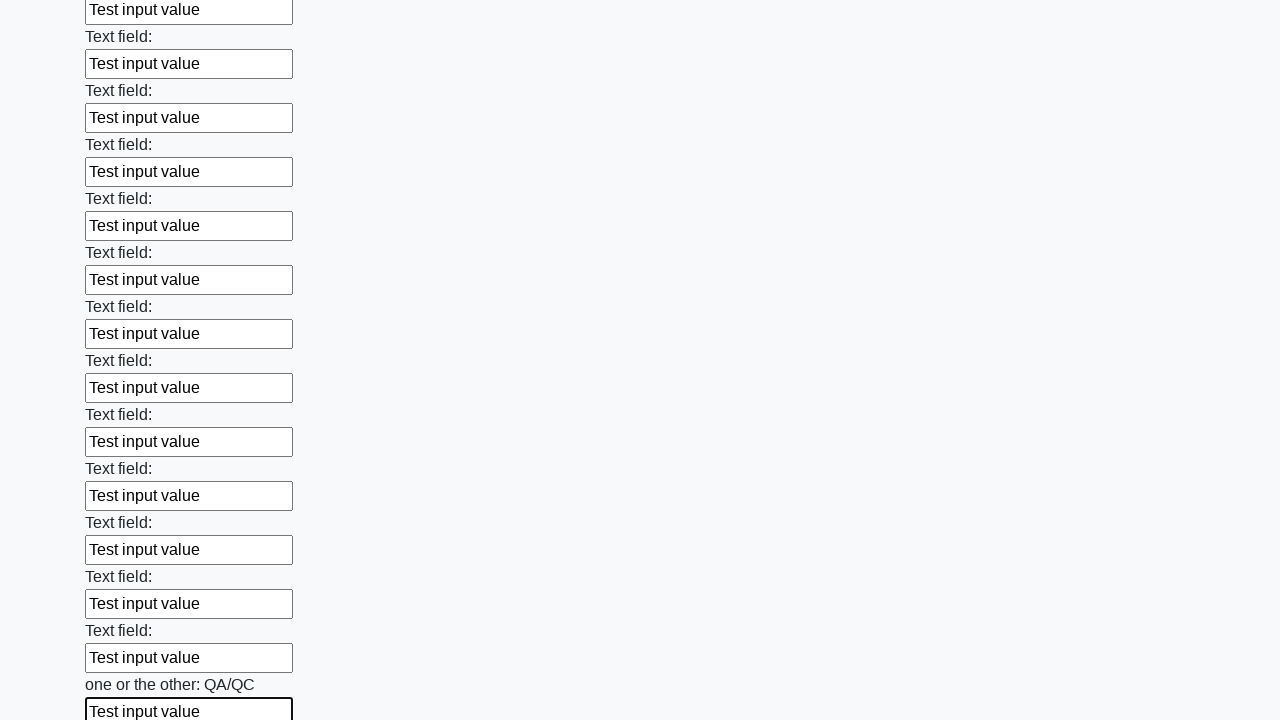

Filled input field 89 of 100 with 'Test input value' on input >> nth=88
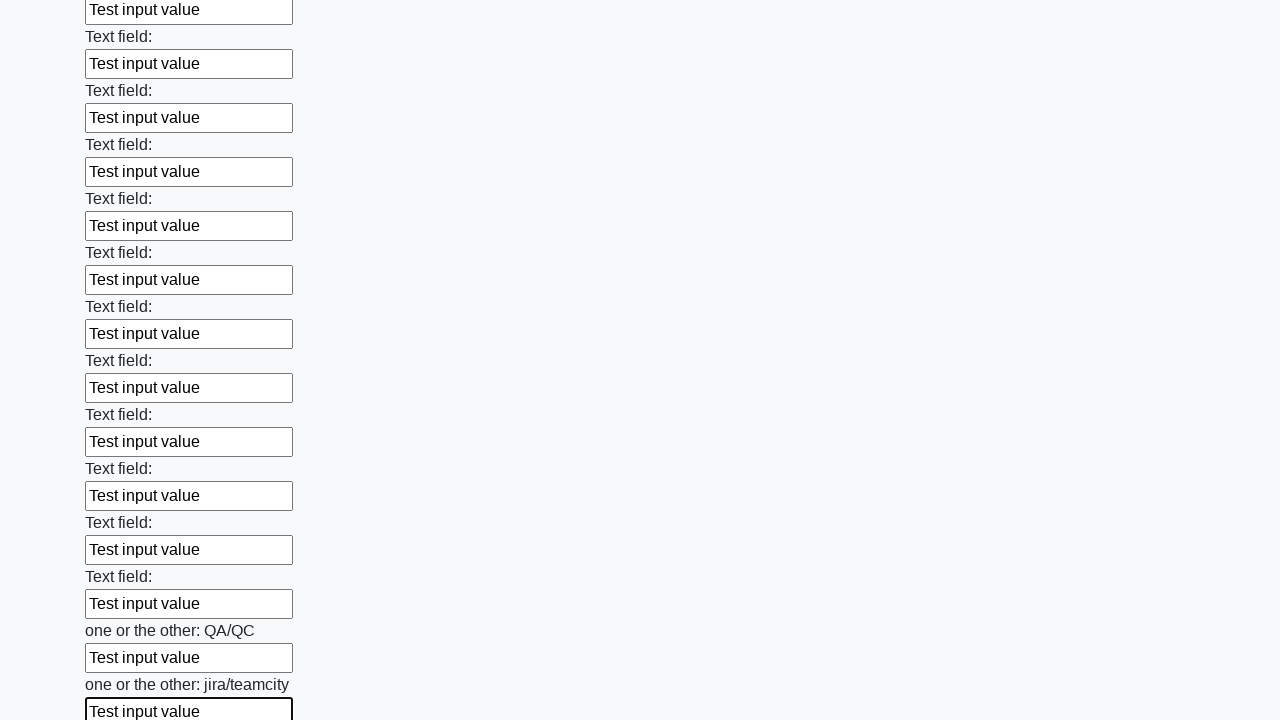

Filled input field 90 of 100 with 'Test input value' on input >> nth=89
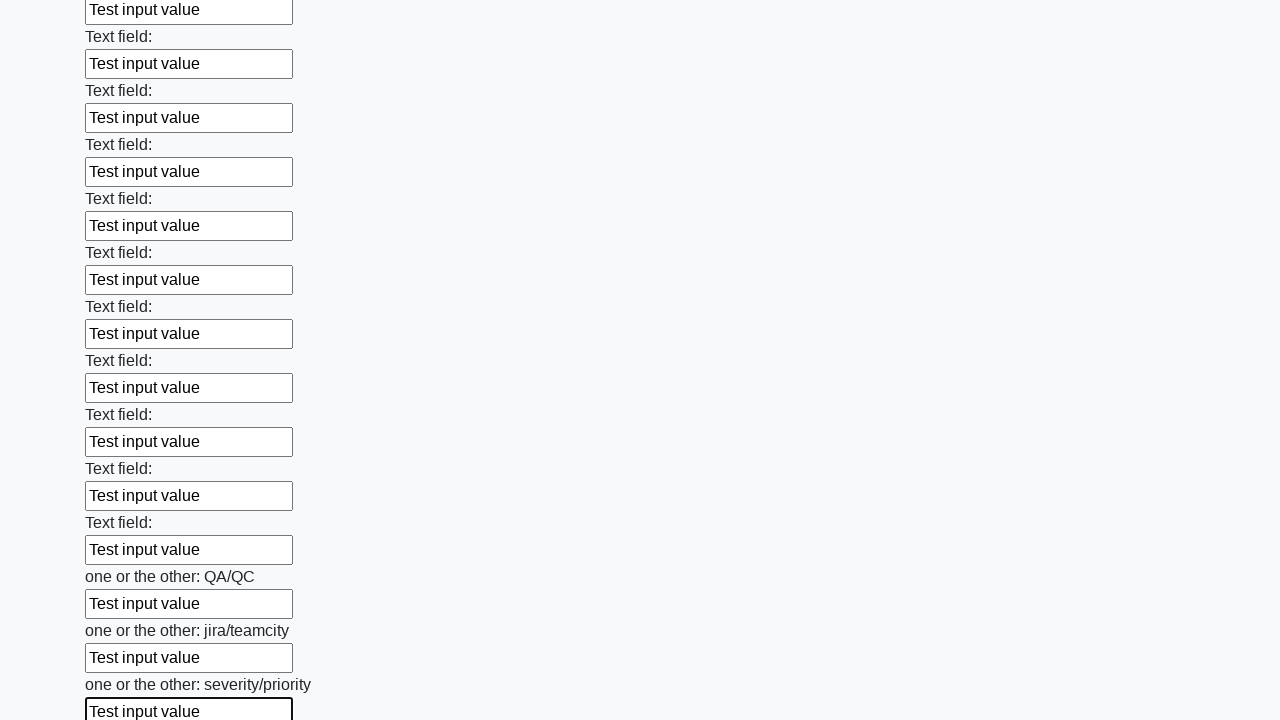

Filled input field 91 of 100 with 'Test input value' on input >> nth=90
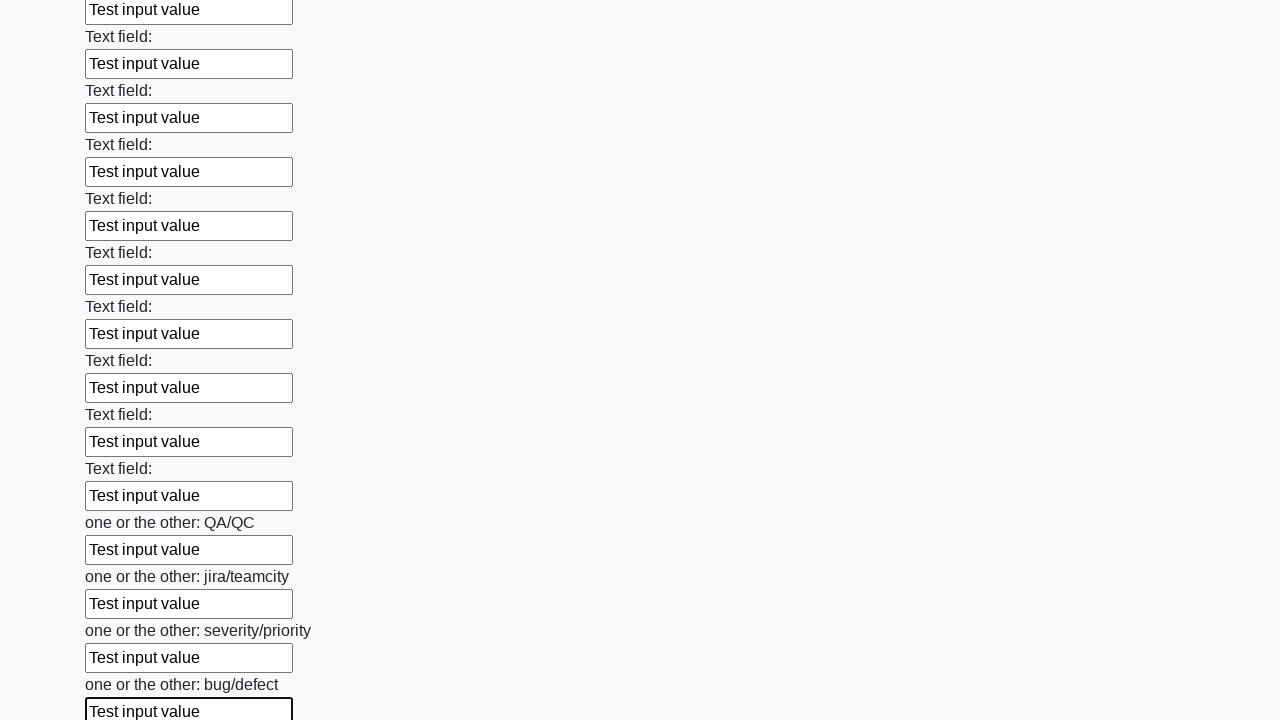

Filled input field 92 of 100 with 'Test input value' on input >> nth=91
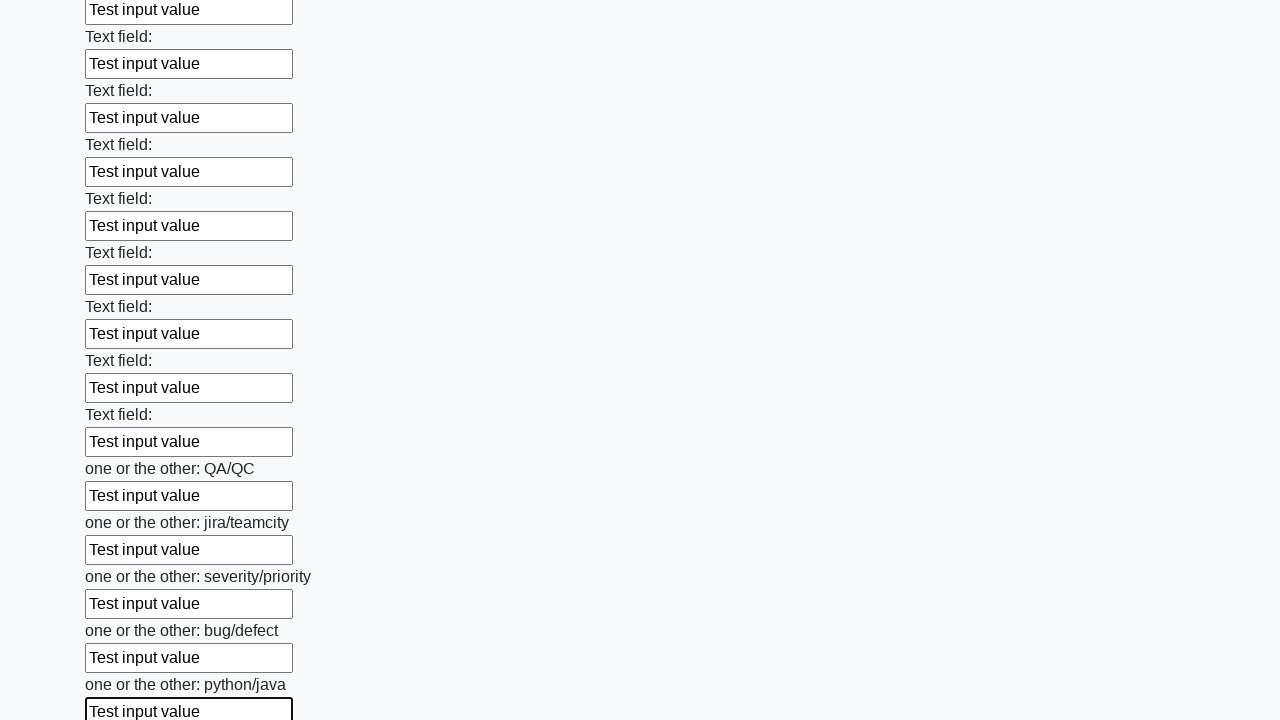

Filled input field 93 of 100 with 'Test input value' on input >> nth=92
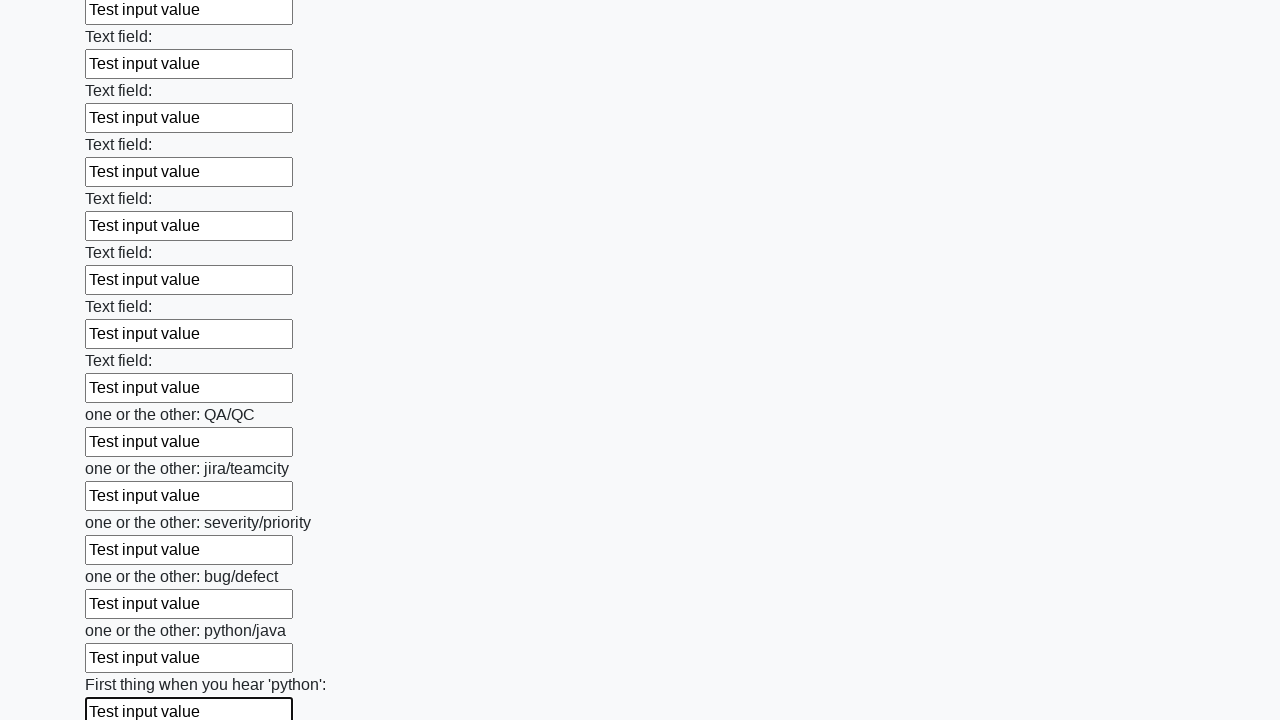

Filled input field 94 of 100 with 'Test input value' on input >> nth=93
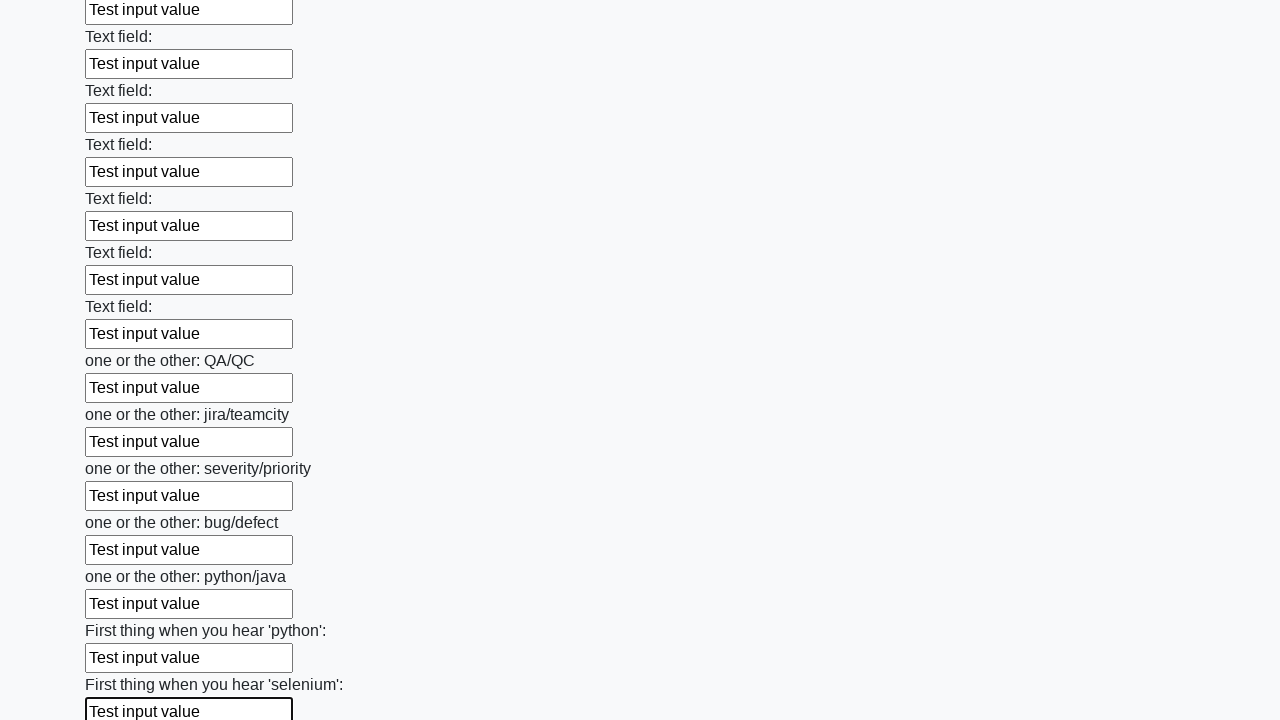

Filled input field 95 of 100 with 'Test input value' on input >> nth=94
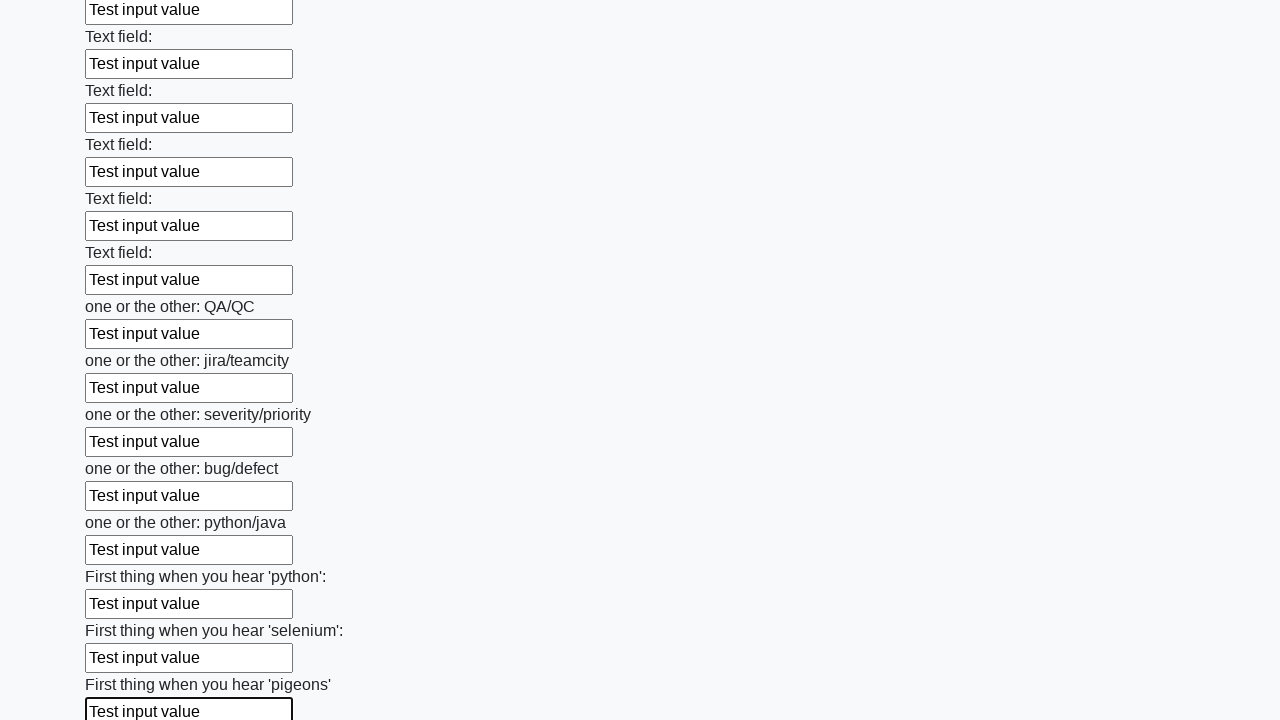

Filled input field 96 of 100 with 'Test input value' on input >> nth=95
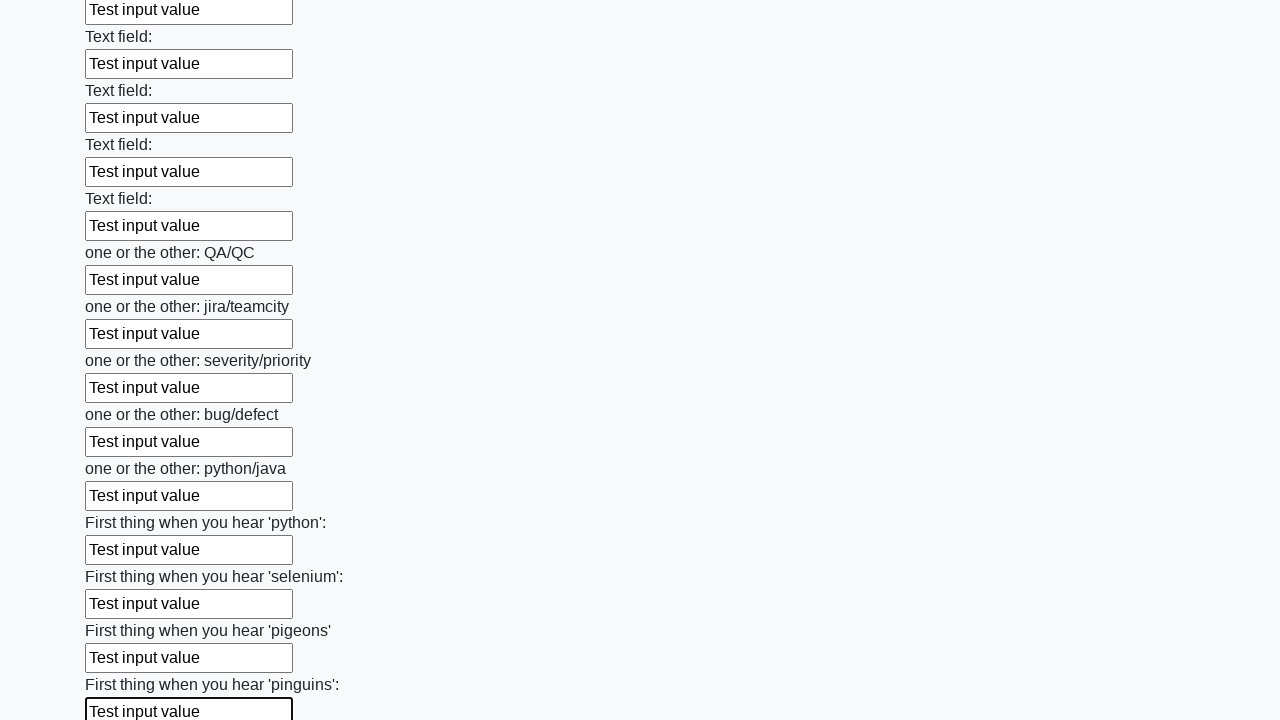

Filled input field 97 of 100 with 'Test input value' on input >> nth=96
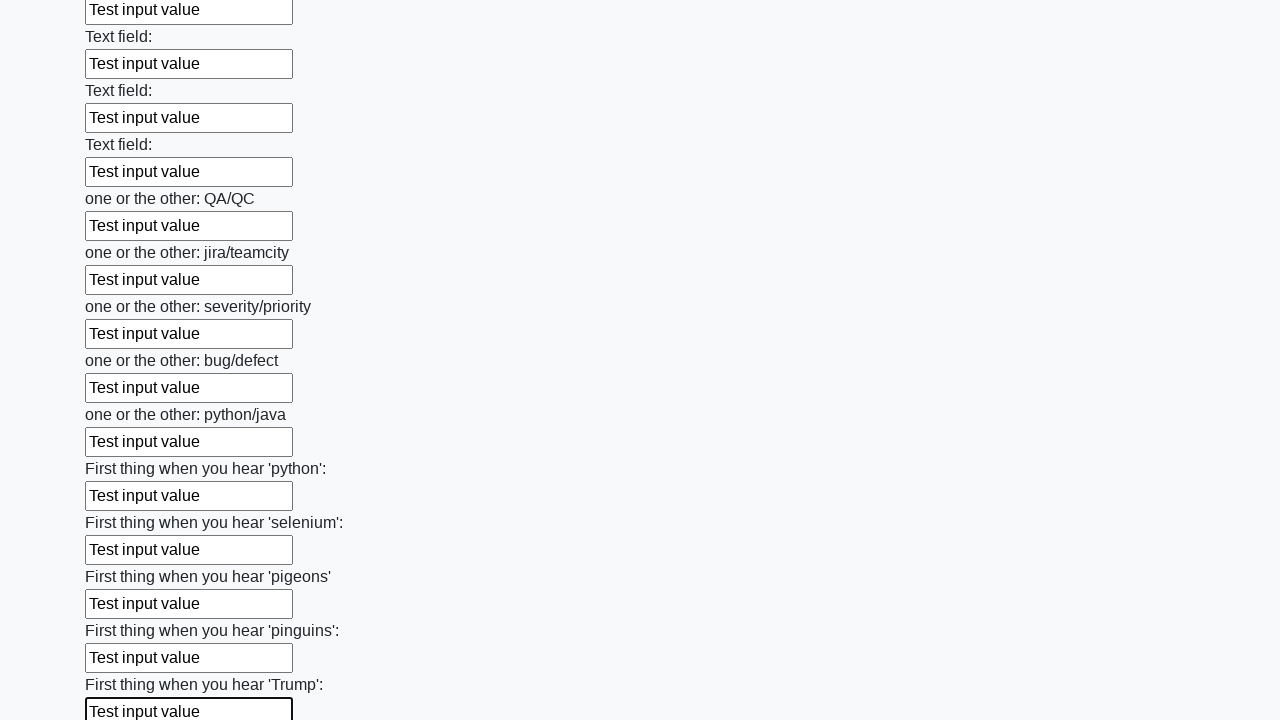

Filled input field 98 of 100 with 'Test input value' on input >> nth=97
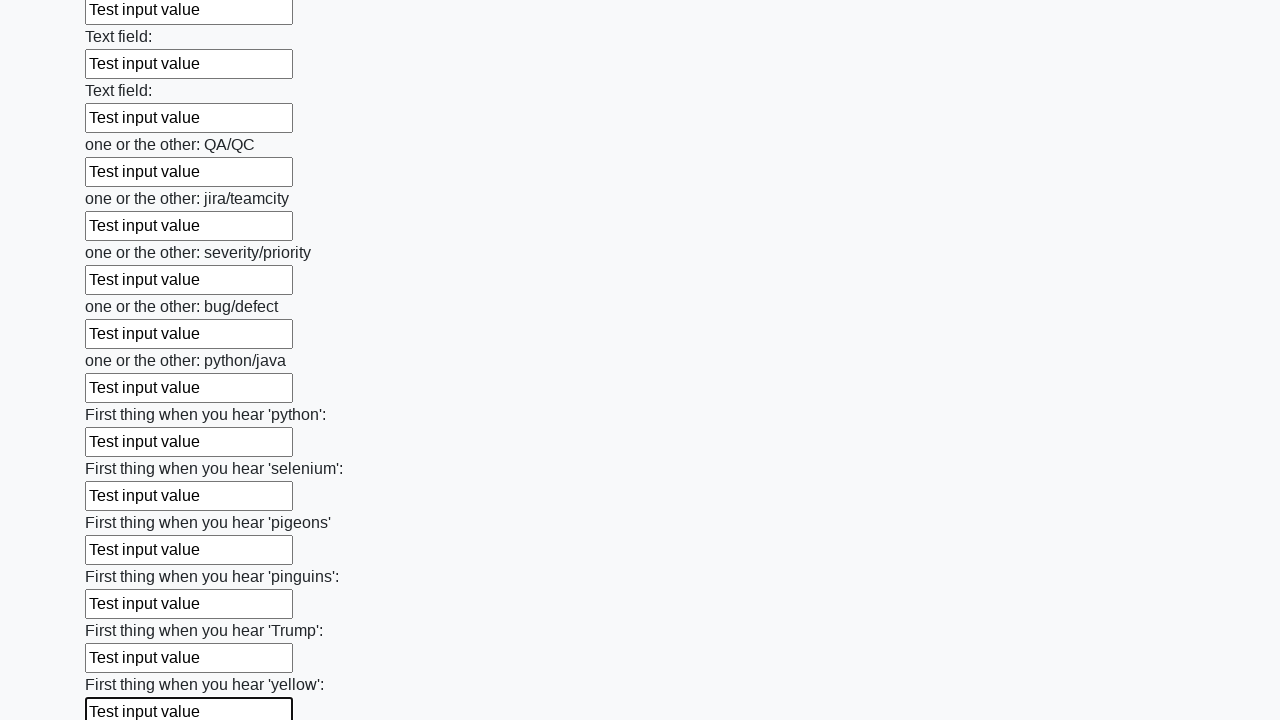

Filled input field 99 of 100 with 'Test input value' on input >> nth=98
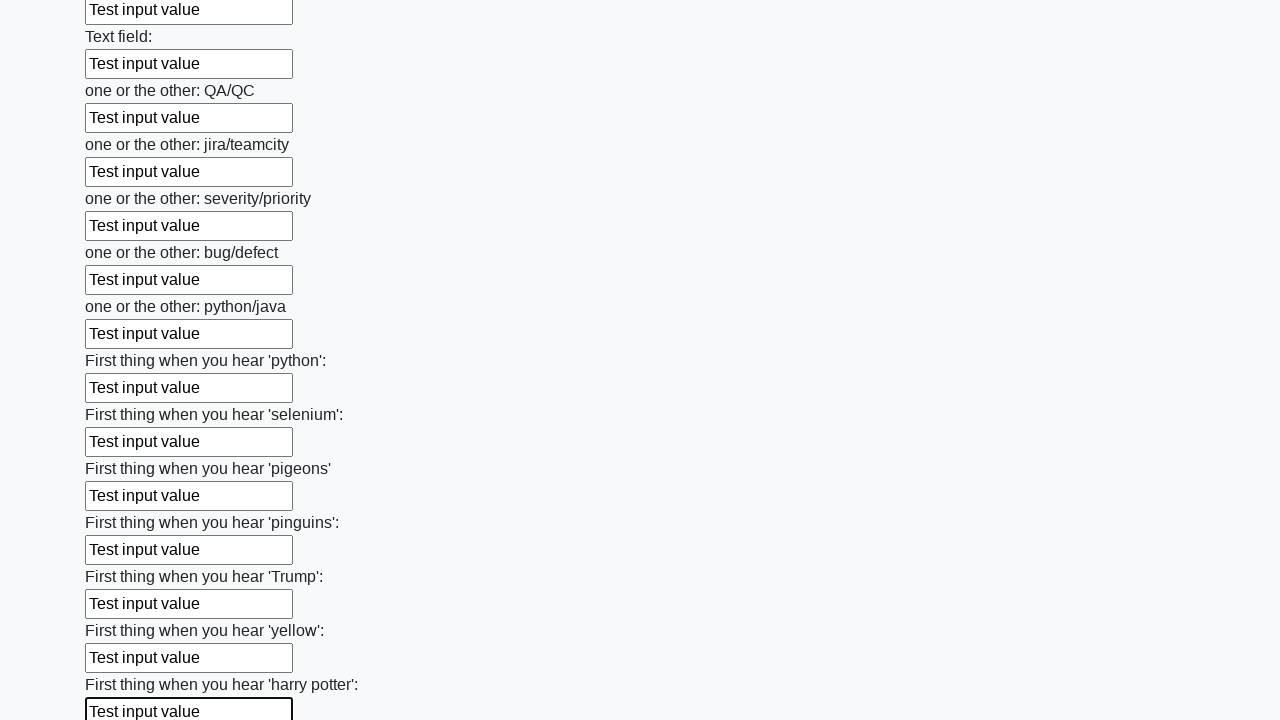

Filled input field 100 of 100 with 'Test input value' on input >> nth=99
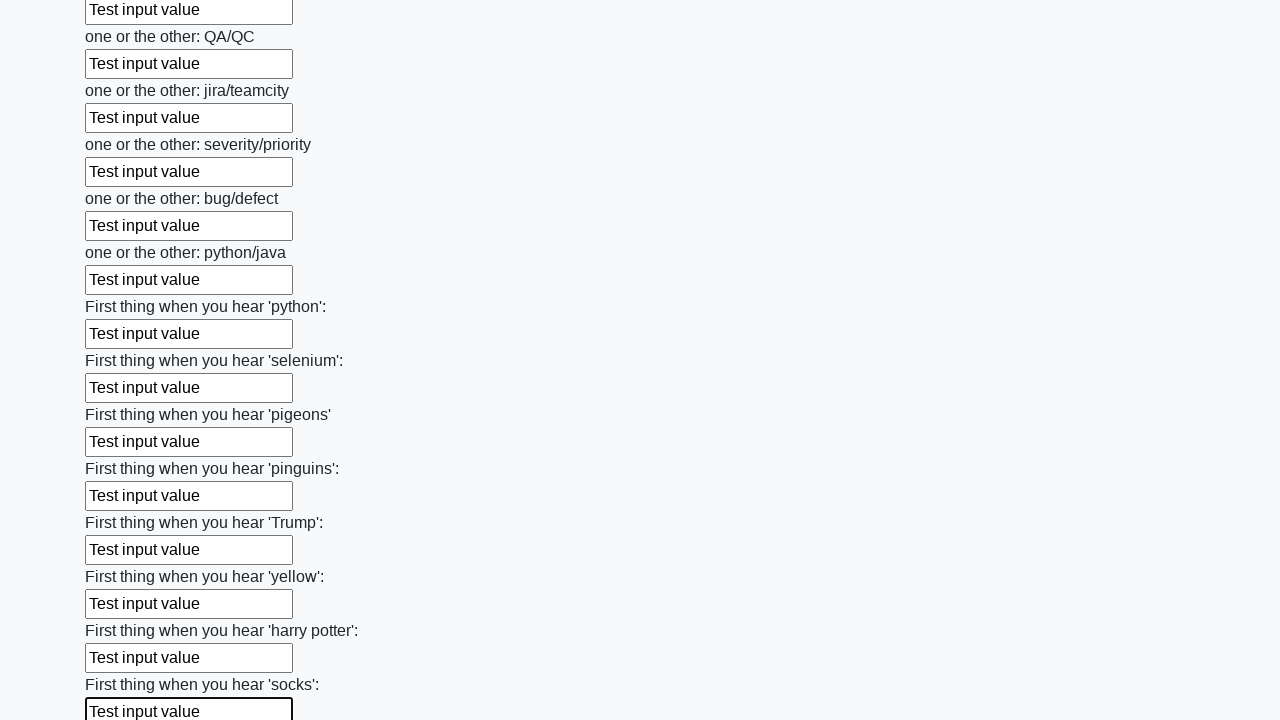

Clicked the form submit button at (123, 611) on button
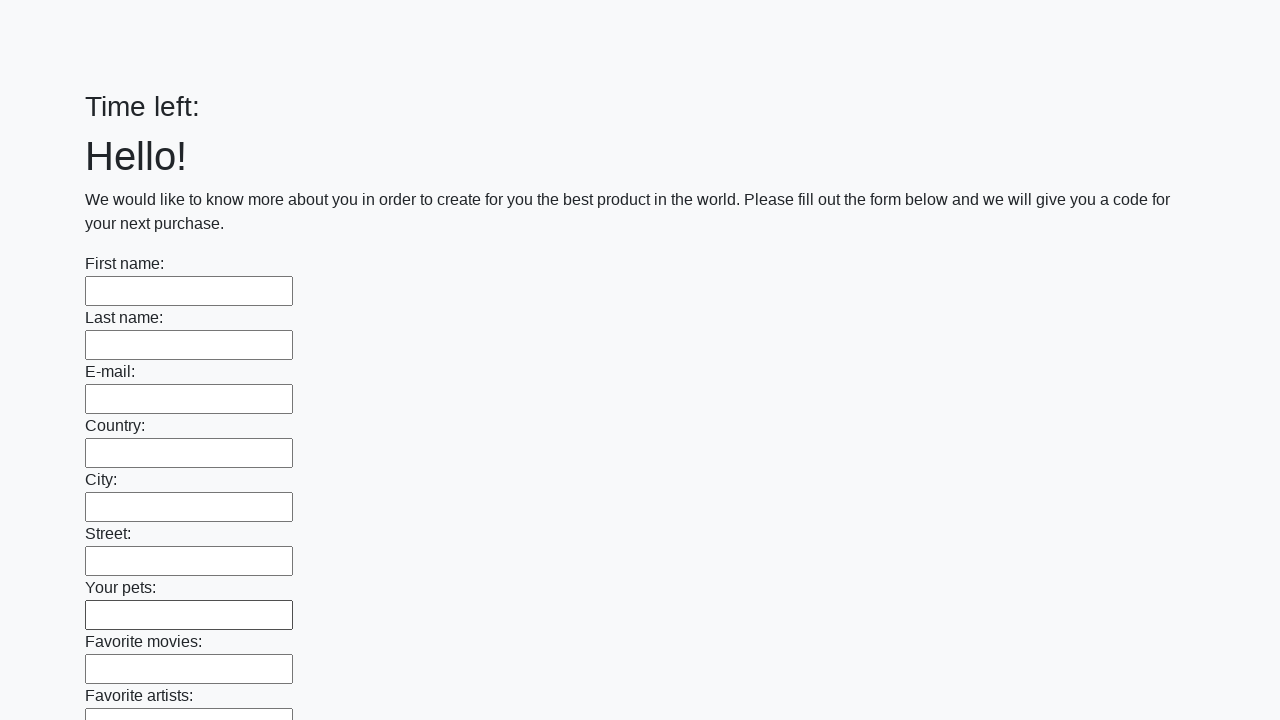

Waited 2 seconds for form submission to complete
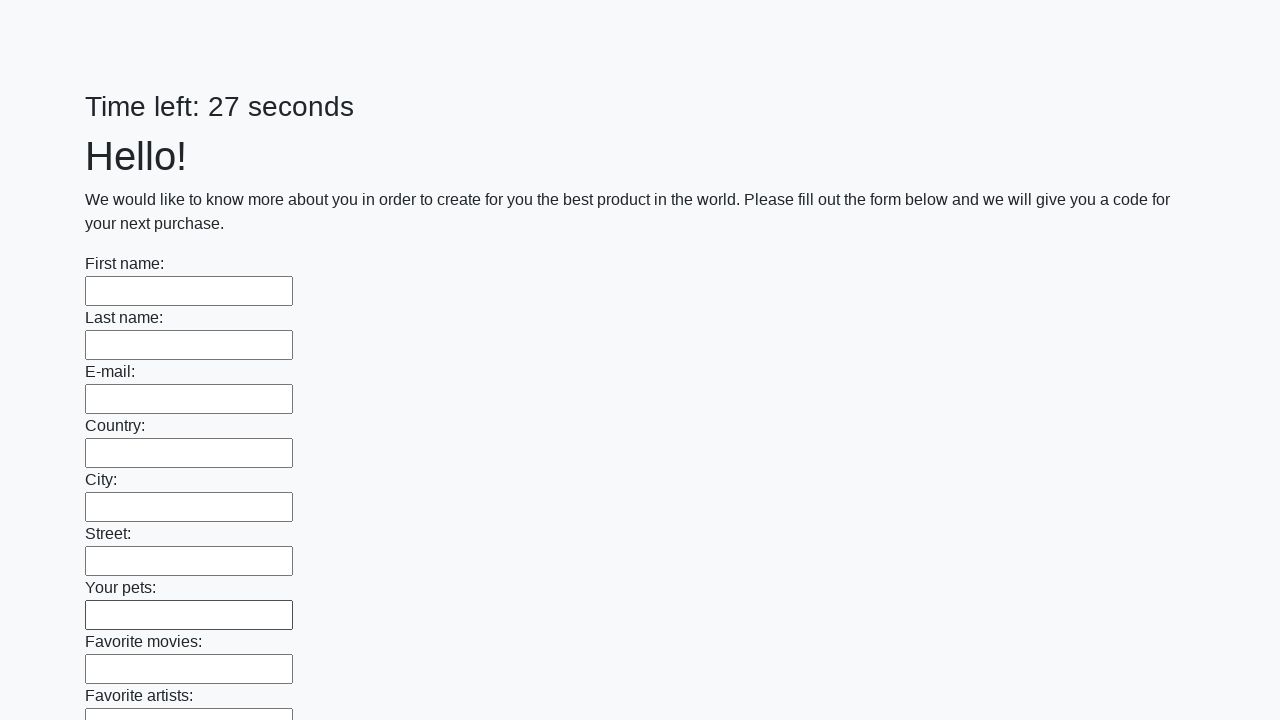

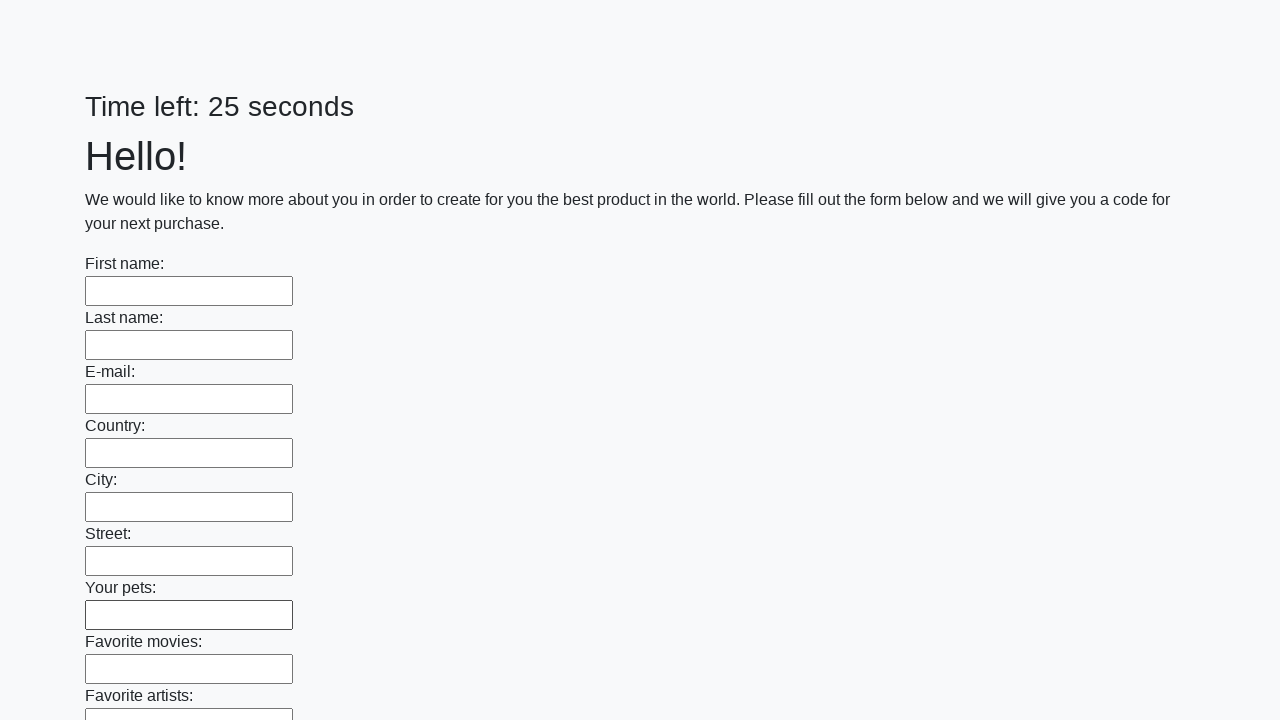